Tests drag and drop slider functionality by dragging a slider to reach a target value of 95

Starting URL: https://www.lambdatest.com/selenium-playground/

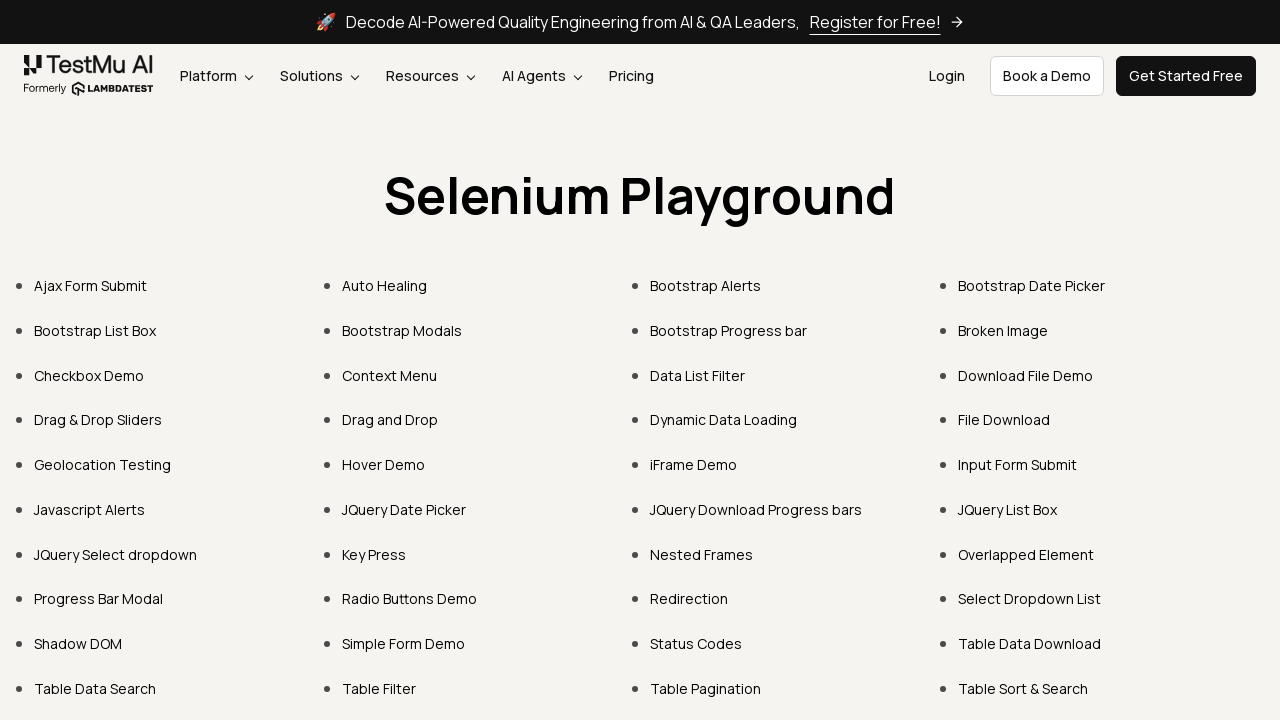

Clicked on 'Drag & Drop Sliders' link at (98, 420) on internal:text="Drag & Drop Sliders"i
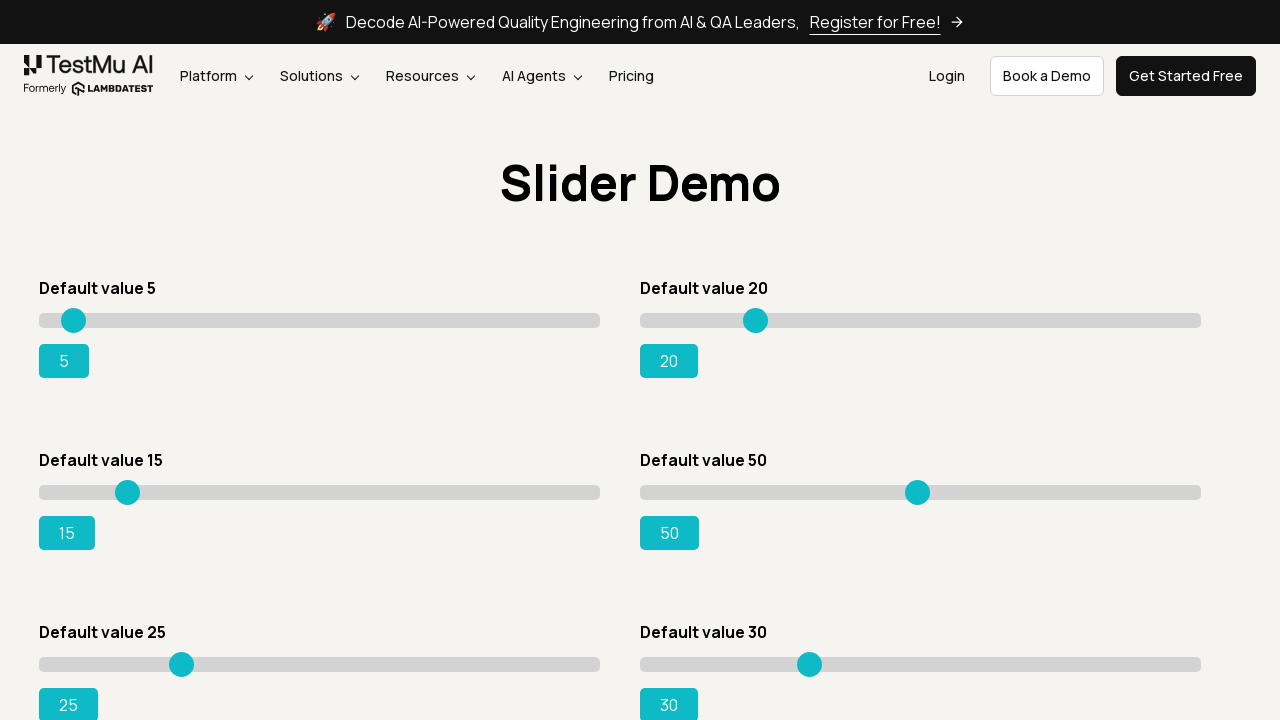

Waited for page to load (networkidle)
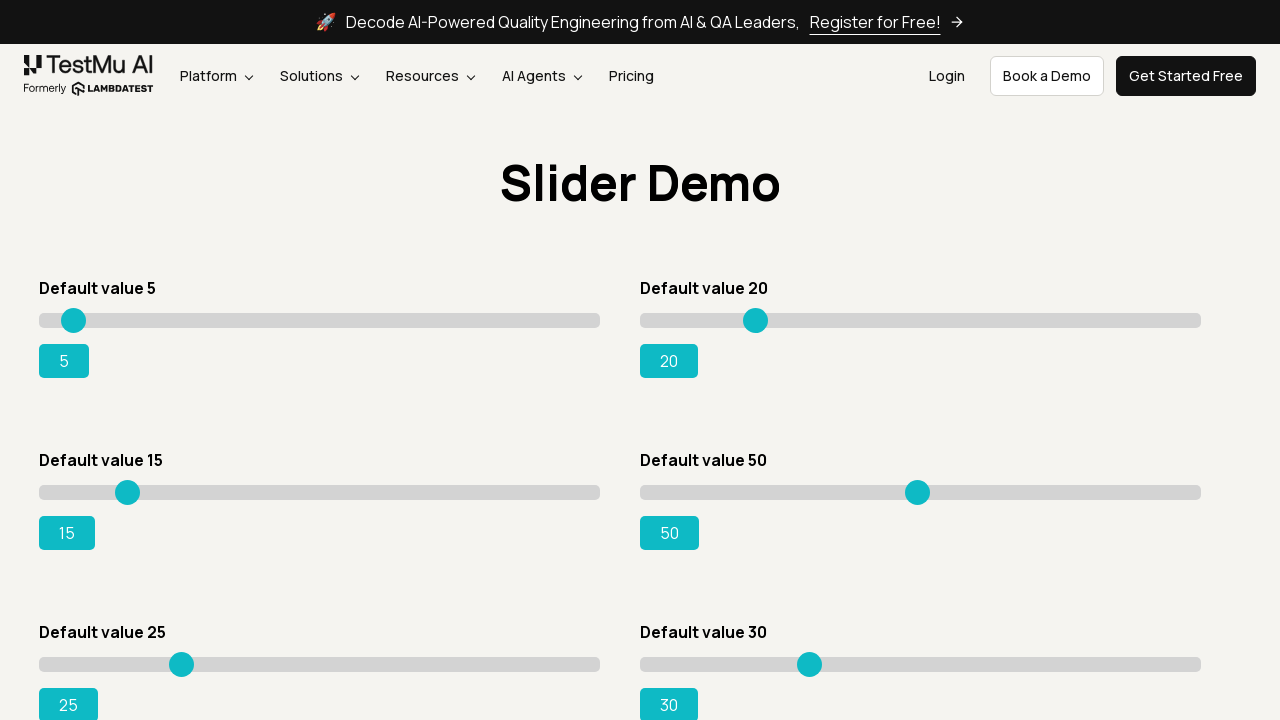

Located slider element
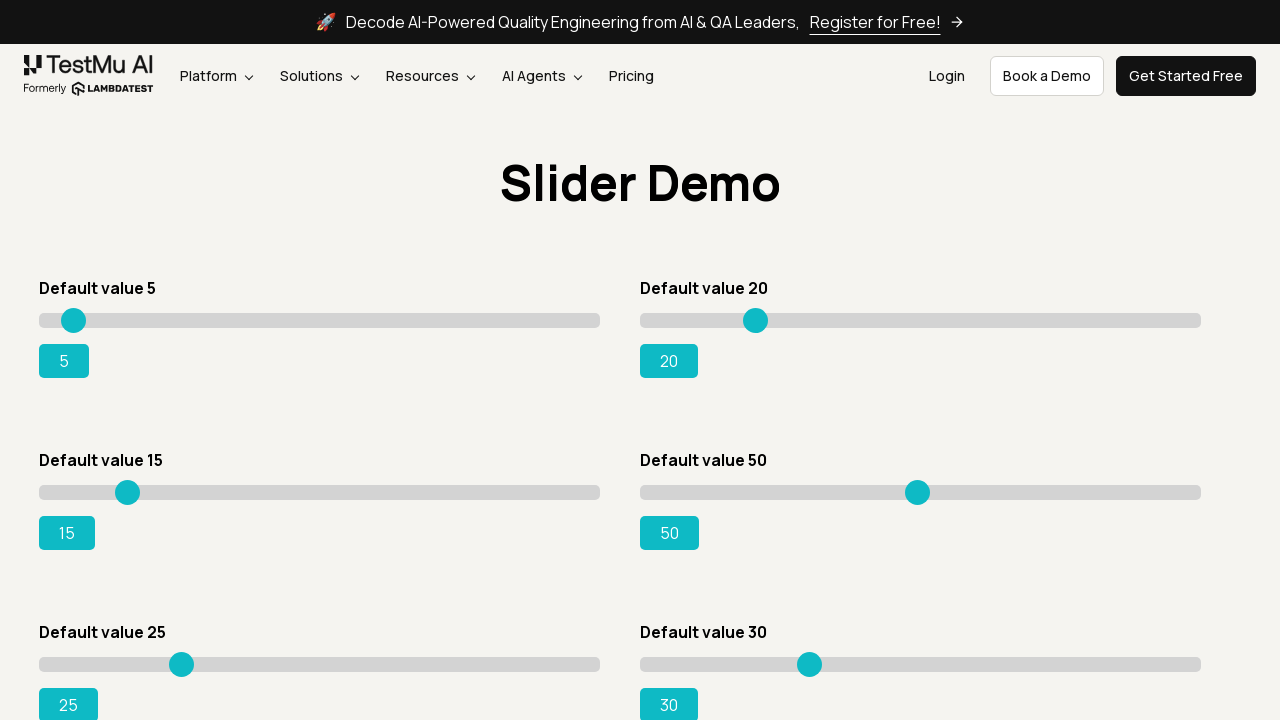

Located value display element
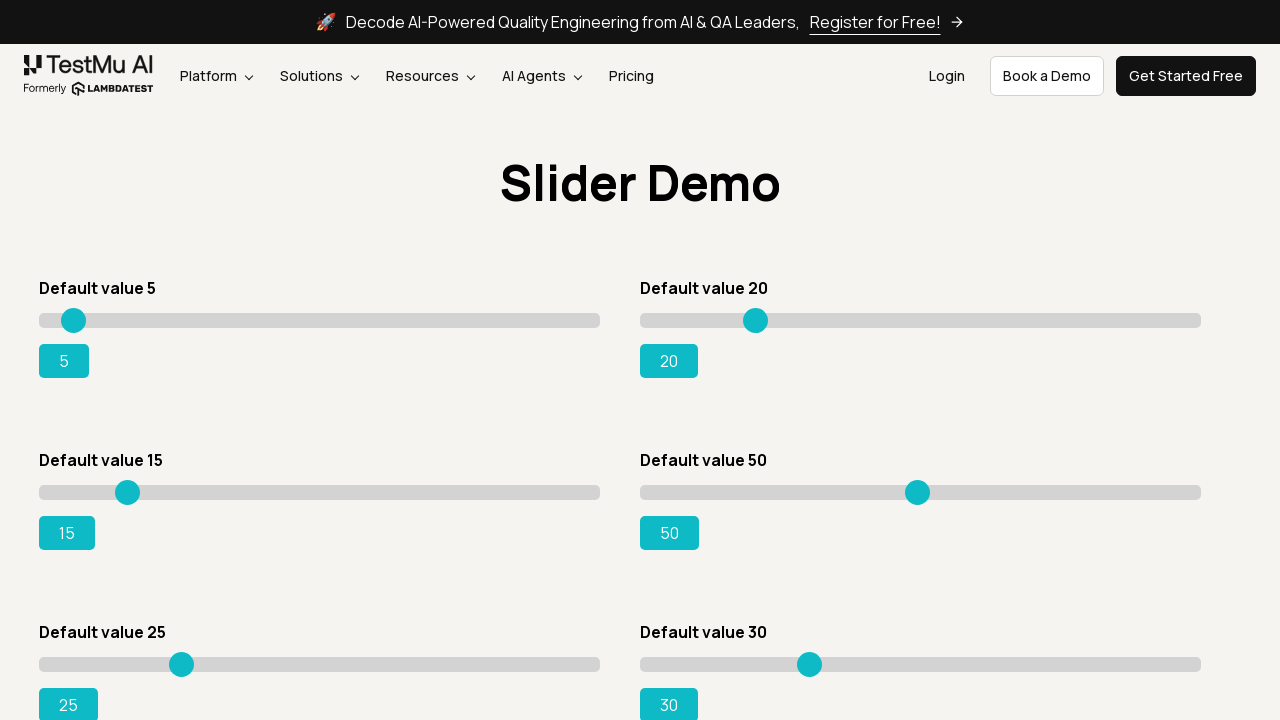

Dragged slider incrementally (progress: 1.0%) at (45, 485)
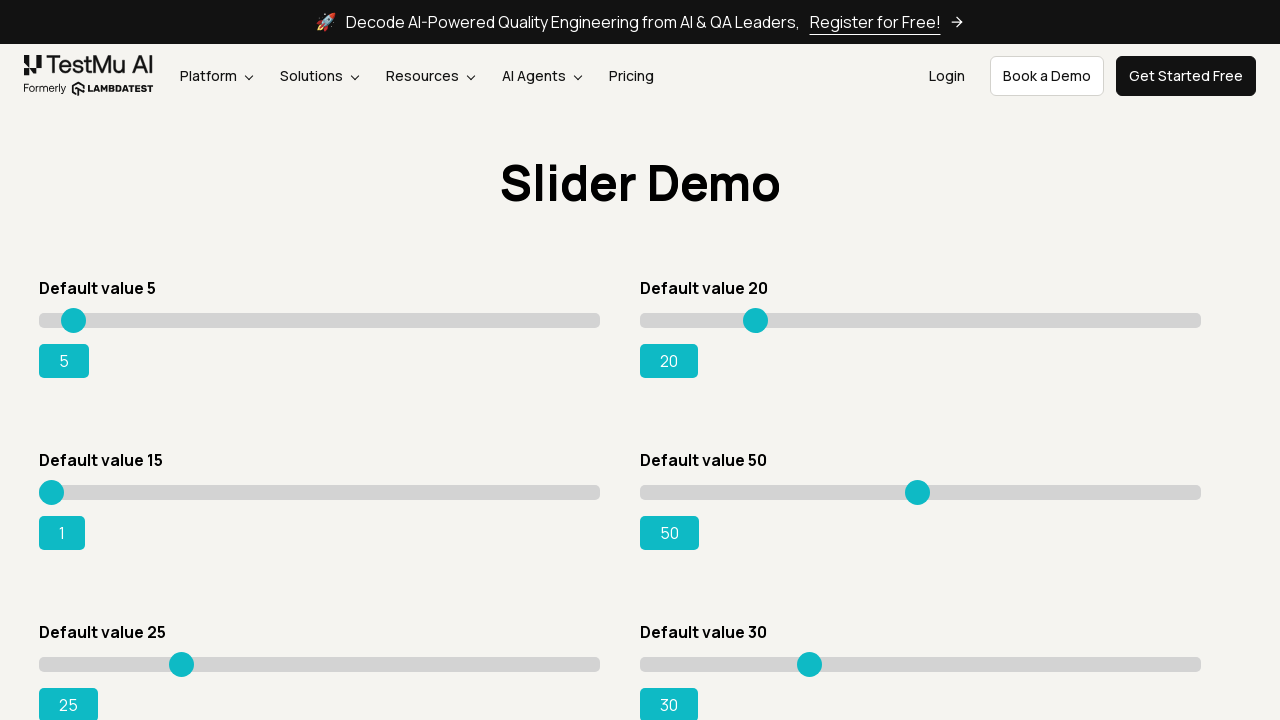

Dragged slider incrementally (progress: 2.0%) at (50, 485)
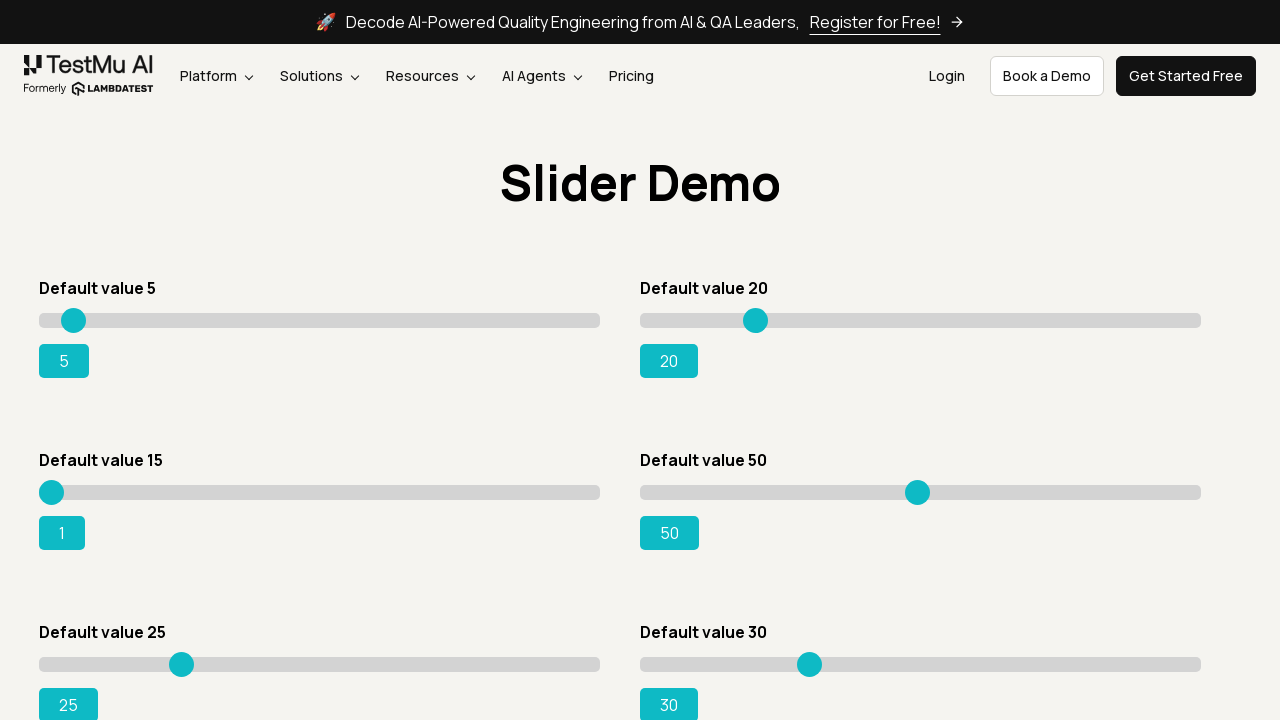

Dragged slider incrementally (progress: 3.0%) at (56, 485)
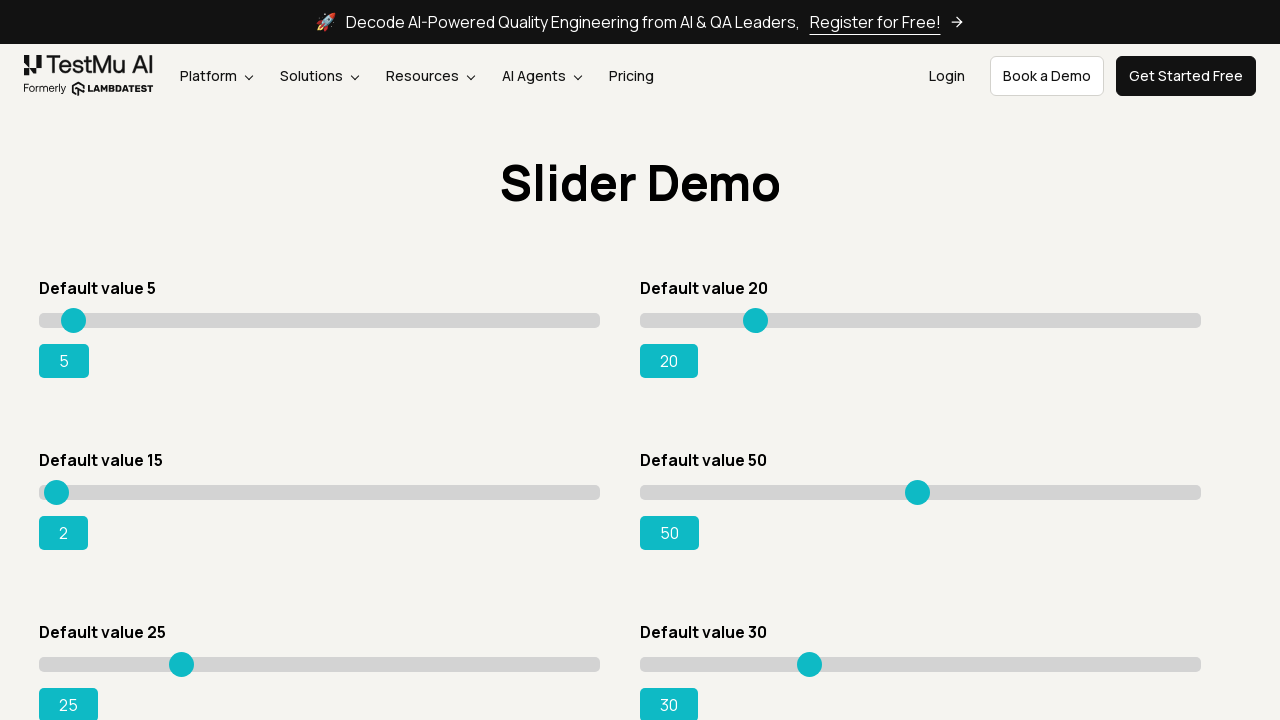

Dragged slider incrementally (progress: 4.0%) at (61, 485)
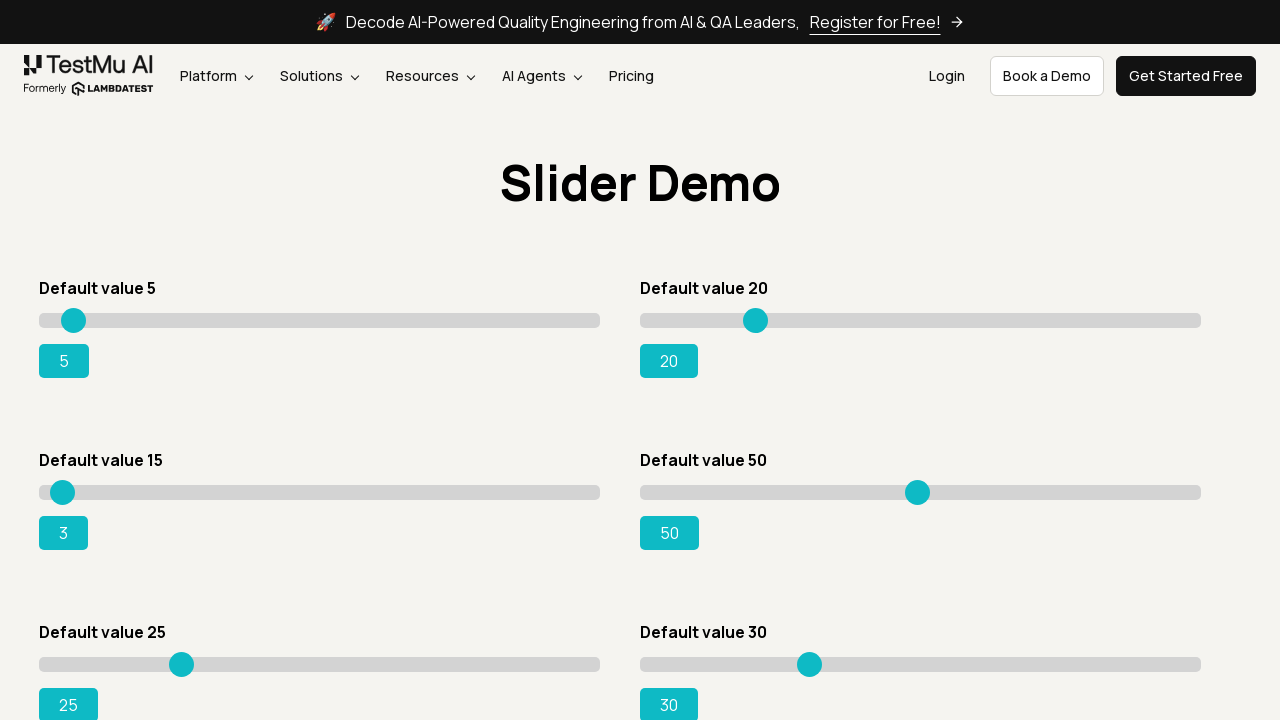

Dragged slider incrementally (progress: 5.0%) at (67, 485)
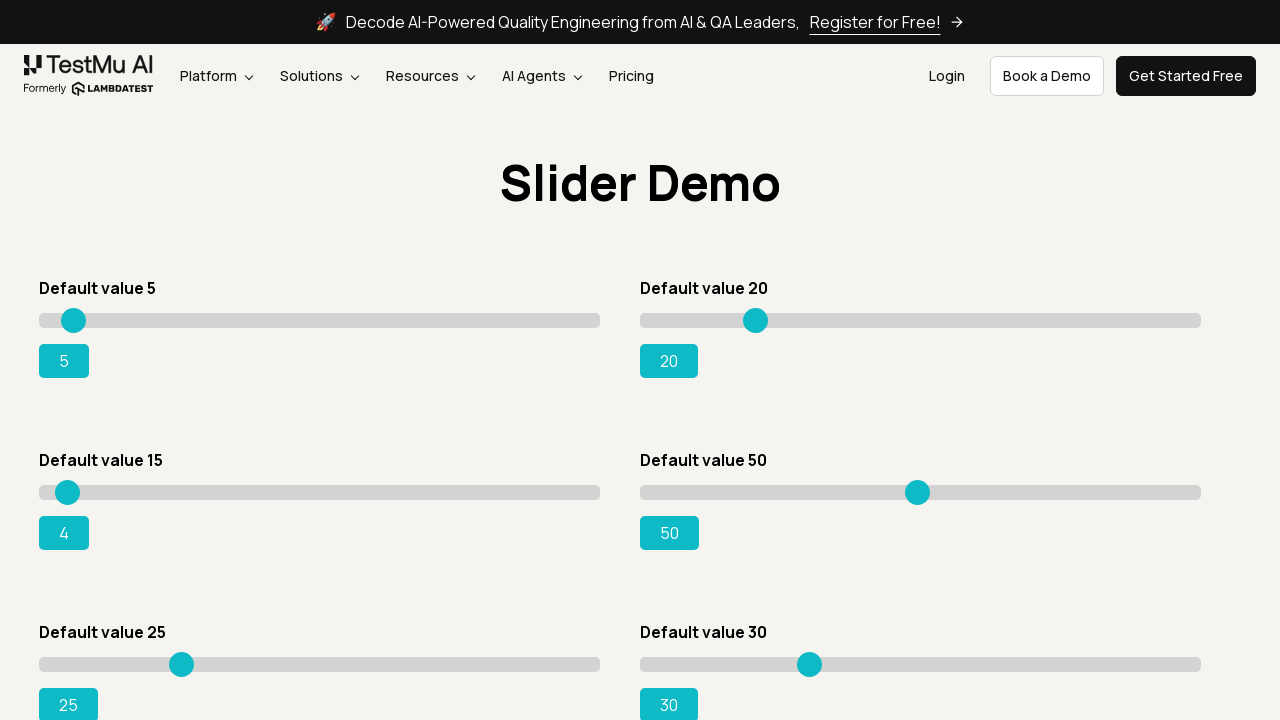

Dragged slider incrementally (progress: 6.0%) at (73, 485)
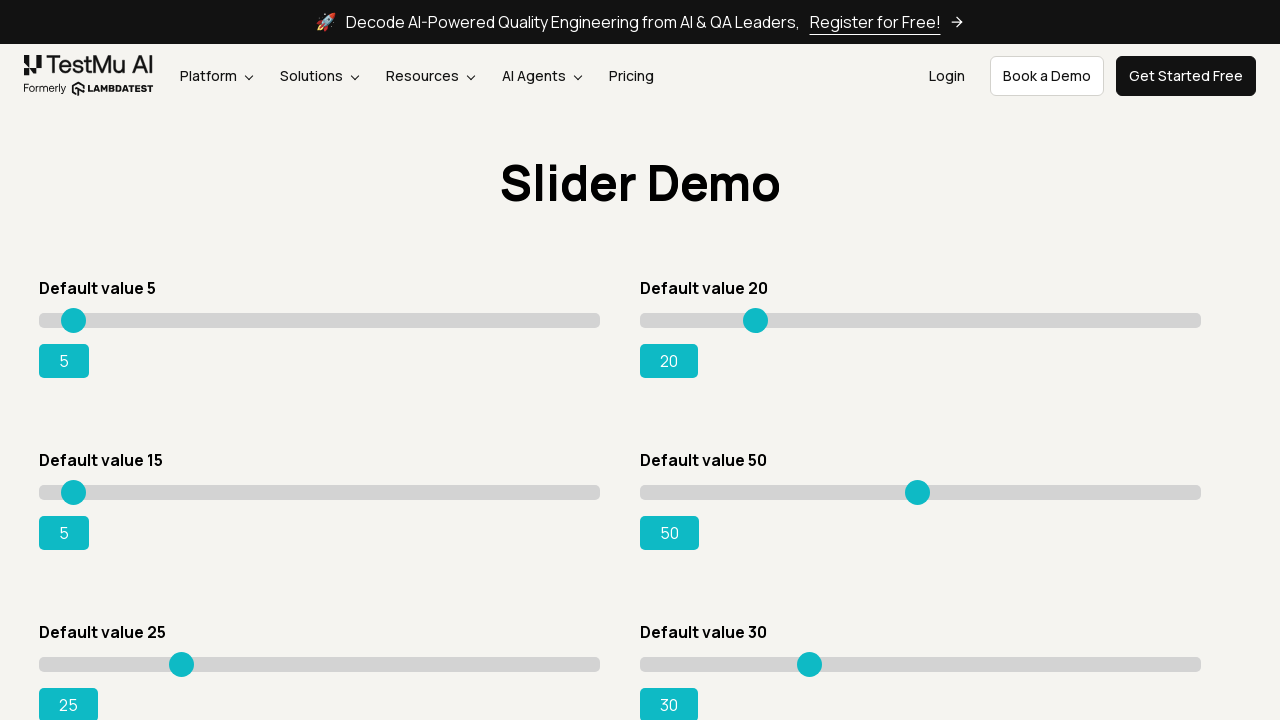

Dragged slider incrementally (progress: 7.0%) at (78, 485)
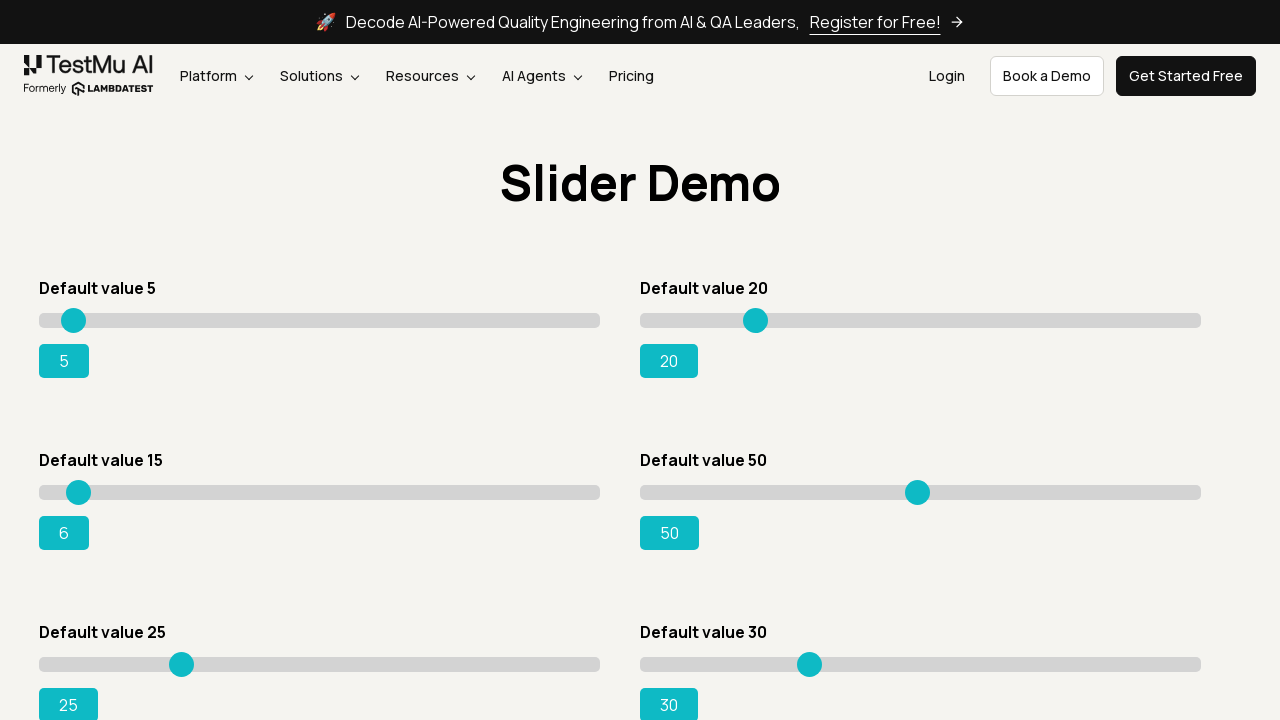

Dragged slider incrementally (progress: 8.0%) at (84, 485)
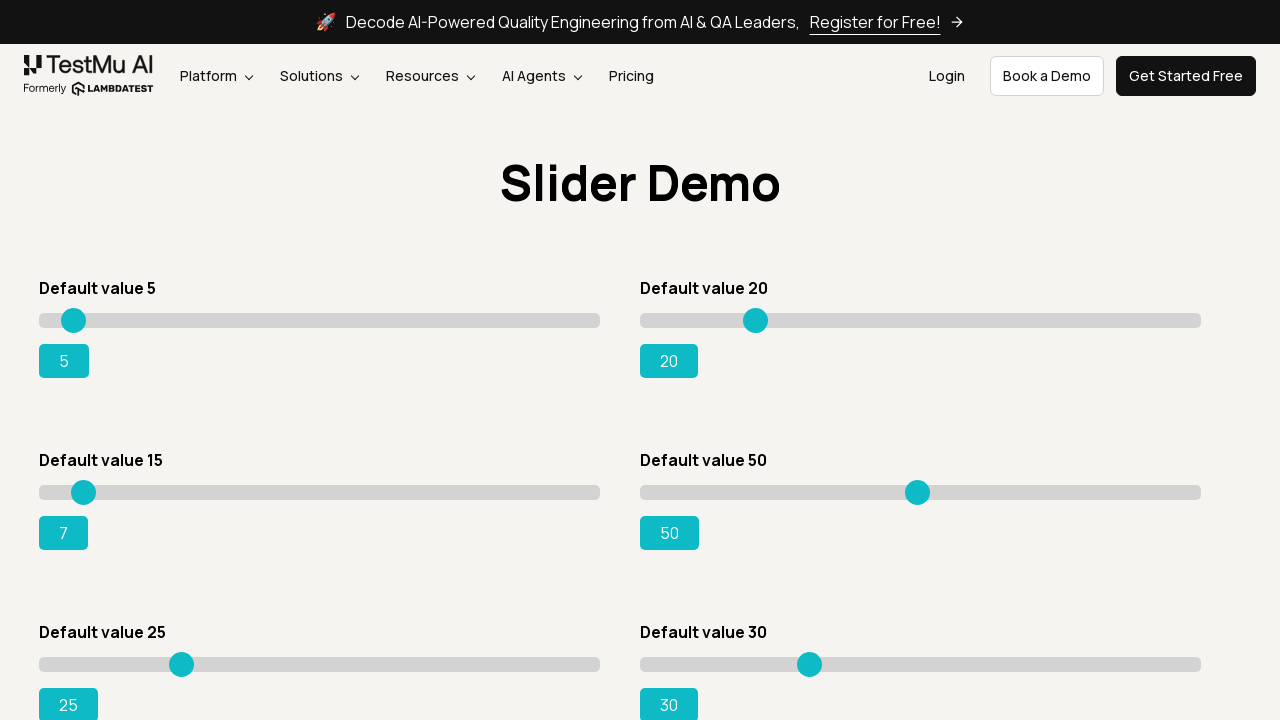

Dragged slider incrementally (progress: 9.0%) at (89, 485)
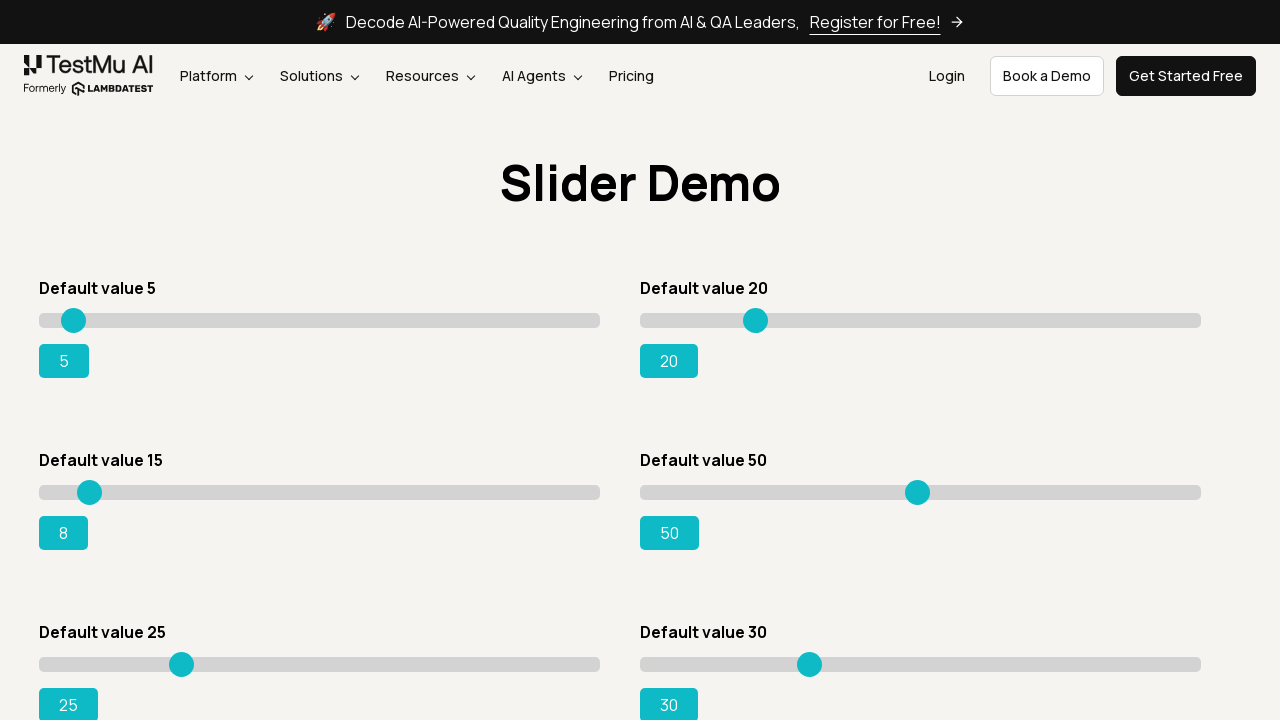

Dragged slider incrementally (progress: 10.0%) at (95, 485)
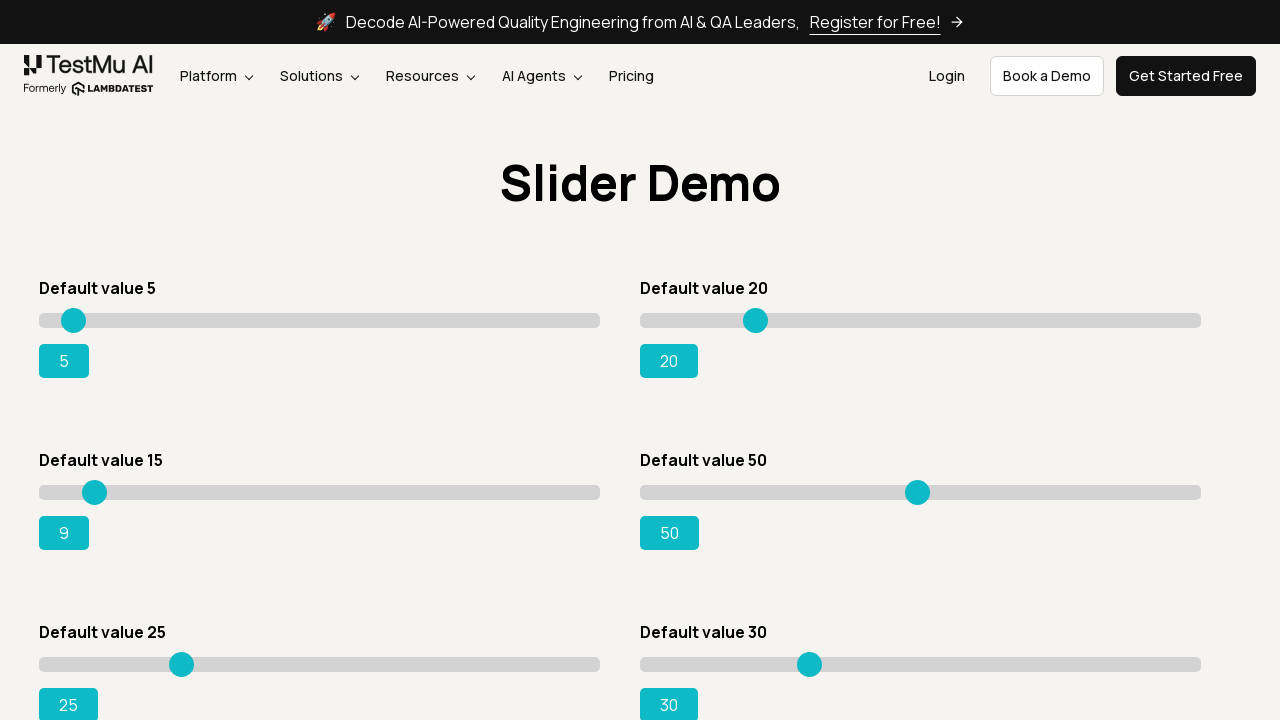

Dragged slider incrementally (progress: 11.0%) at (101, 485)
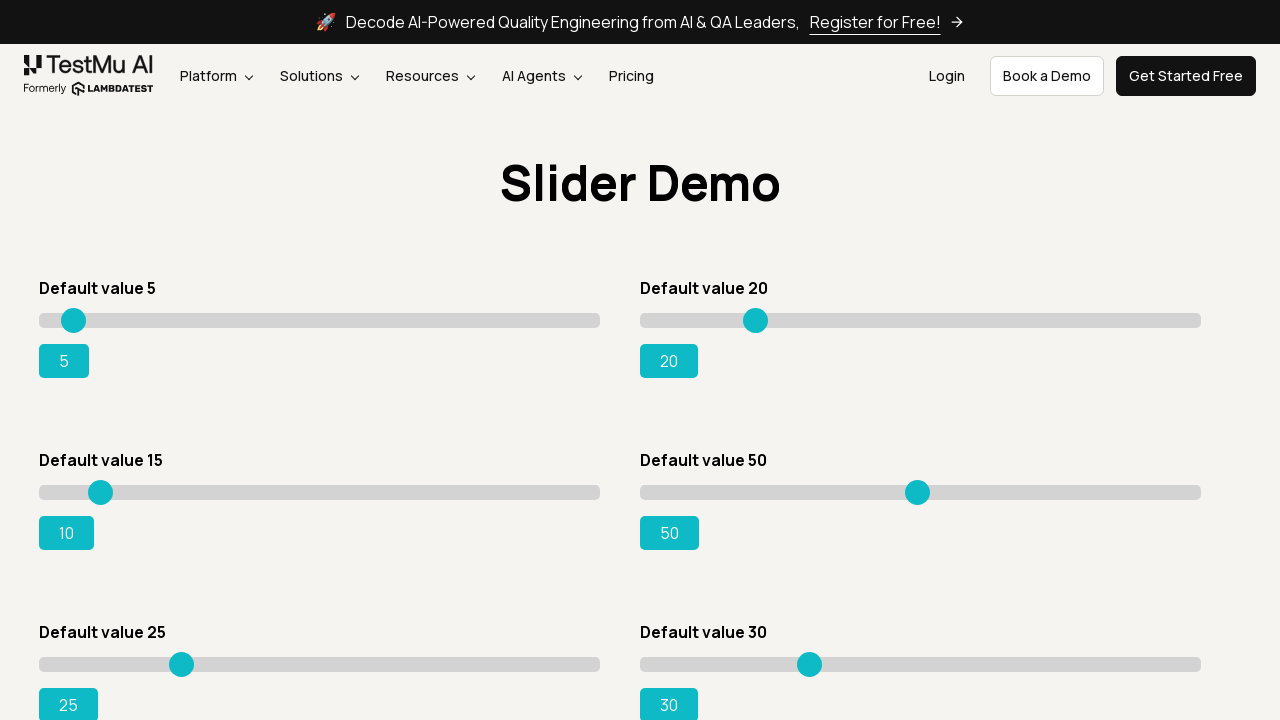

Dragged slider incrementally (progress: 12.0%) at (106, 485)
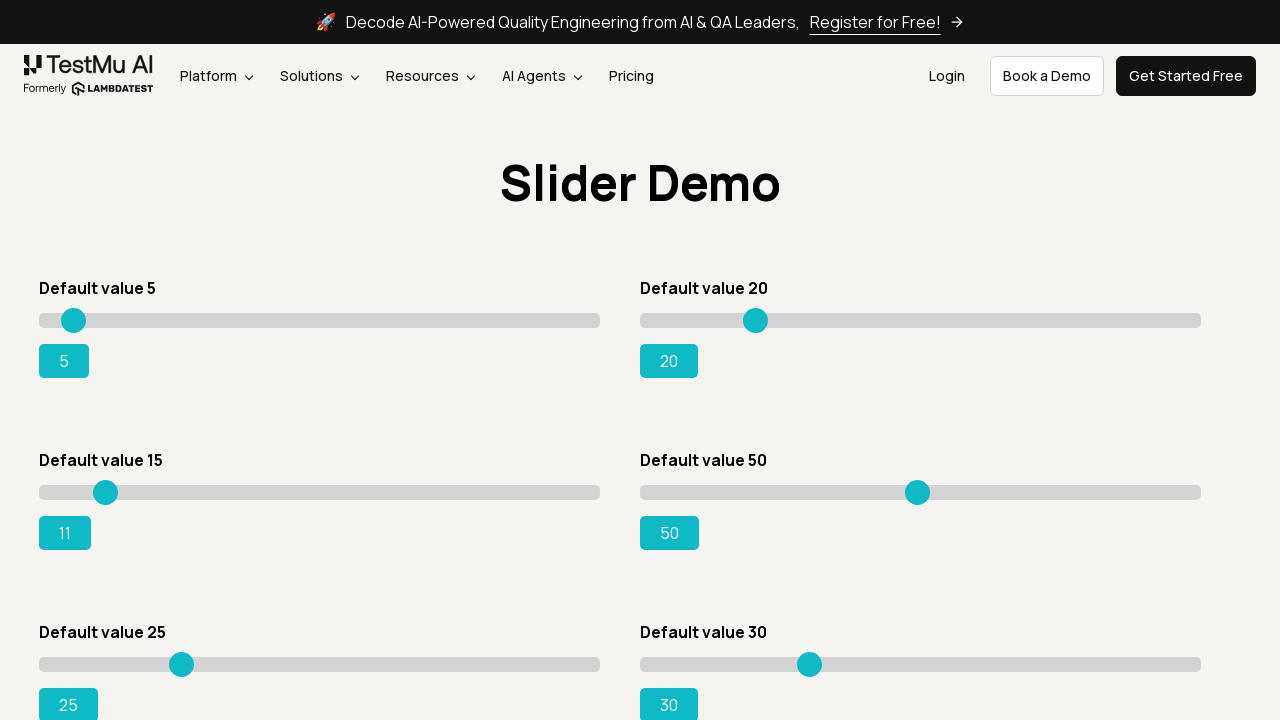

Dragged slider incrementally (progress: 13.0%) at (112, 485)
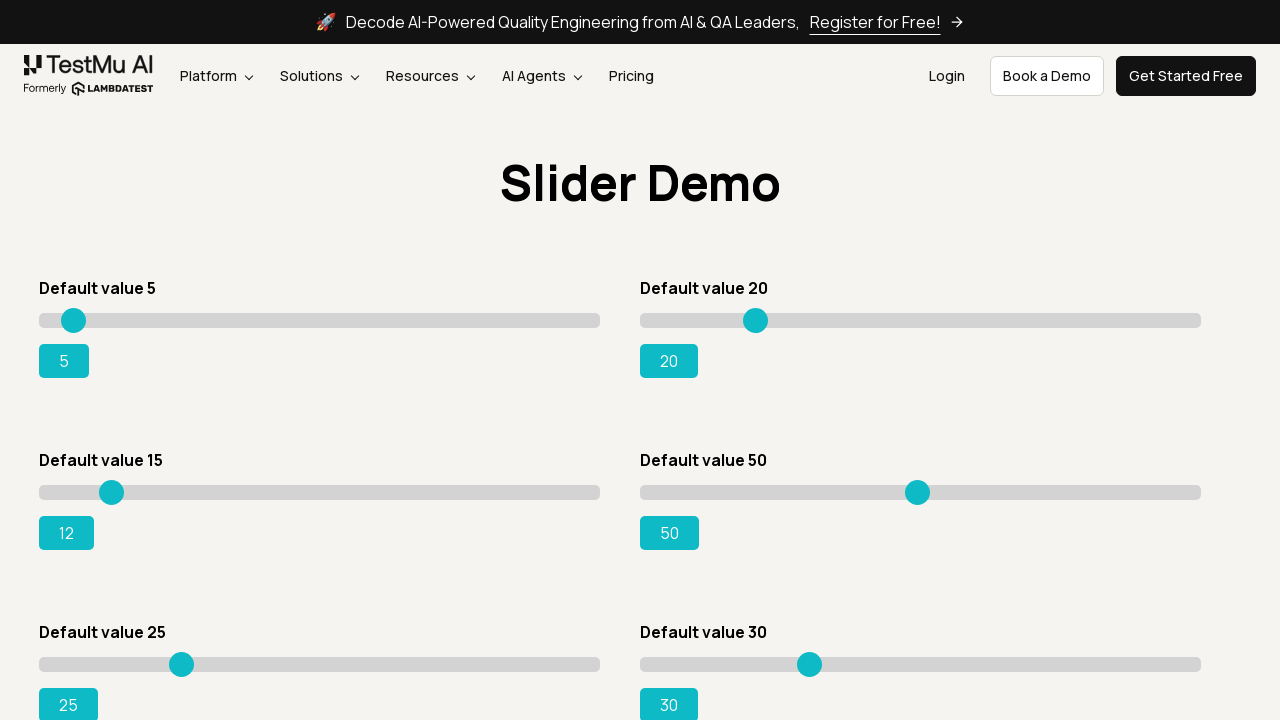

Dragged slider incrementally (progress: 14.0%) at (118, 485)
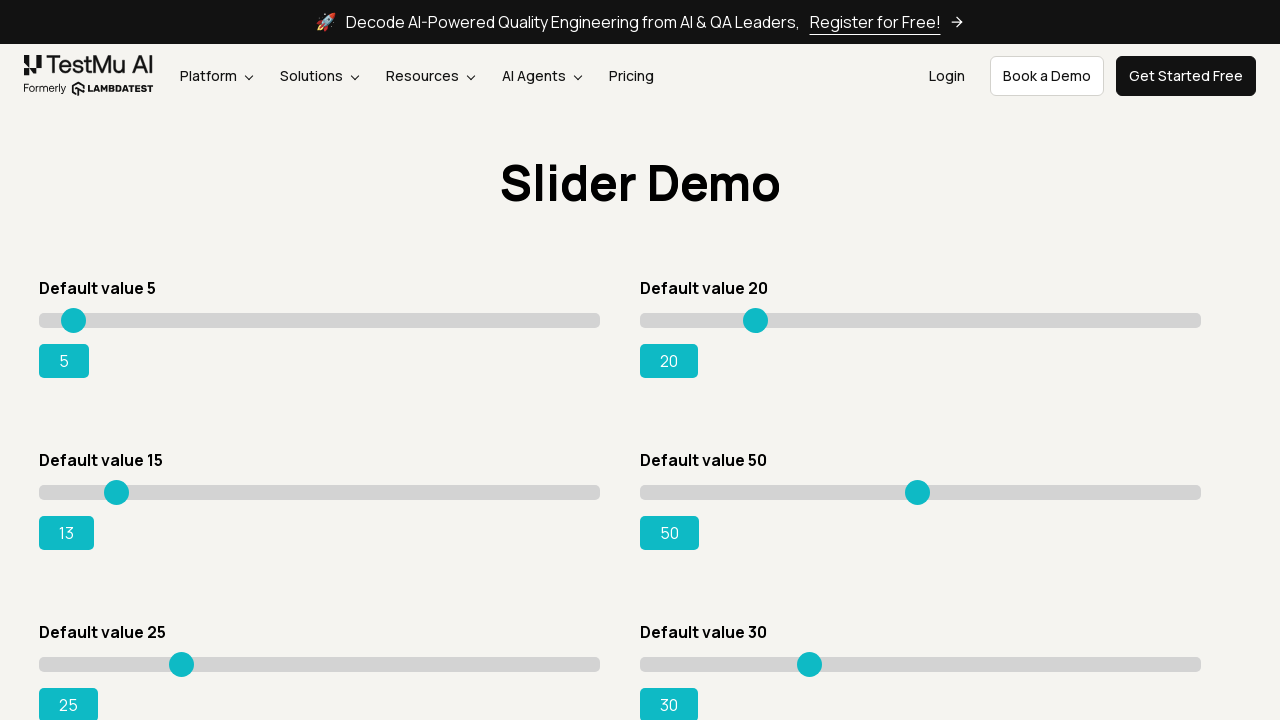

Dragged slider incrementally (progress: 15.0%) at (123, 485)
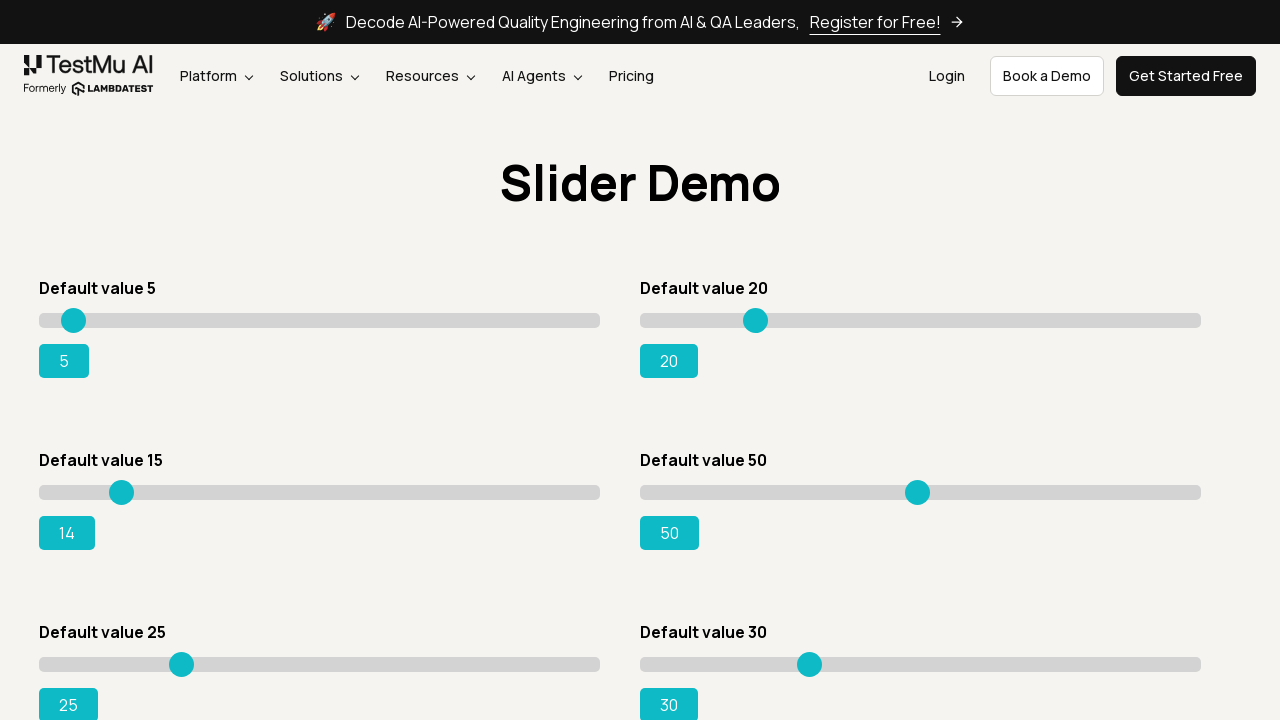

Dragged slider incrementally (progress: 16.0%) at (129, 485)
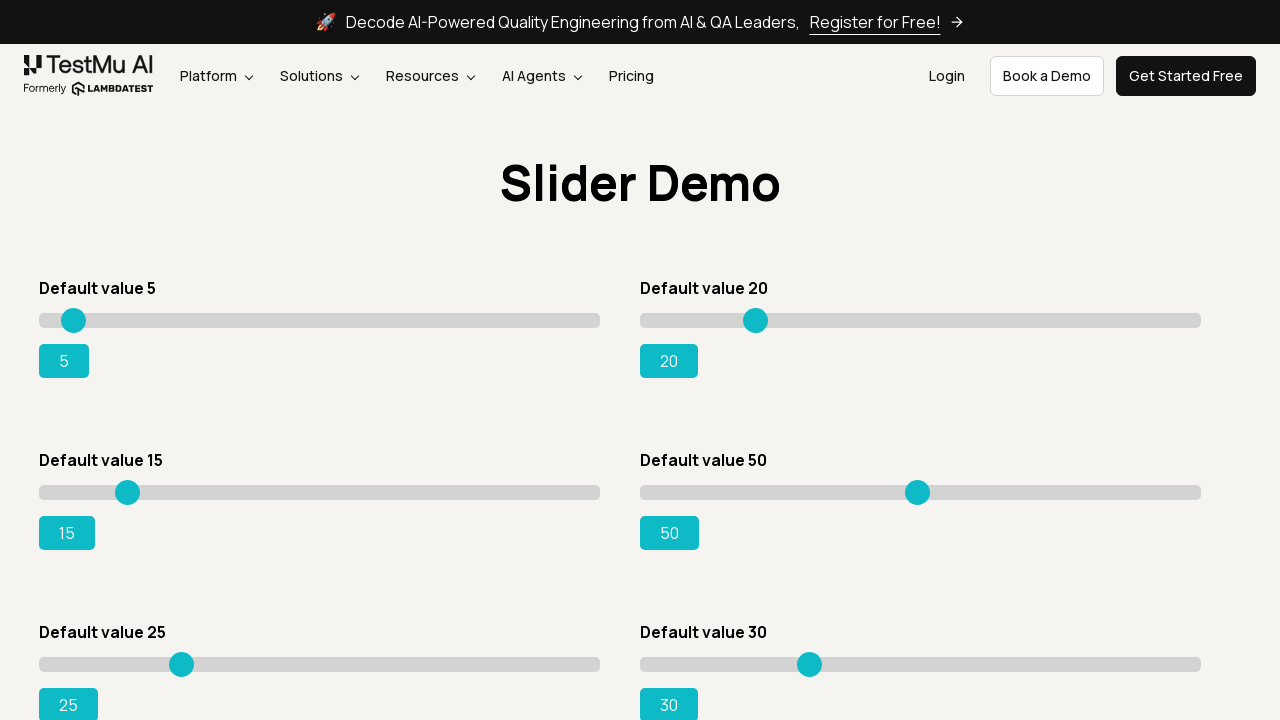

Dragged slider incrementally (progress: 17.0%) at (134, 485)
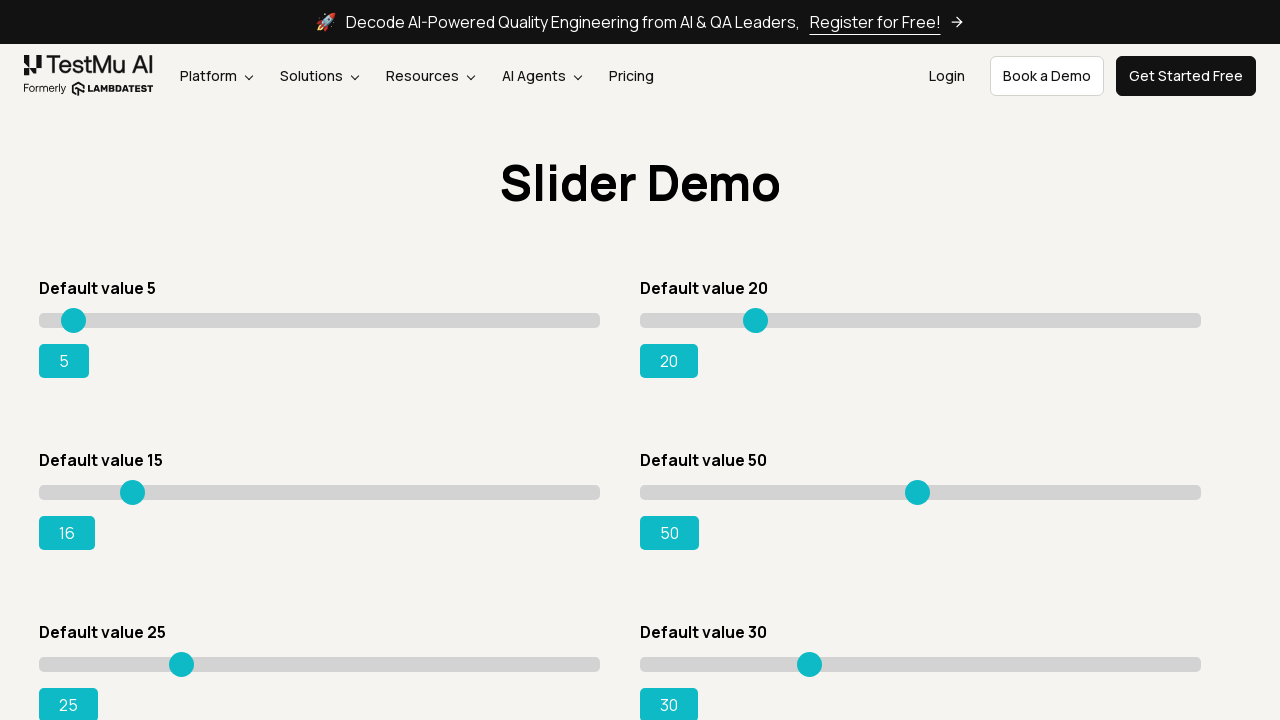

Dragged slider incrementally (progress: 18.0%) at (140, 485)
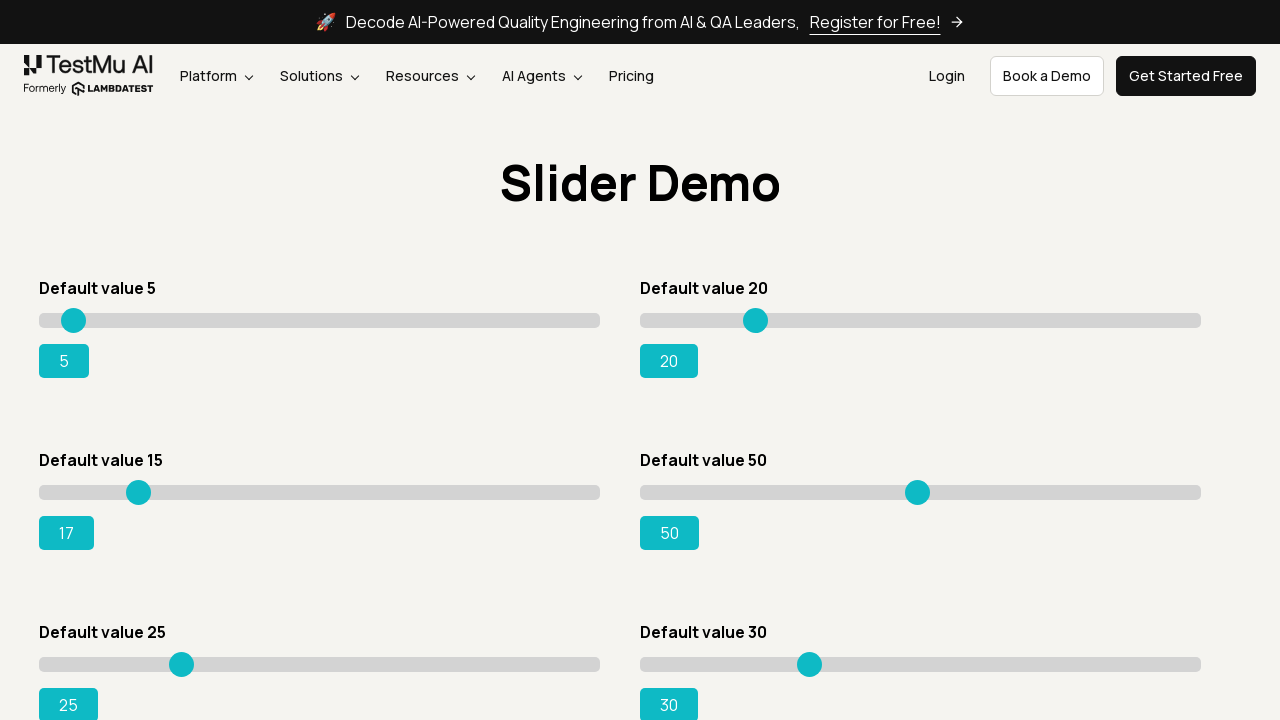

Dragged slider incrementally (progress: 19.0%) at (146, 485)
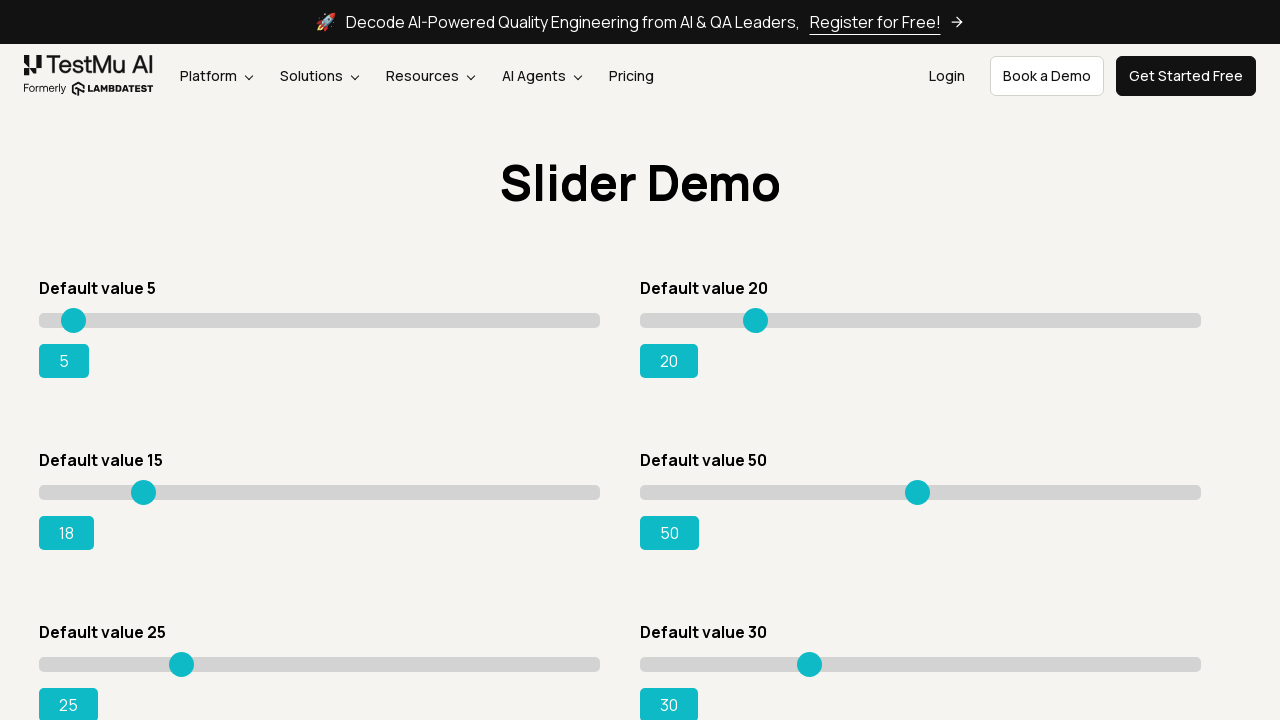

Dragged slider incrementally (progress: 20.0%) at (151, 485)
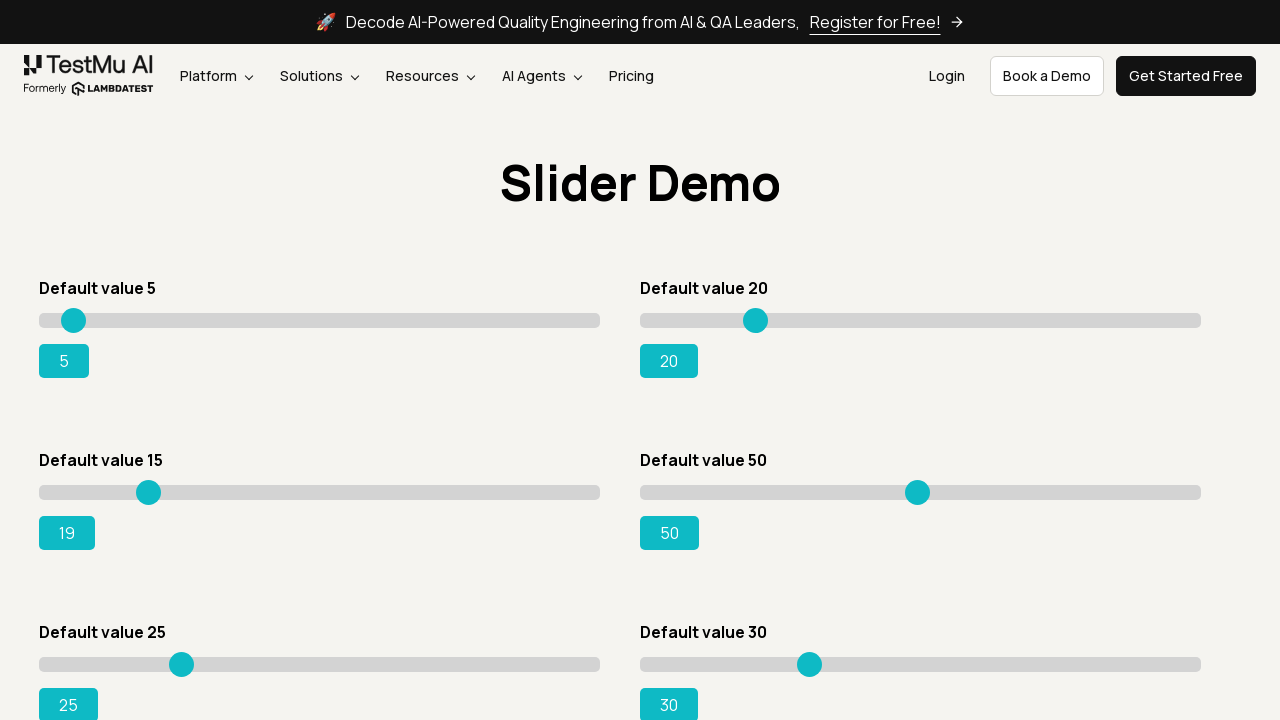

Dragged slider incrementally (progress: 21.0%) at (157, 485)
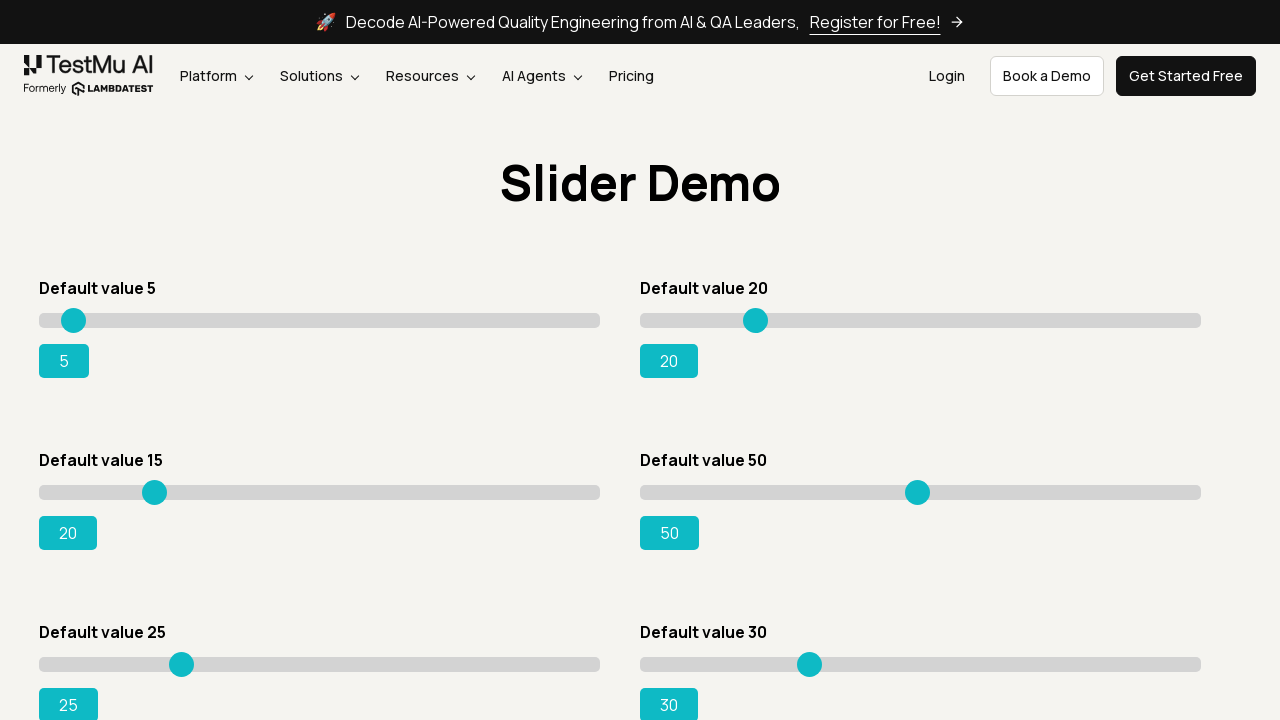

Dragged slider incrementally (progress: 22.0%) at (162, 485)
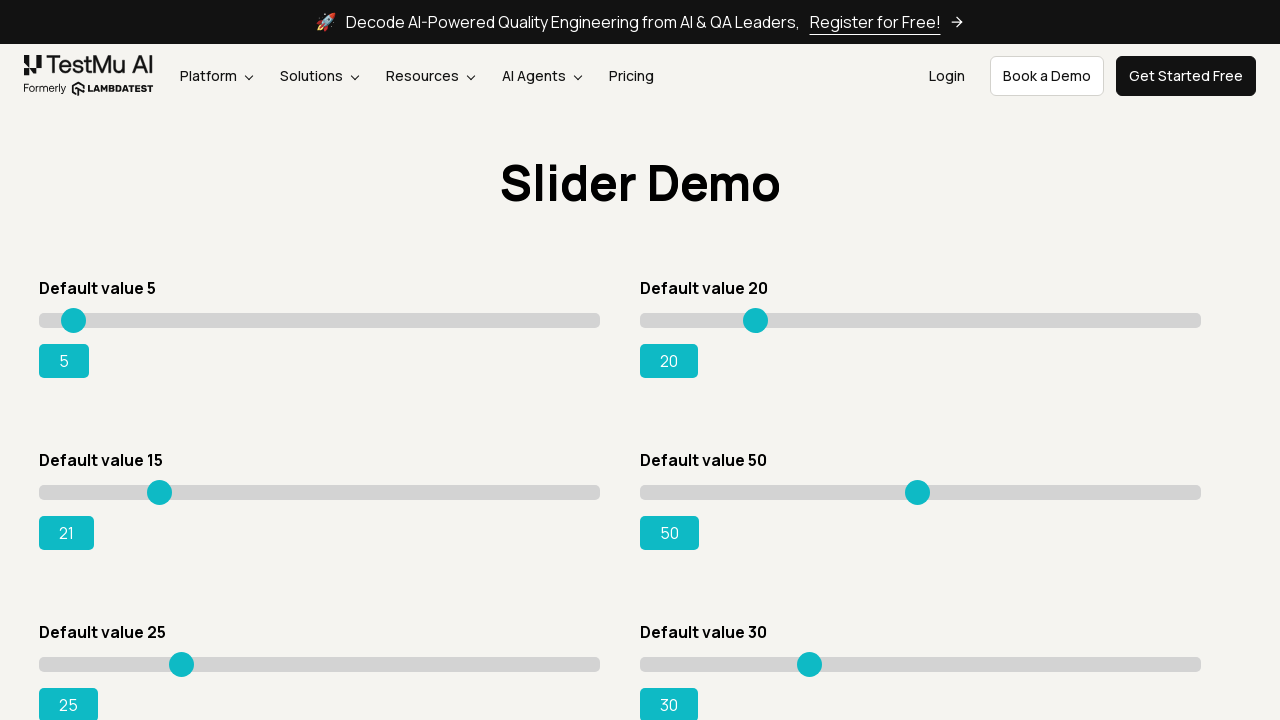

Dragged slider incrementally (progress: 23.0%) at (168, 485)
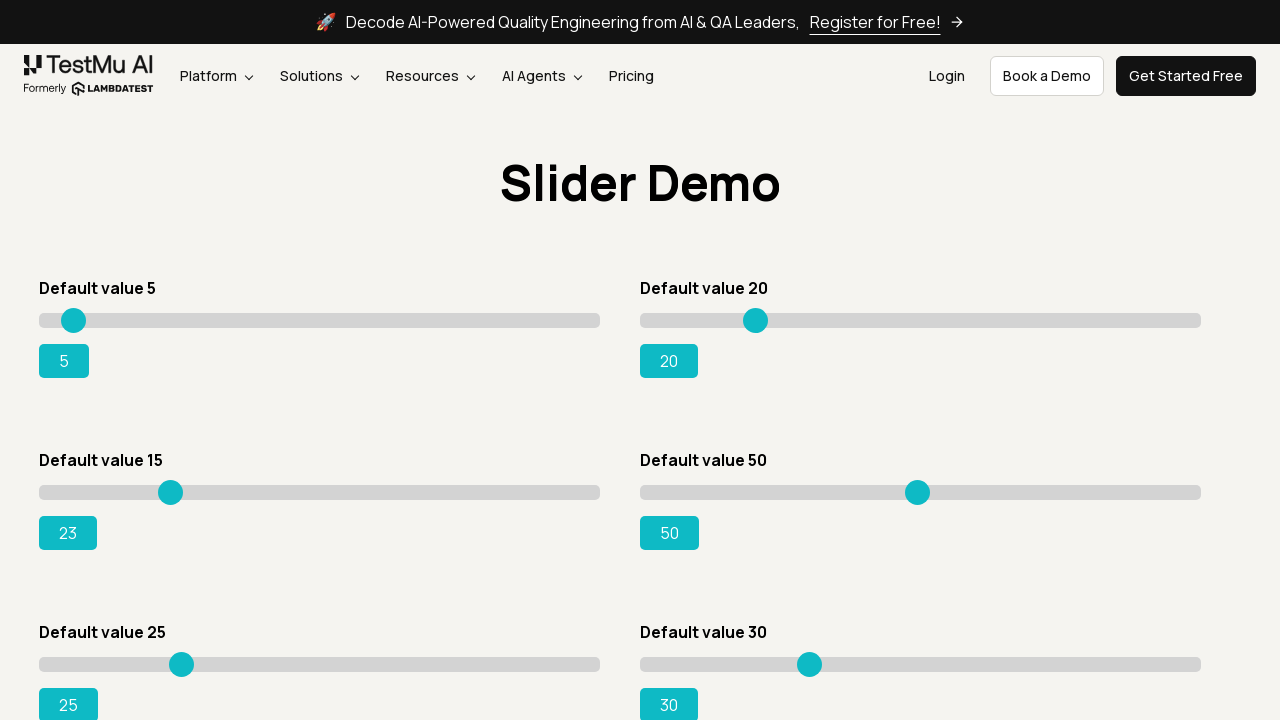

Dragged slider incrementally (progress: 24.0%) at (174, 485)
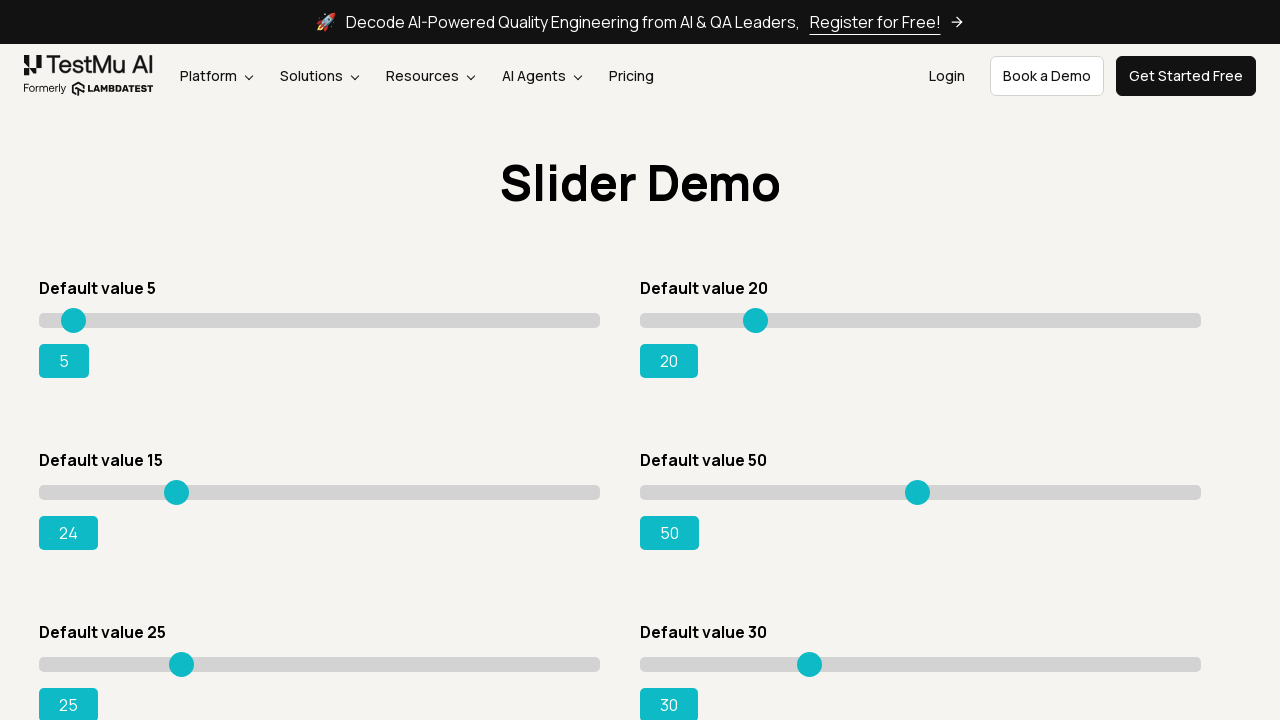

Dragged slider incrementally (progress: 25.0%) at (179, 485)
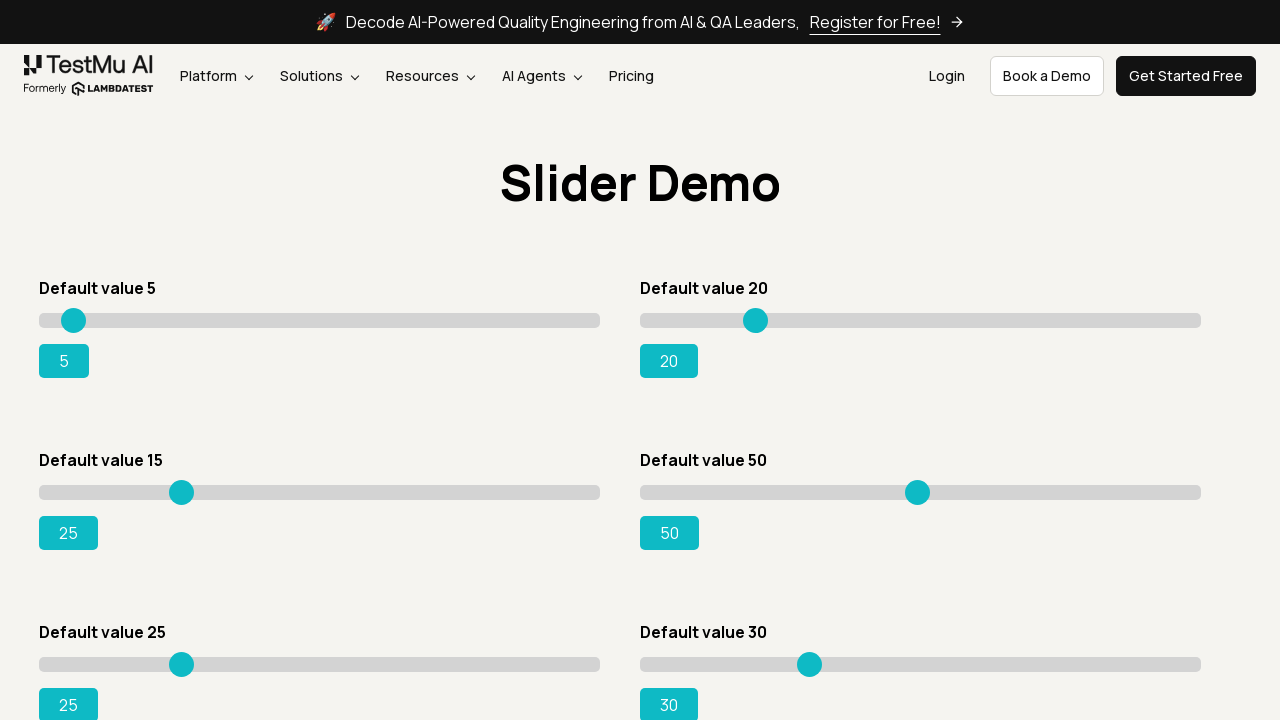

Dragged slider incrementally (progress: 26.0%) at (185, 485)
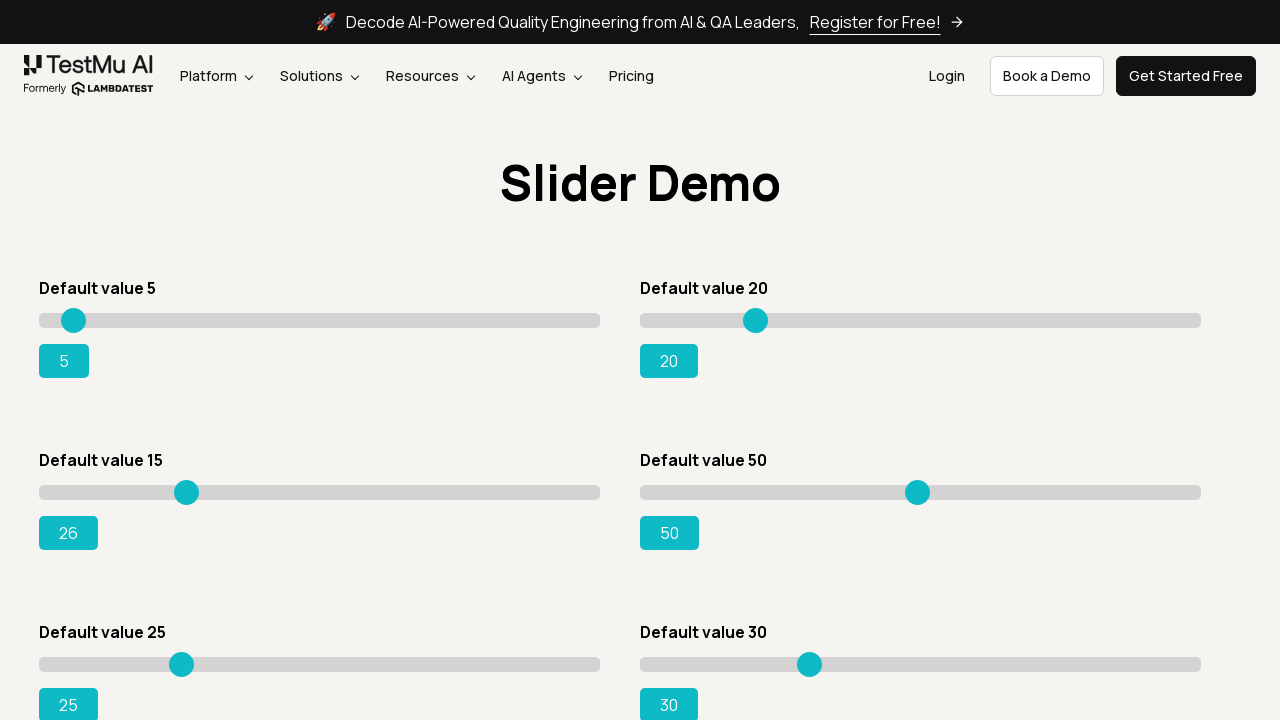

Dragged slider incrementally (progress: 27.0%) at (190, 485)
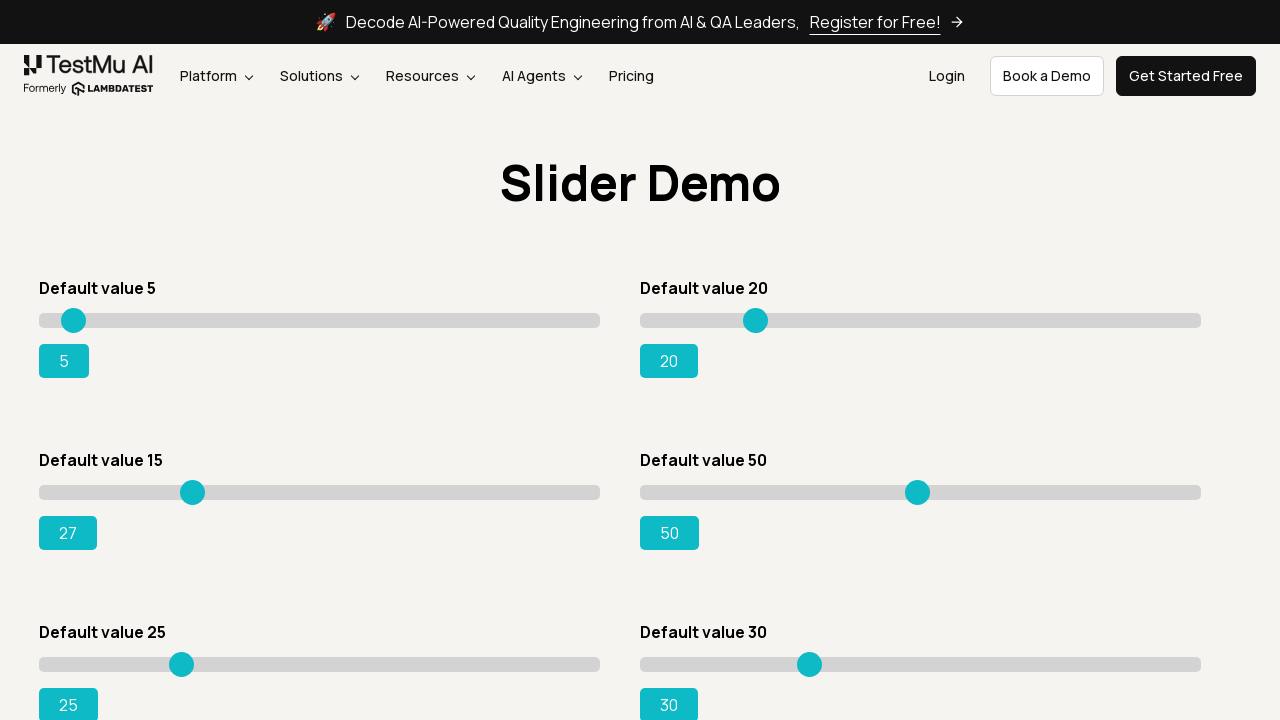

Dragged slider incrementally (progress: 28.0%) at (196, 485)
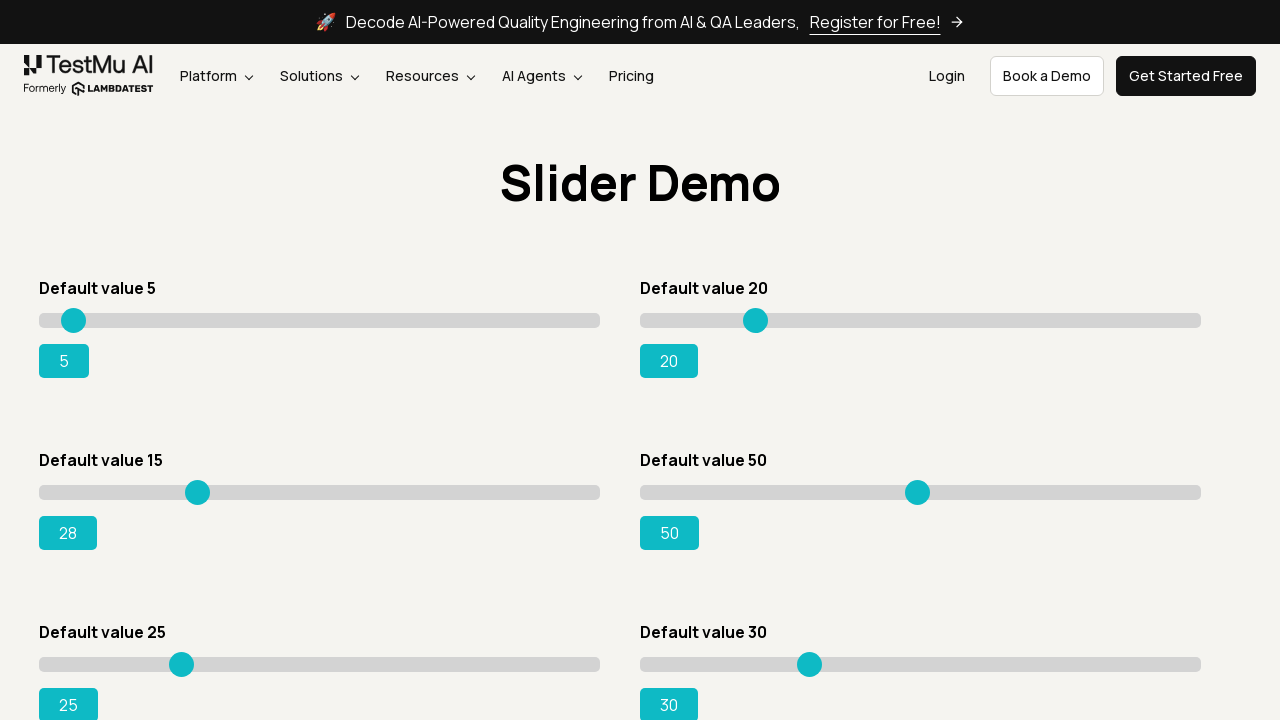

Dragged slider incrementally (progress: 29.0%) at (202, 485)
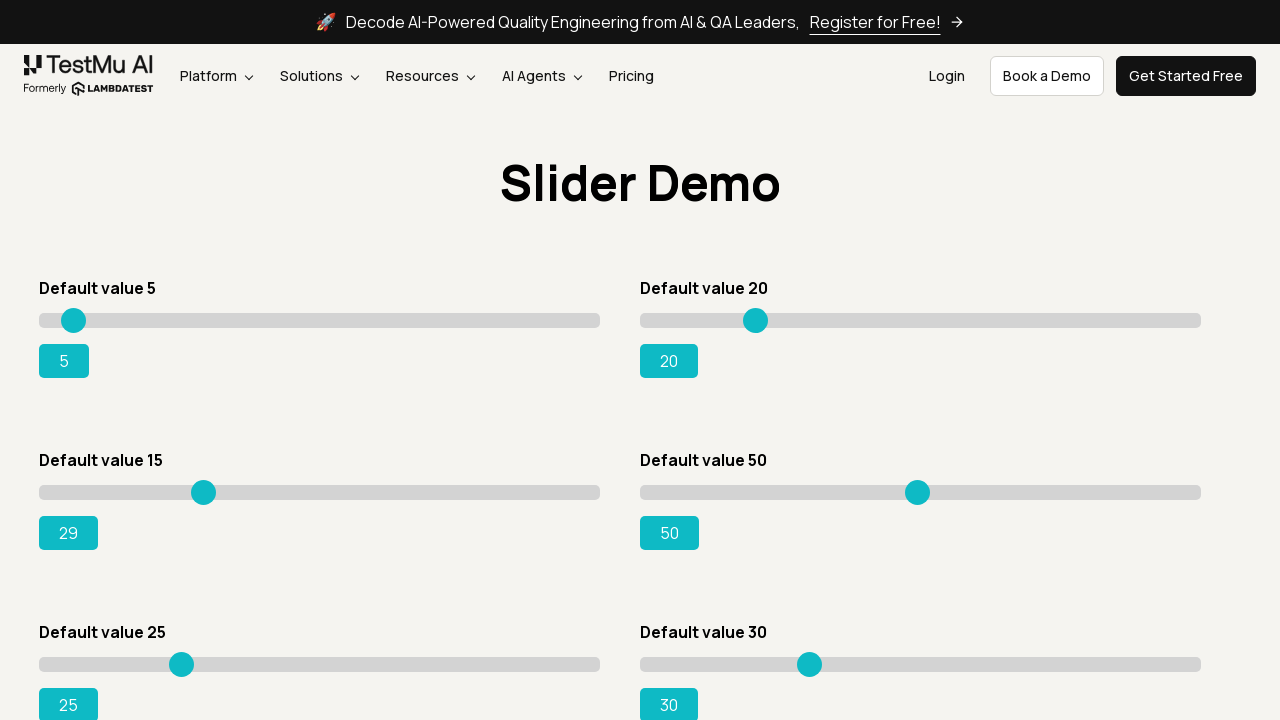

Dragged slider incrementally (progress: 30.0%) at (207, 485)
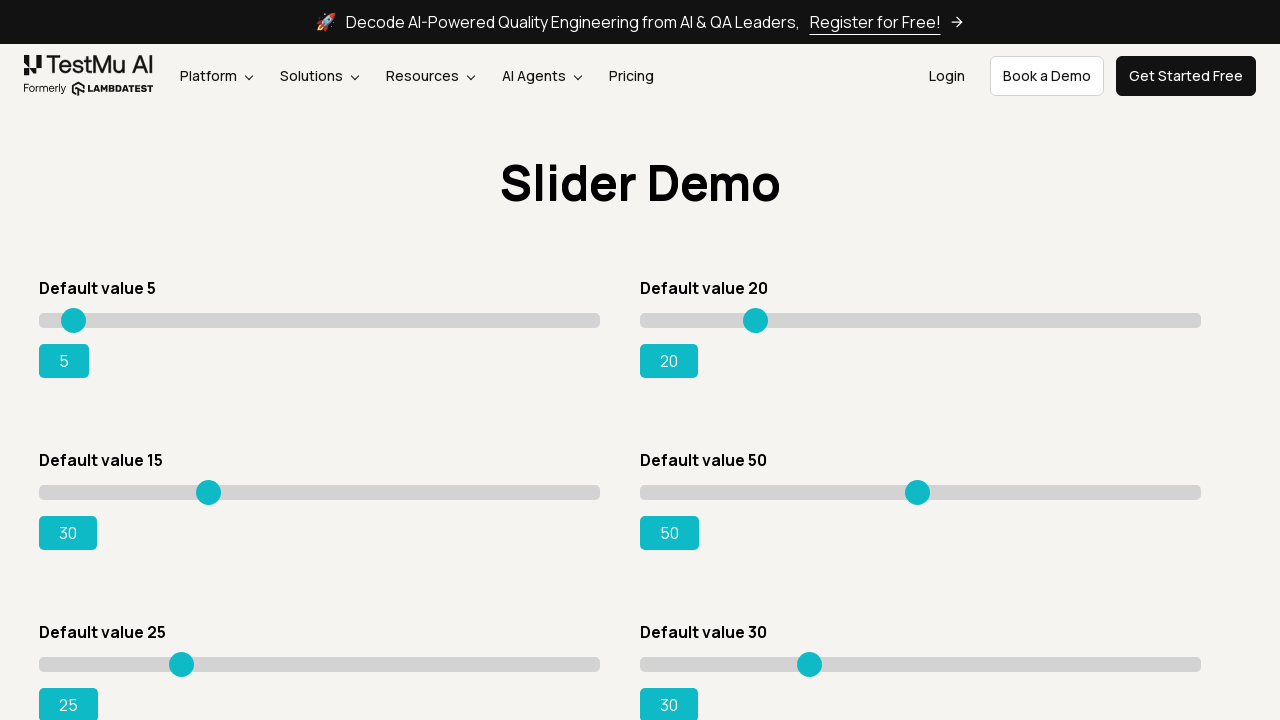

Dragged slider incrementally (progress: 31.0%) at (213, 485)
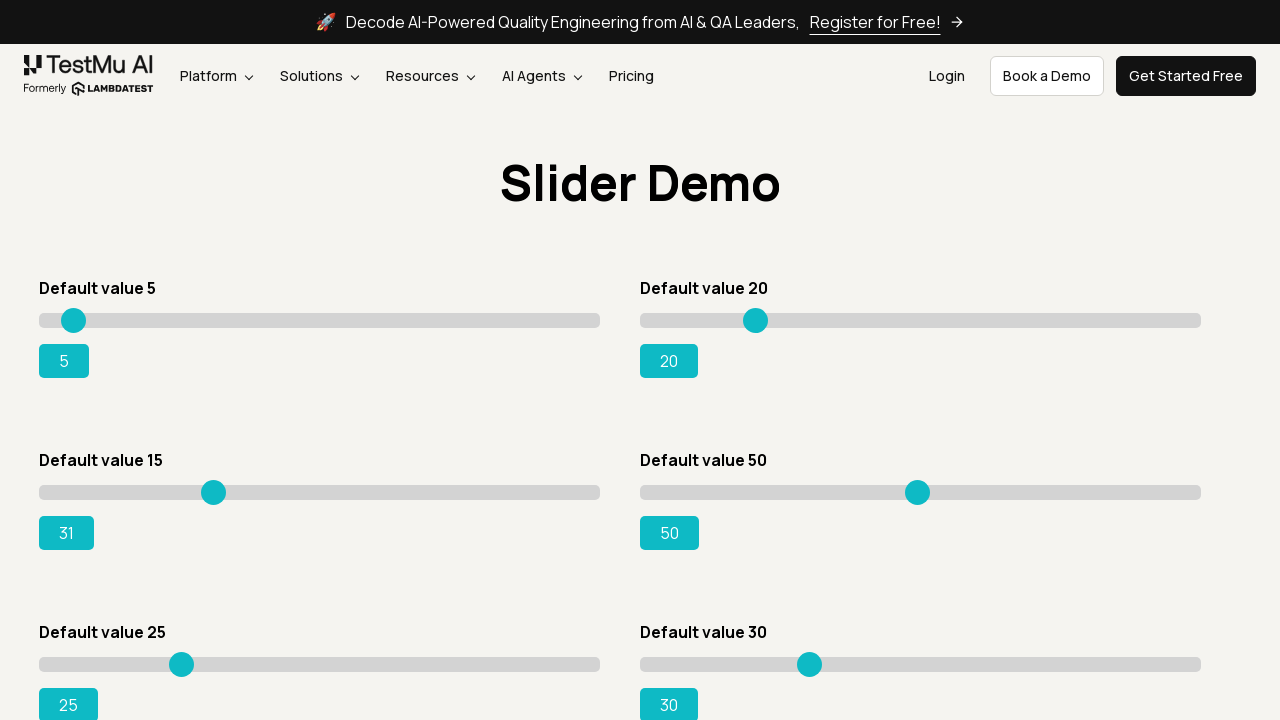

Dragged slider incrementally (progress: 32.0%) at (219, 485)
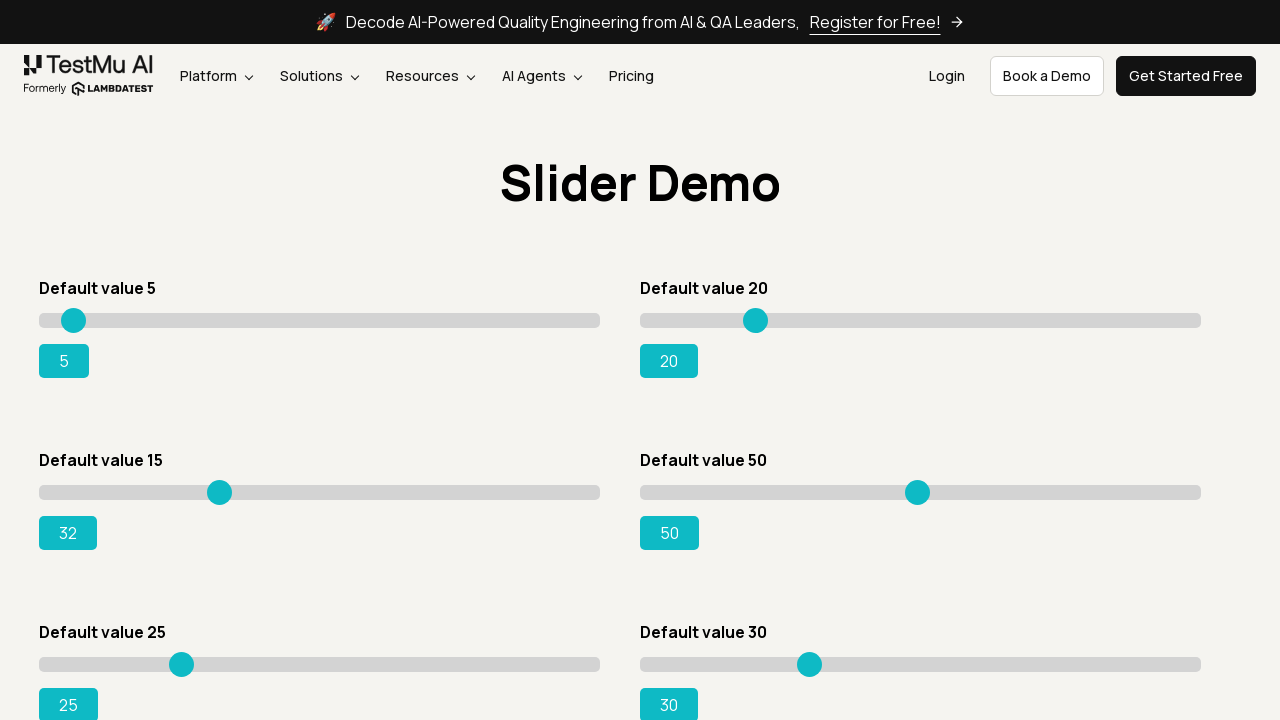

Dragged slider incrementally (progress: 33.0%) at (224, 485)
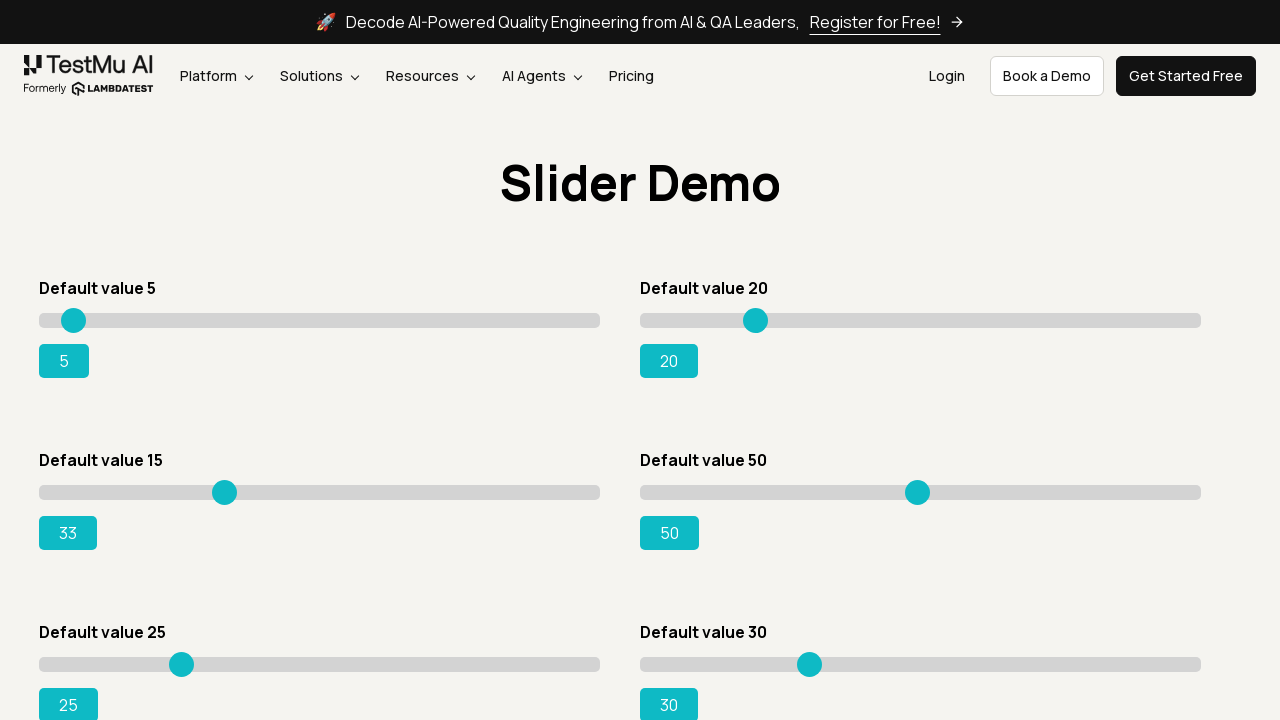

Dragged slider incrementally (progress: 34.0%) at (230, 485)
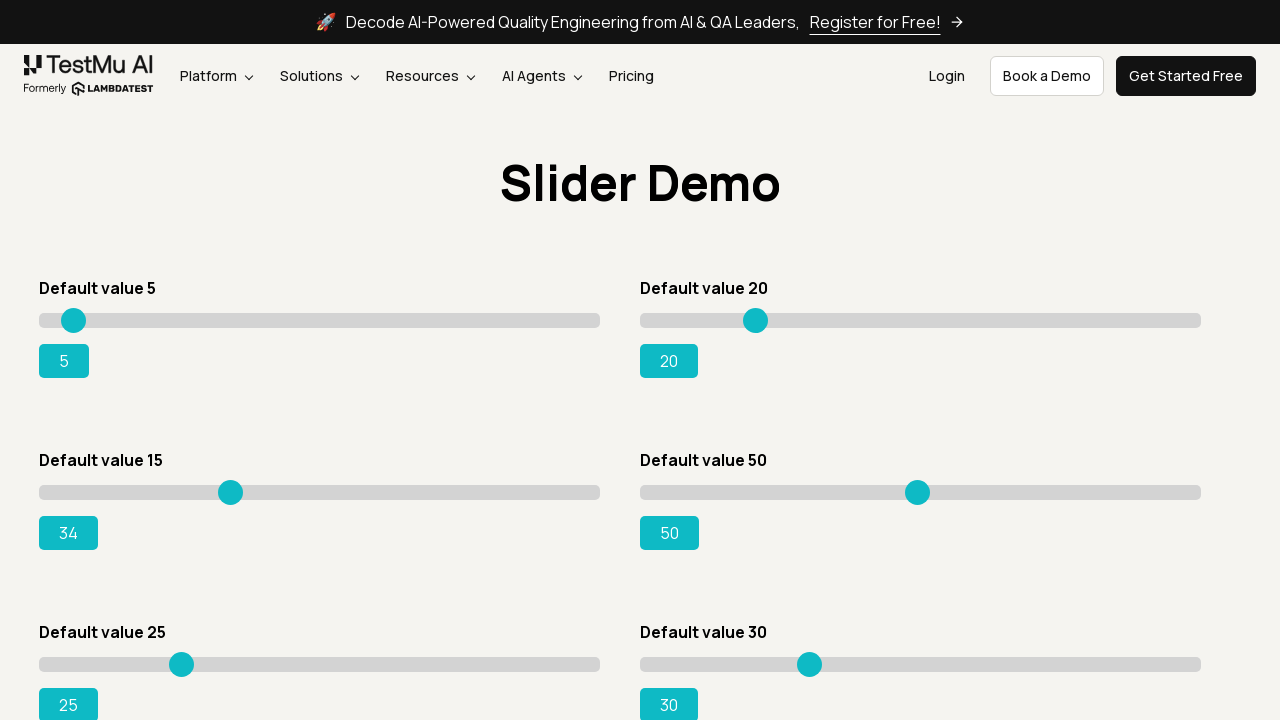

Dragged slider incrementally (progress: 35.0%) at (235, 485)
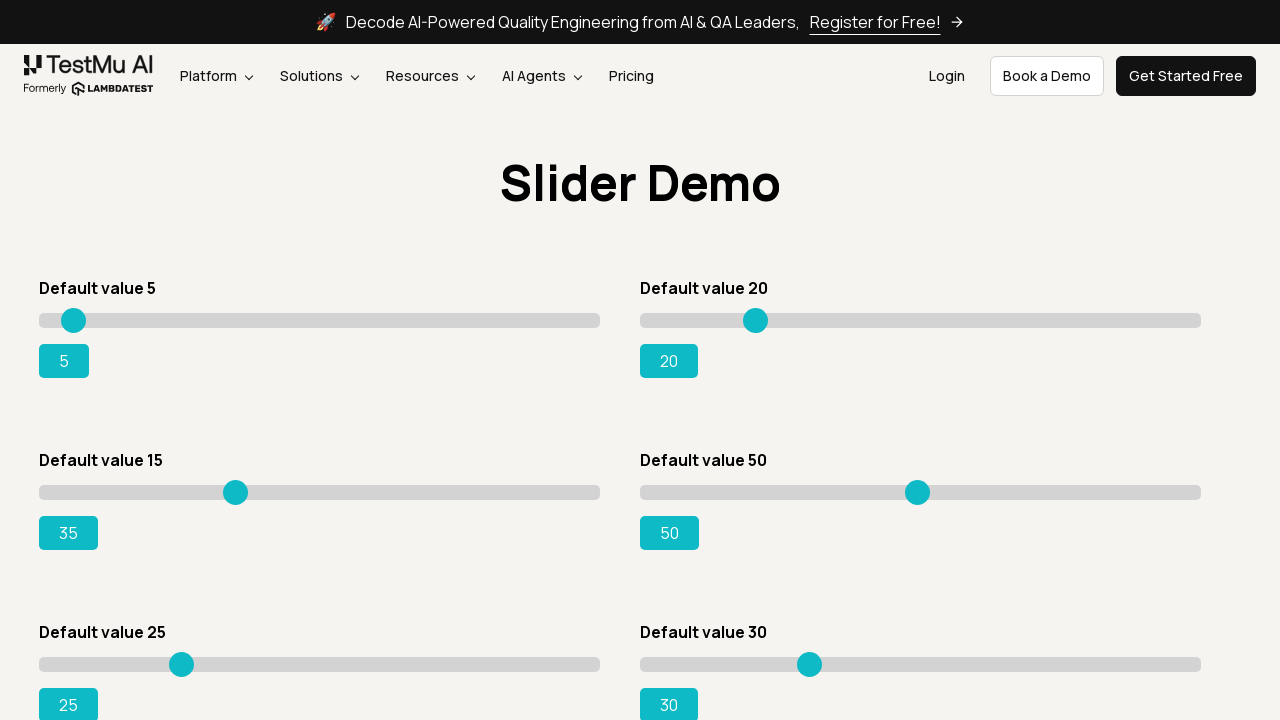

Dragged slider incrementally (progress: 36.0%) at (241, 485)
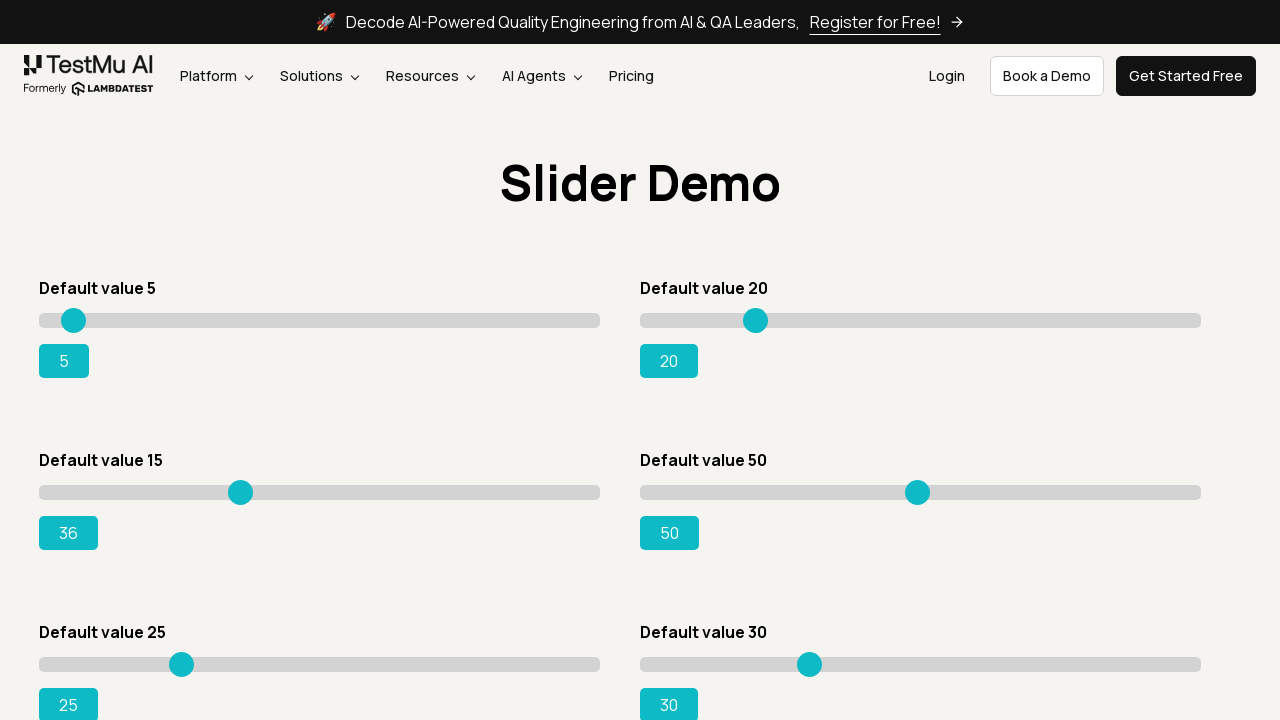

Dragged slider incrementally (progress: 37.0%) at (247, 485)
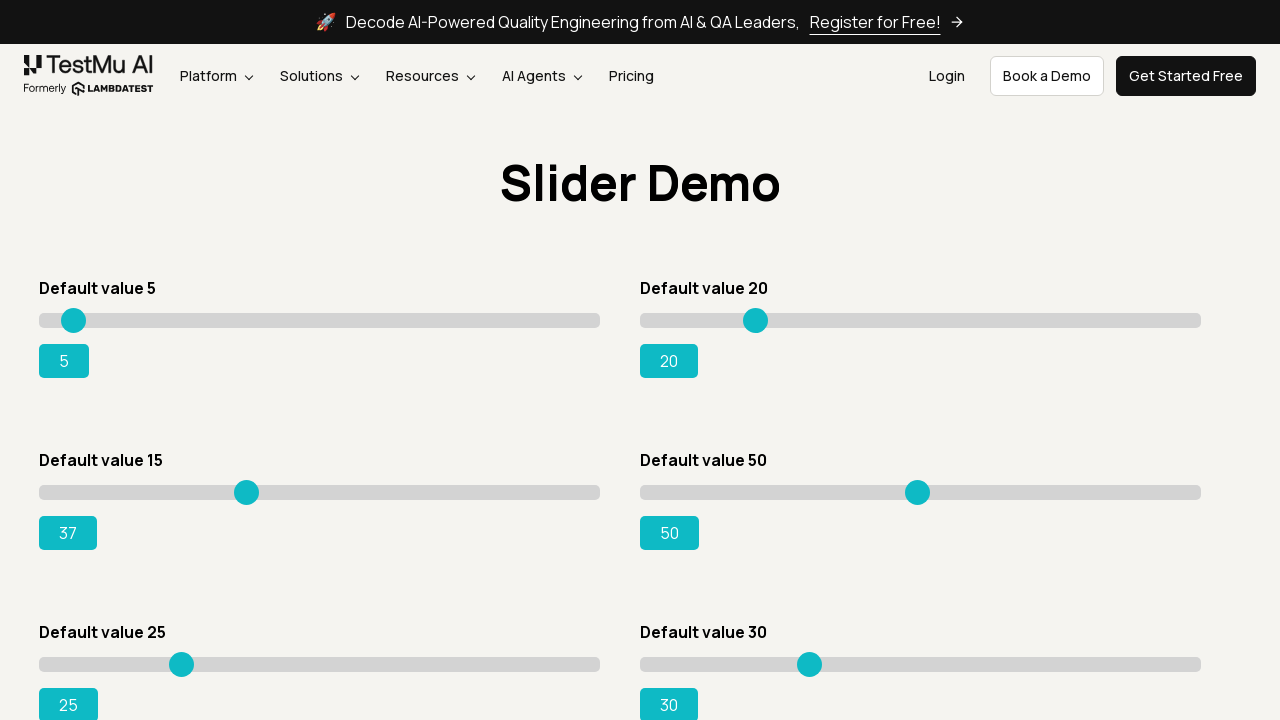

Dragged slider incrementally (progress: 38.0%) at (252, 485)
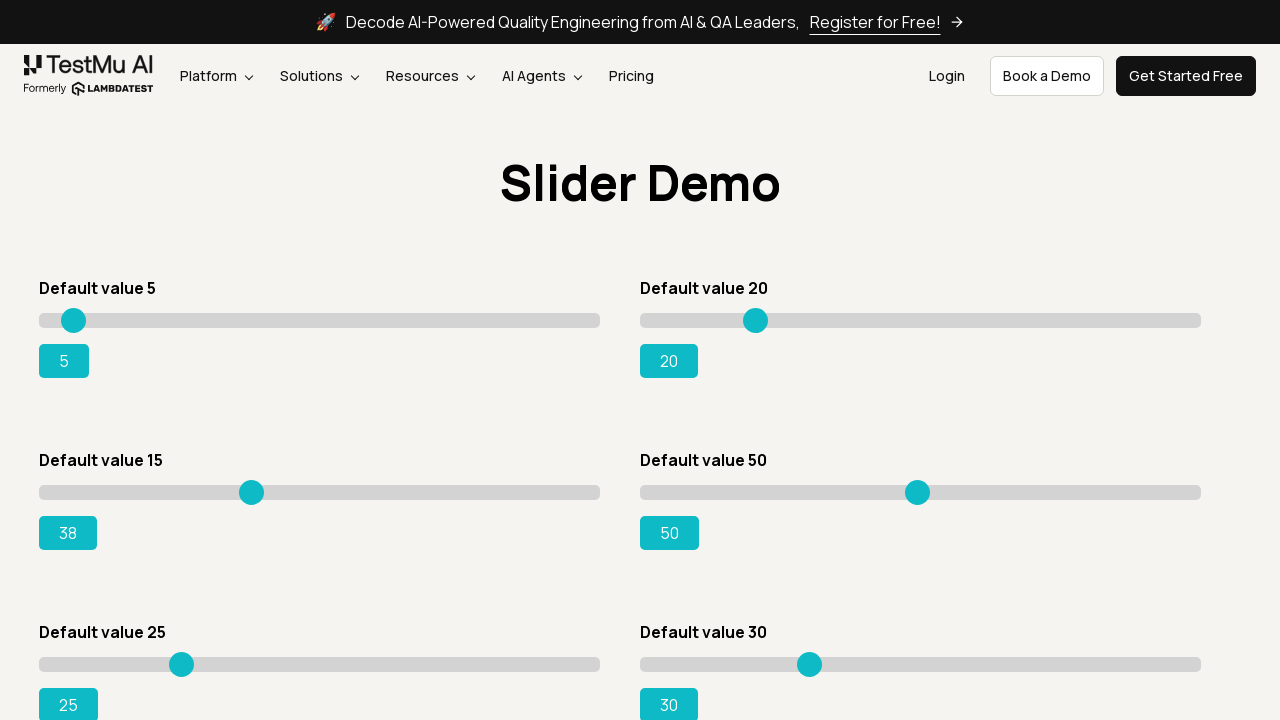

Dragged slider incrementally (progress: 39.0%) at (258, 485)
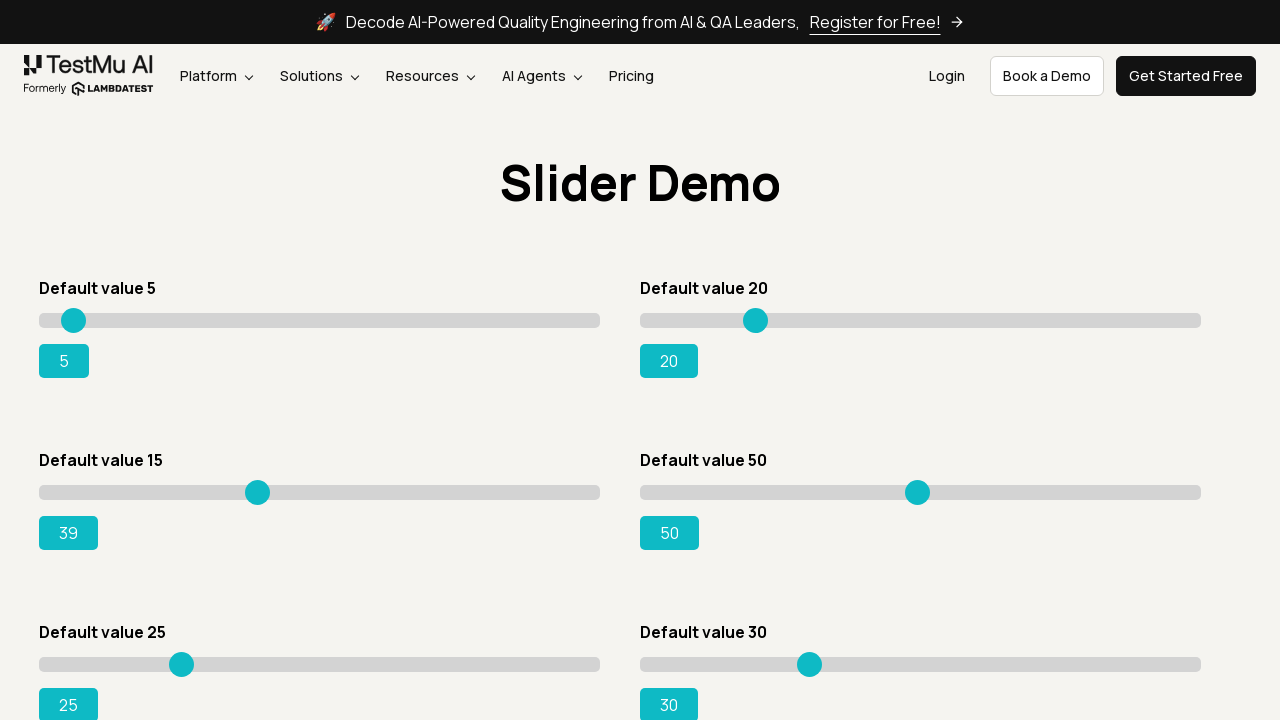

Dragged slider incrementally (progress: 40.0%) at (263, 485)
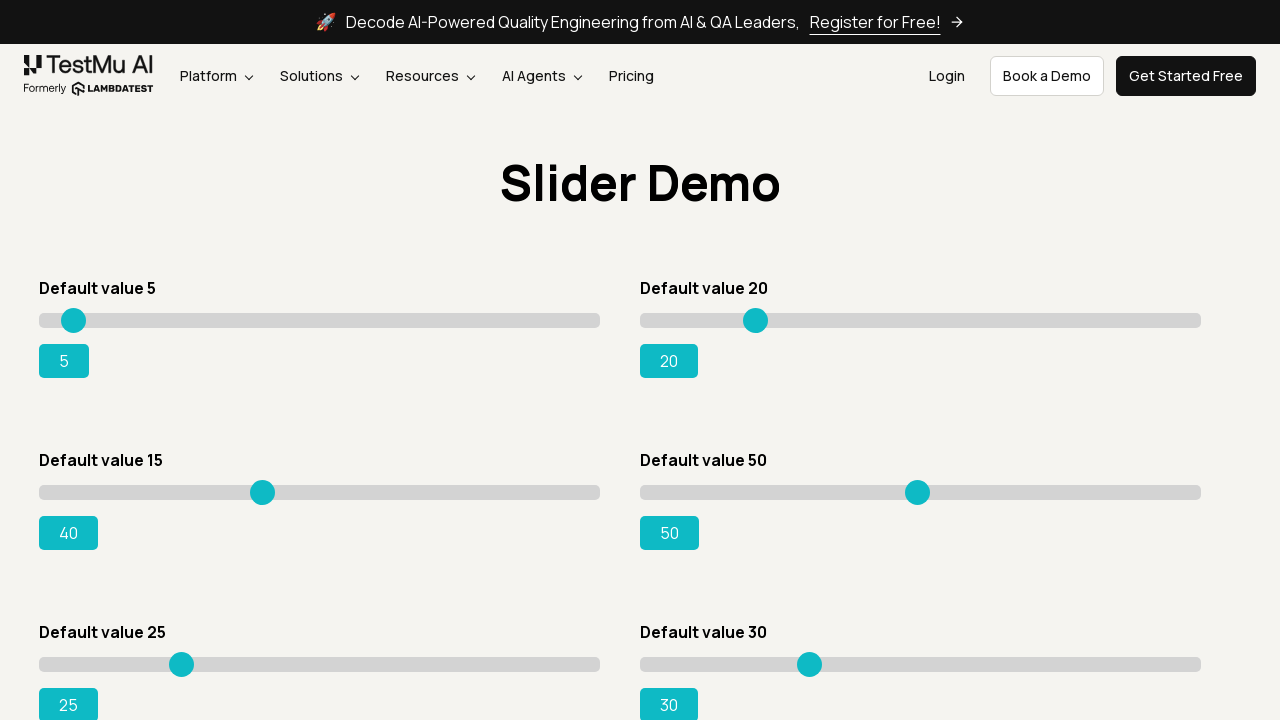

Dragged slider incrementally (progress: 41.0%) at (269, 485)
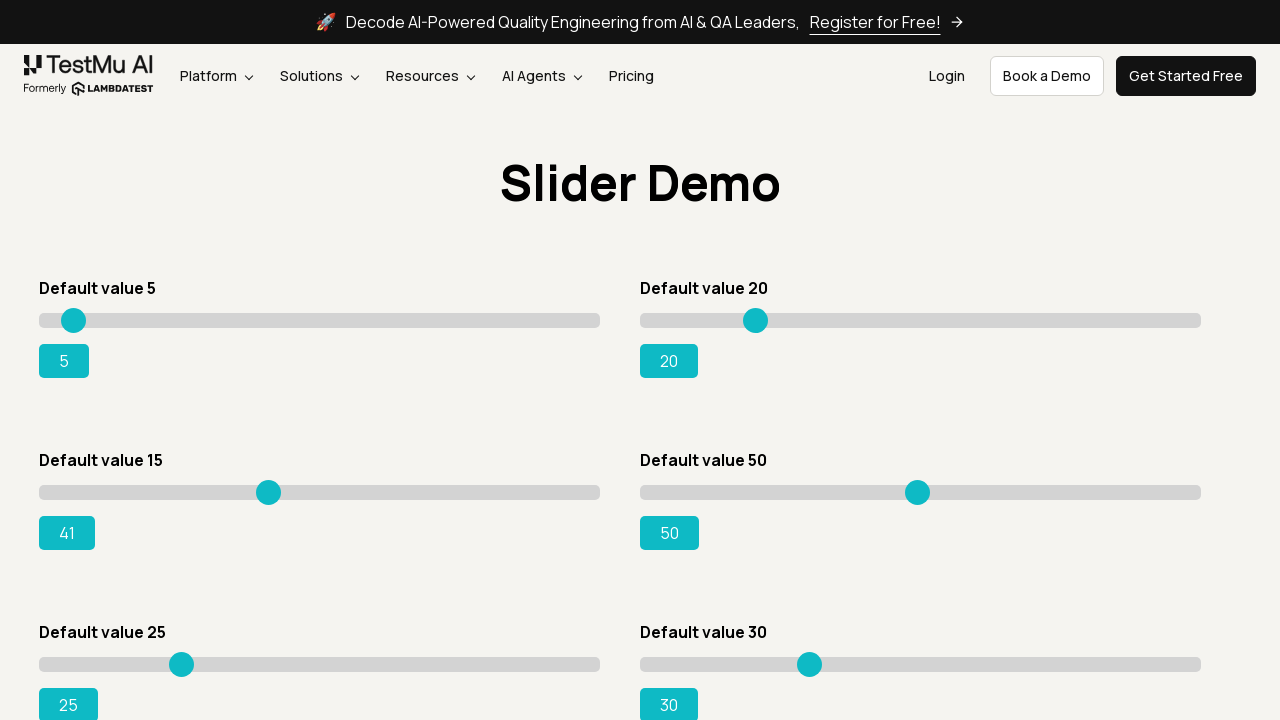

Dragged slider incrementally (progress: 42.0%) at (275, 485)
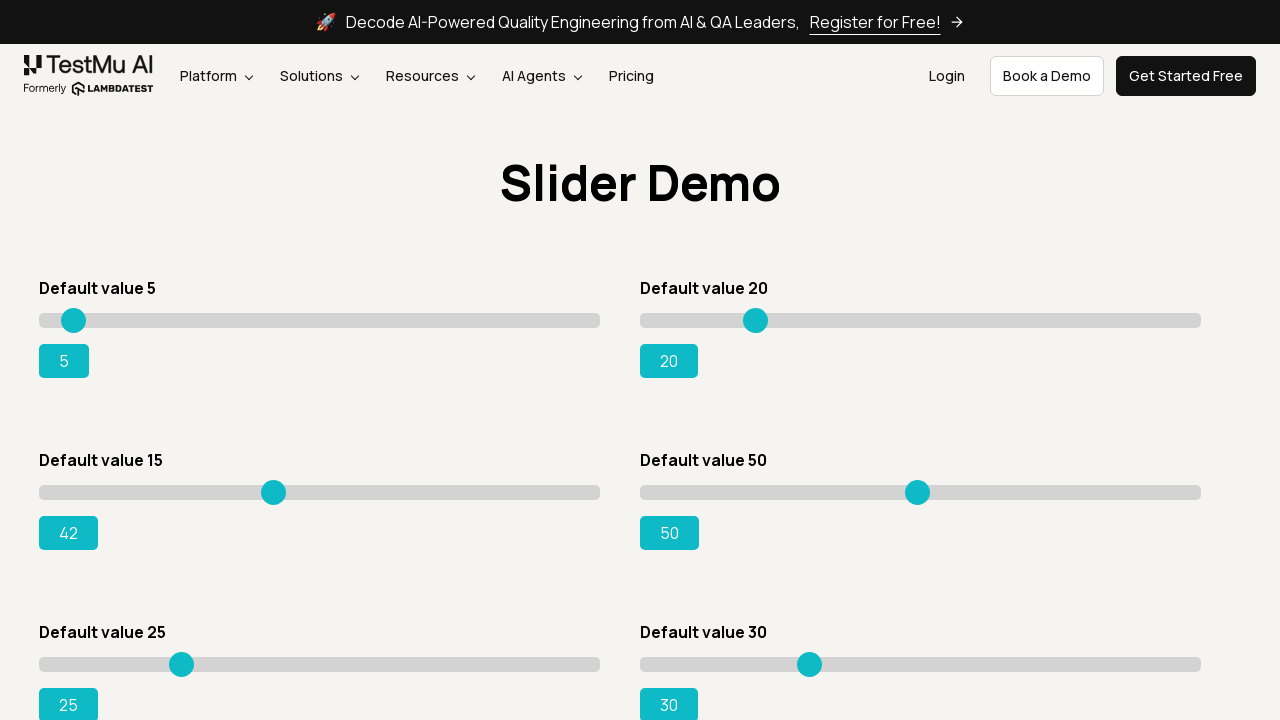

Dragged slider incrementally (progress: 43.0%) at (280, 485)
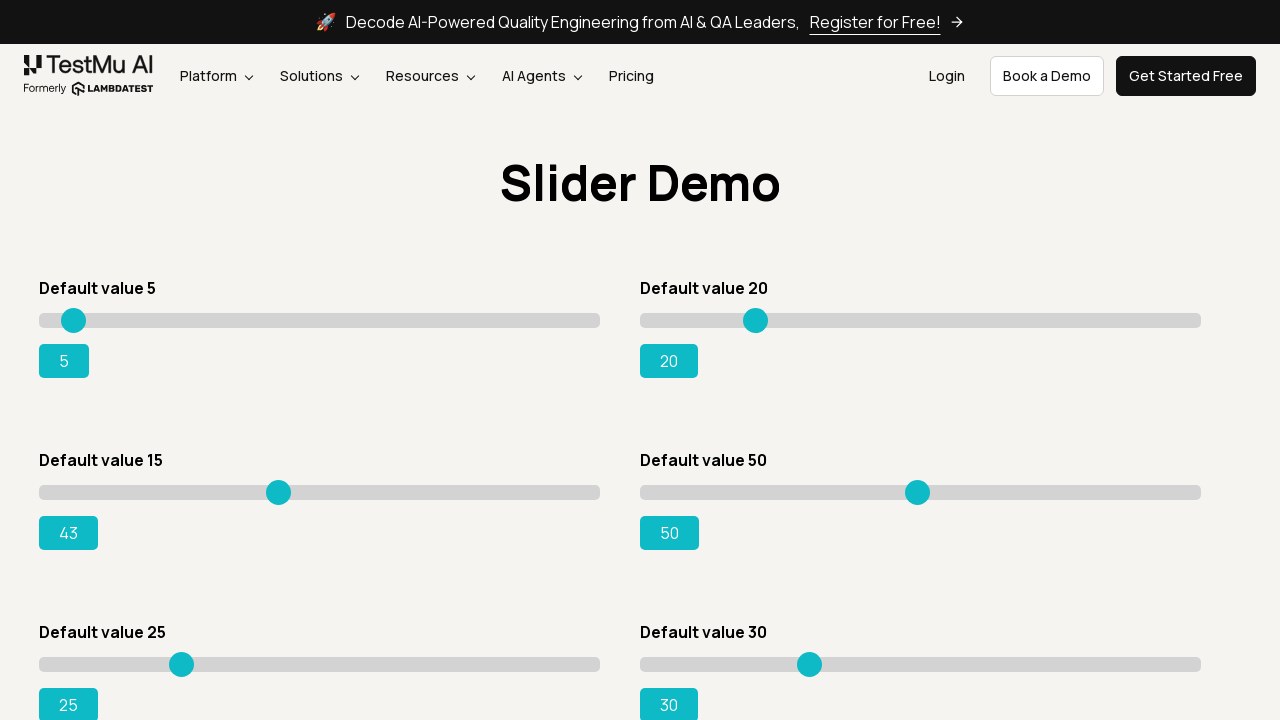

Dragged slider incrementally (progress: 44.0%) at (286, 485)
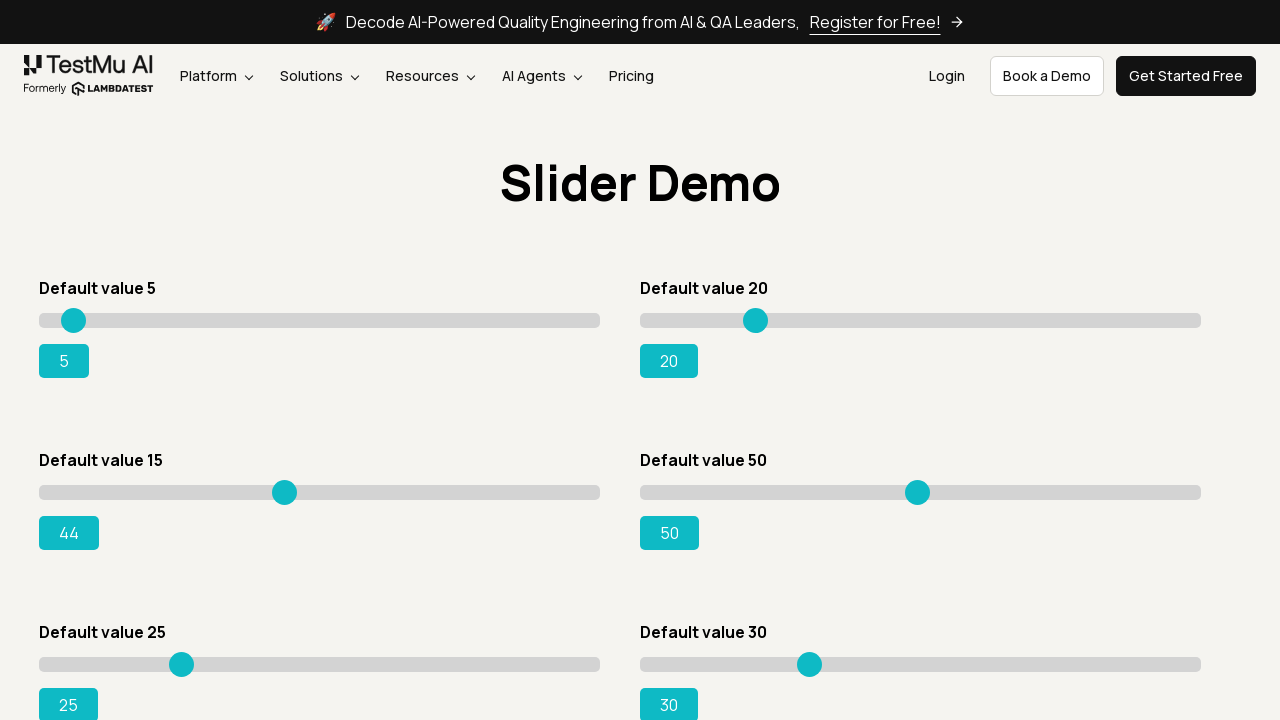

Dragged slider incrementally (progress: 45.0%) at (291, 485)
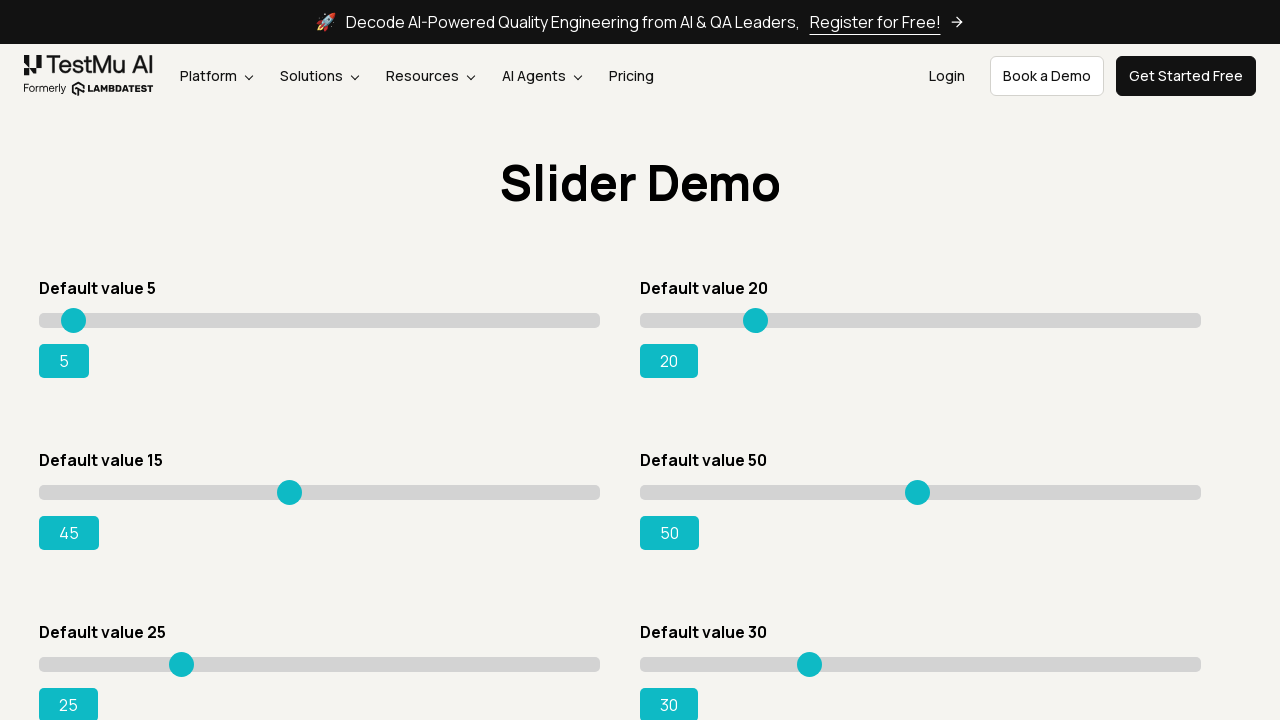

Dragged slider incrementally (progress: 46.0%) at (297, 485)
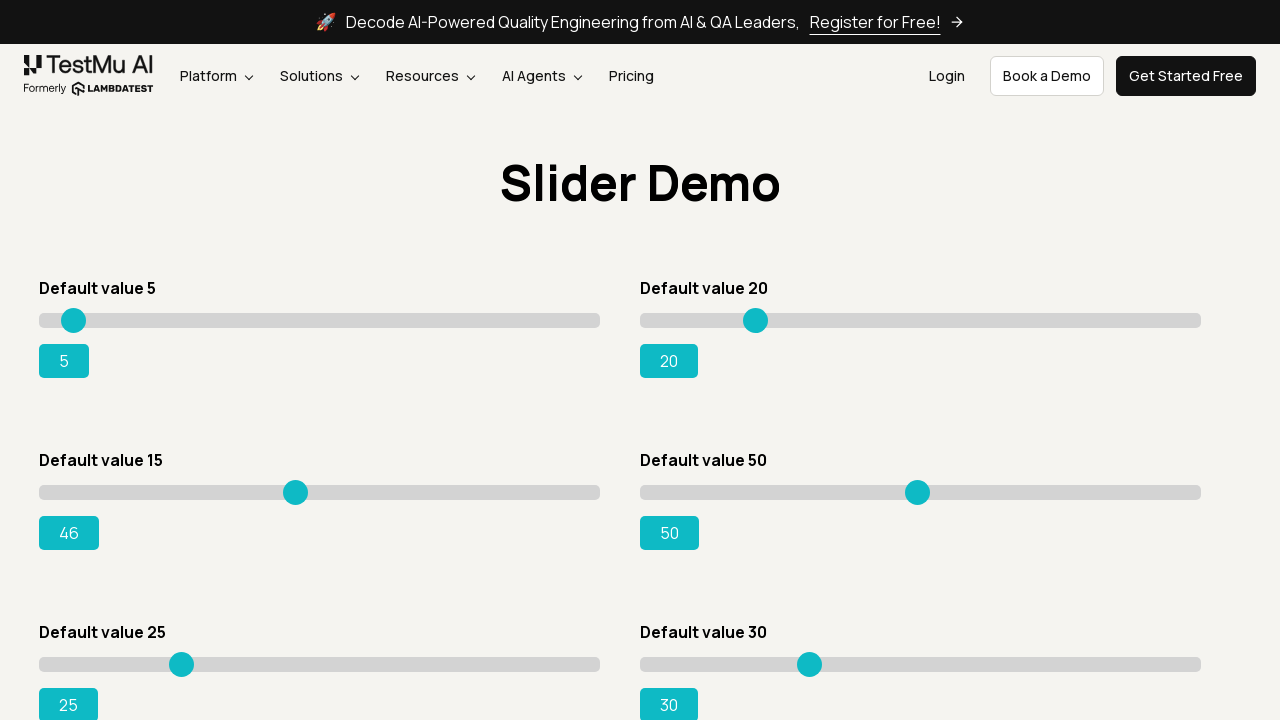

Dragged slider incrementally (progress: 47.0%) at (303, 485)
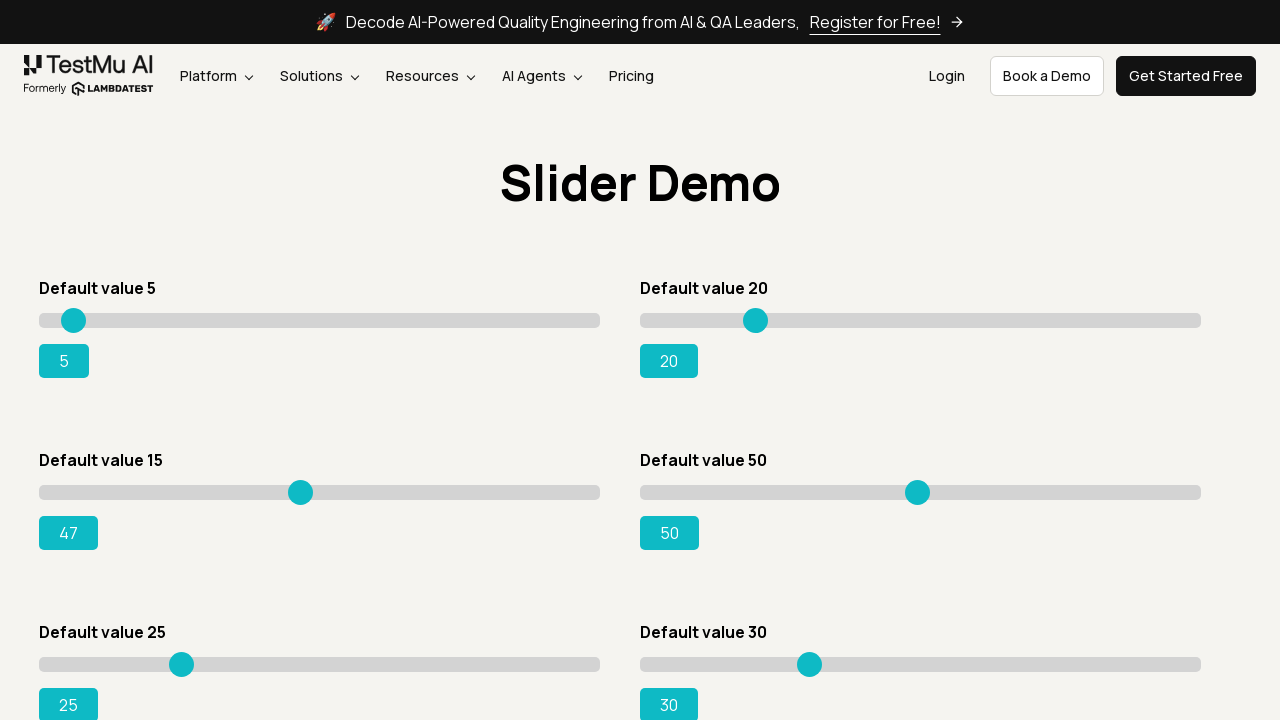

Dragged slider incrementally (progress: 48.0%) at (308, 485)
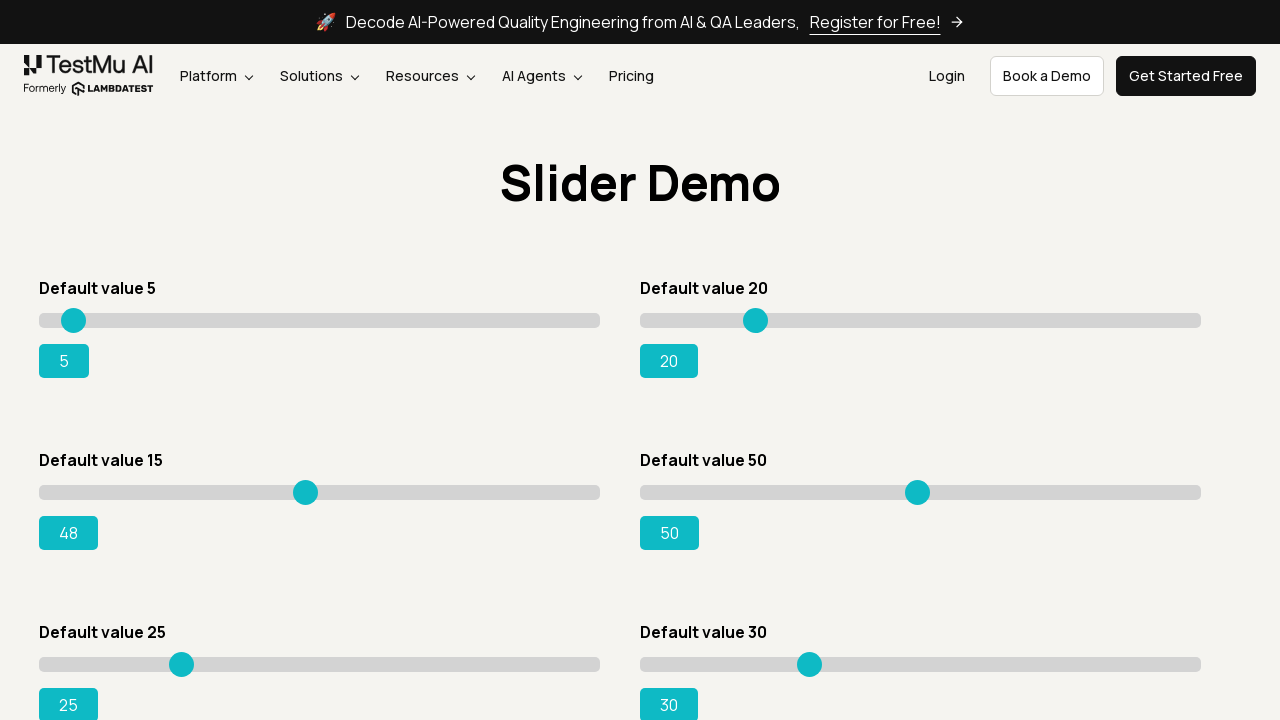

Dragged slider incrementally (progress: 49.0%) at (314, 485)
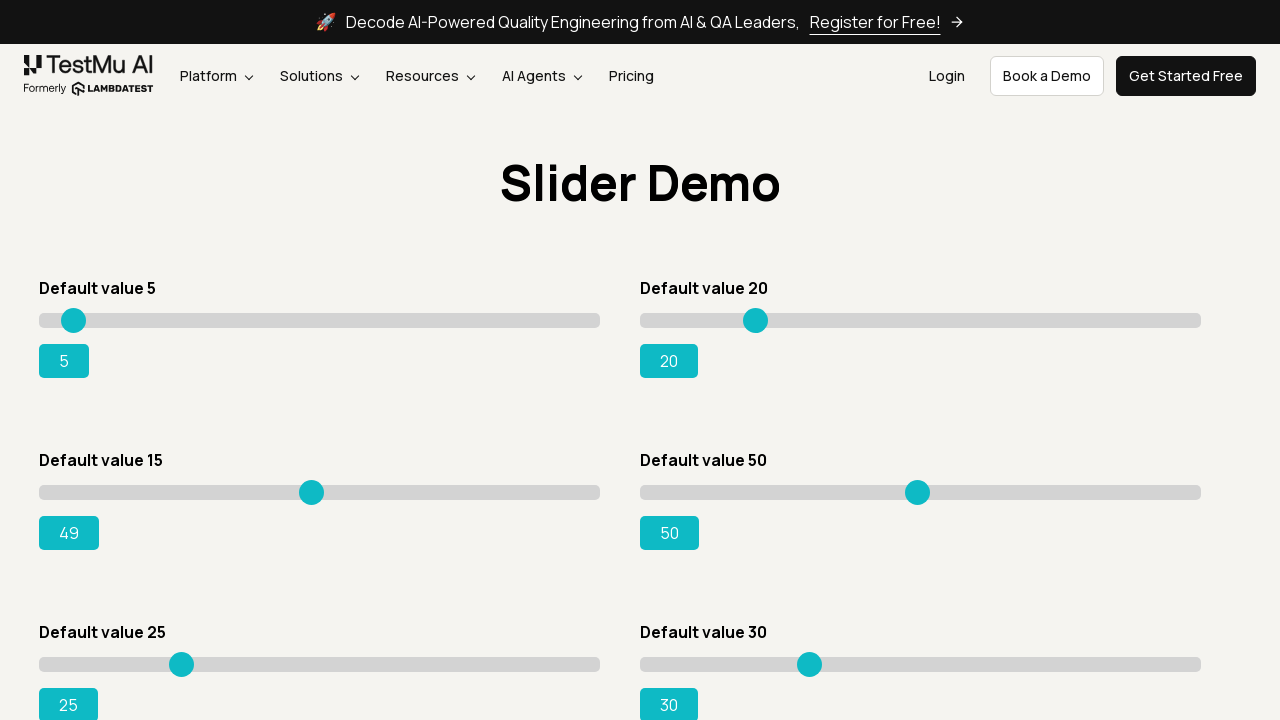

Dragged slider incrementally (progress: 50.0%) at (320, 485)
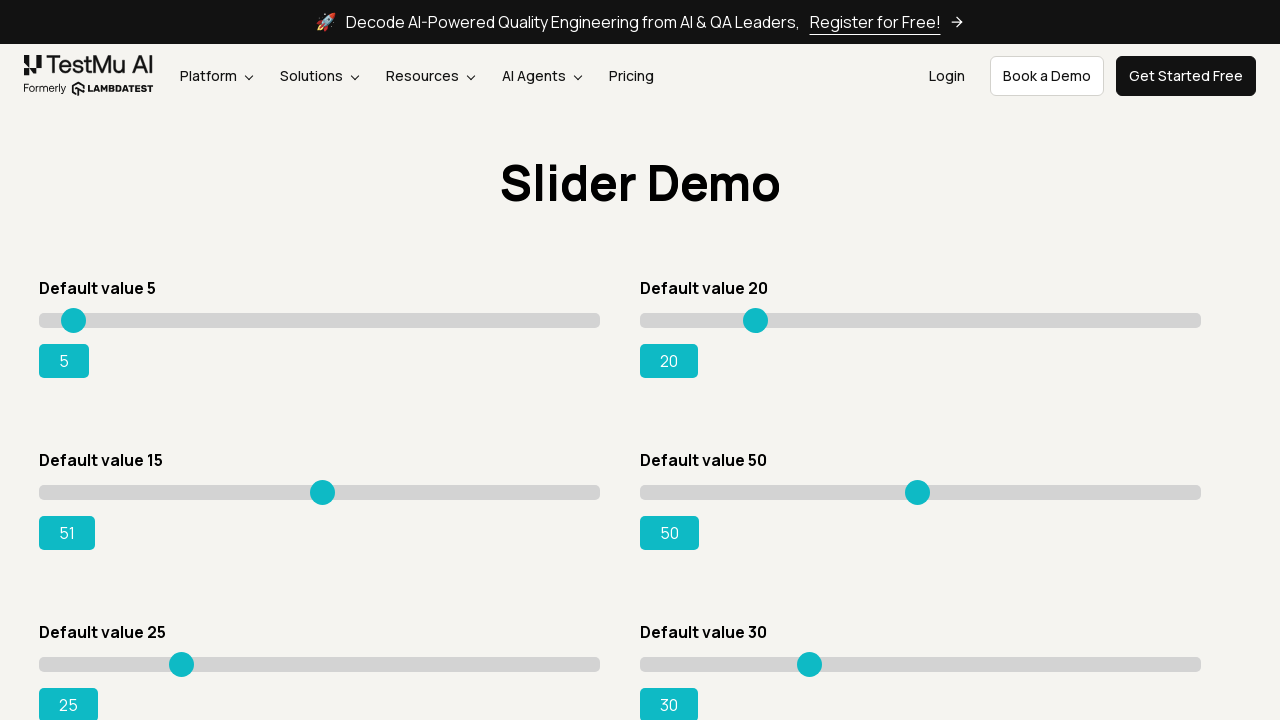

Dragged slider incrementally (progress: 51.0%) at (325, 485)
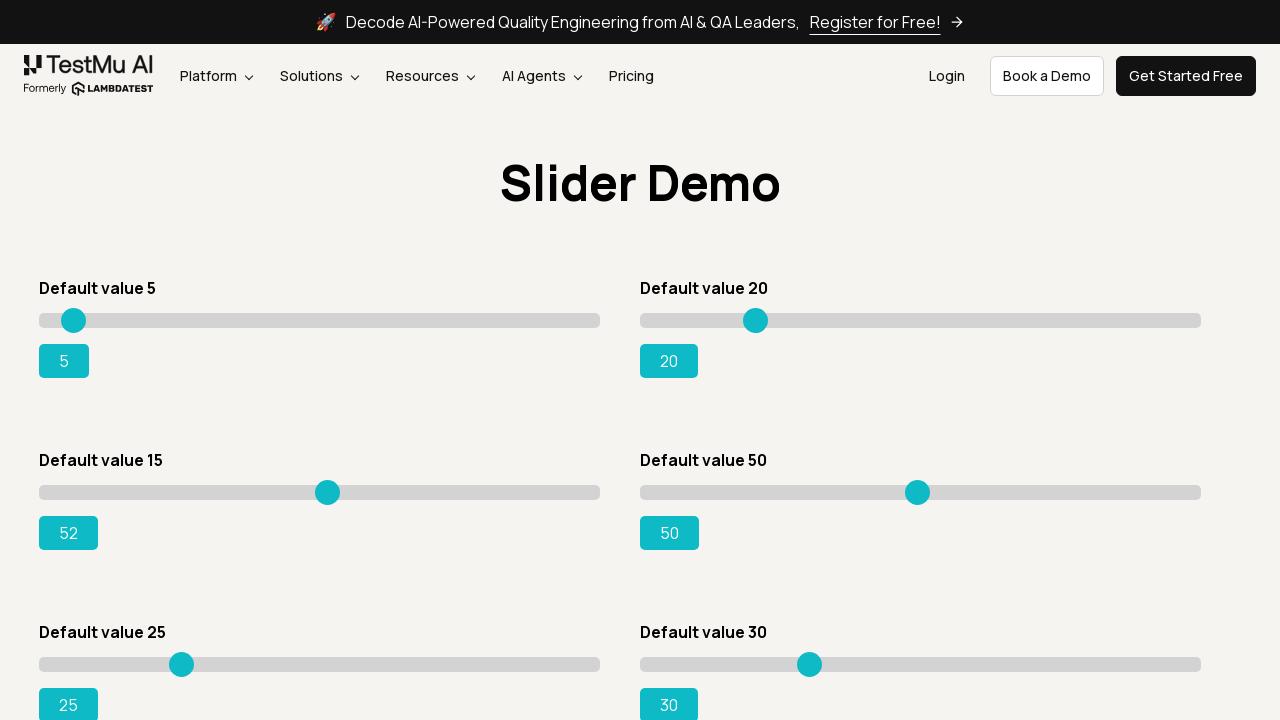

Dragged slider incrementally (progress: 52.0%) at (331, 485)
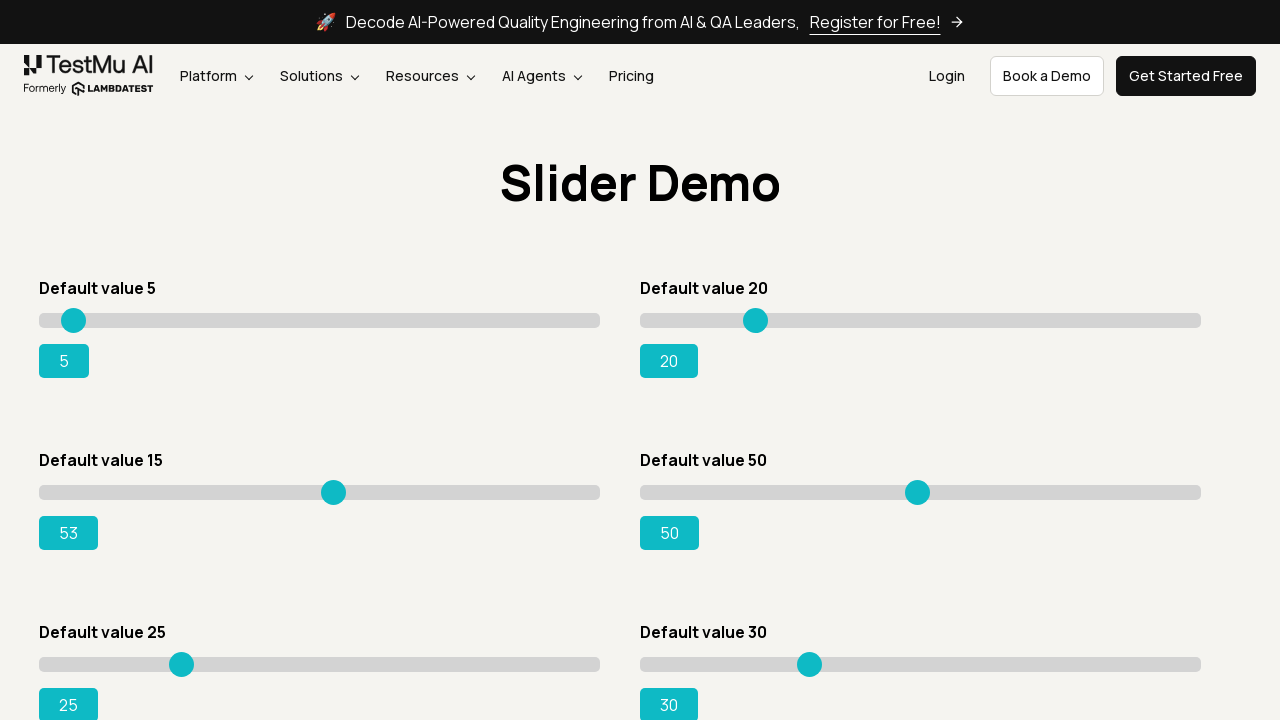

Dragged slider incrementally (progress: 53.0%) at (336, 485)
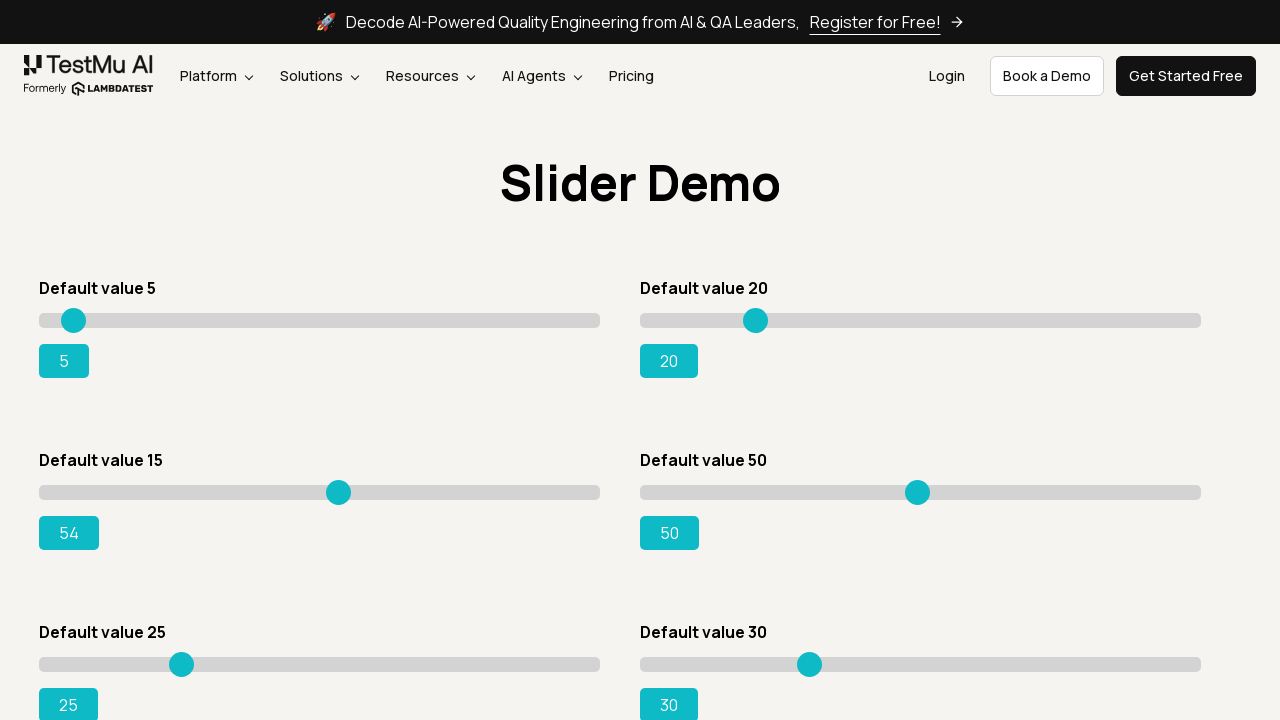

Dragged slider incrementally (progress: 54.0%) at (342, 485)
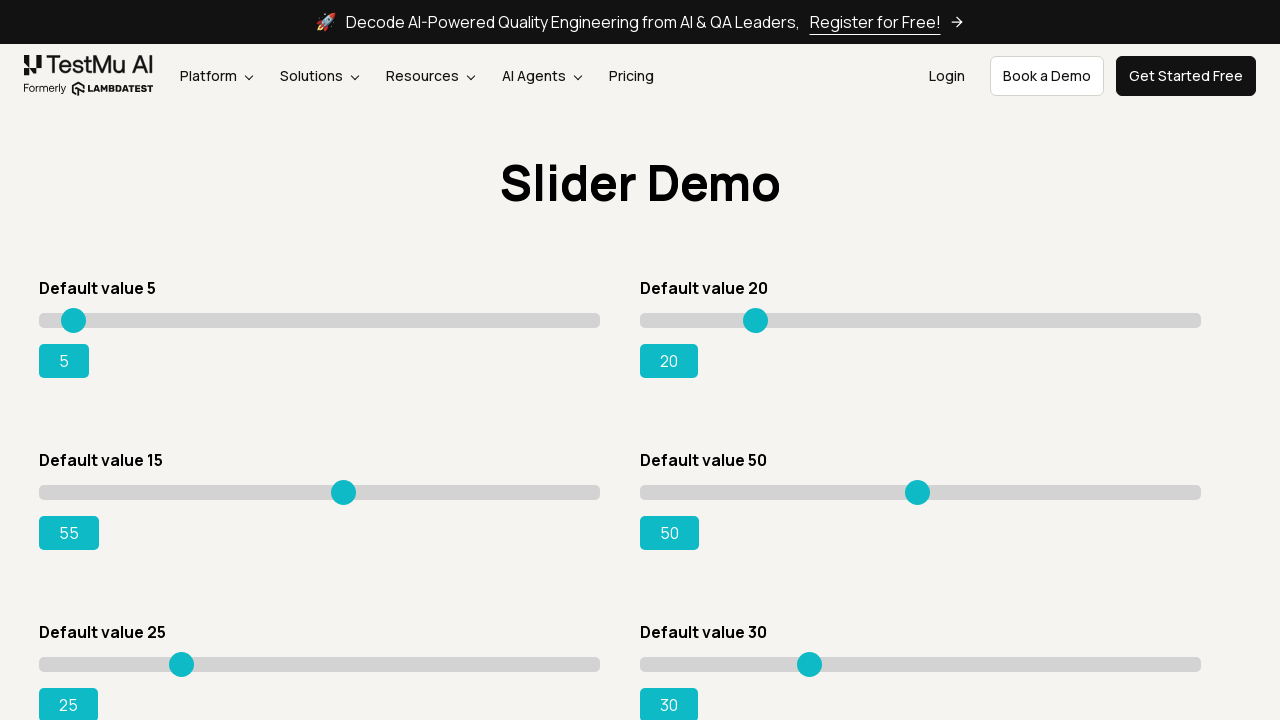

Dragged slider incrementally (progress: 55.0%) at (348, 485)
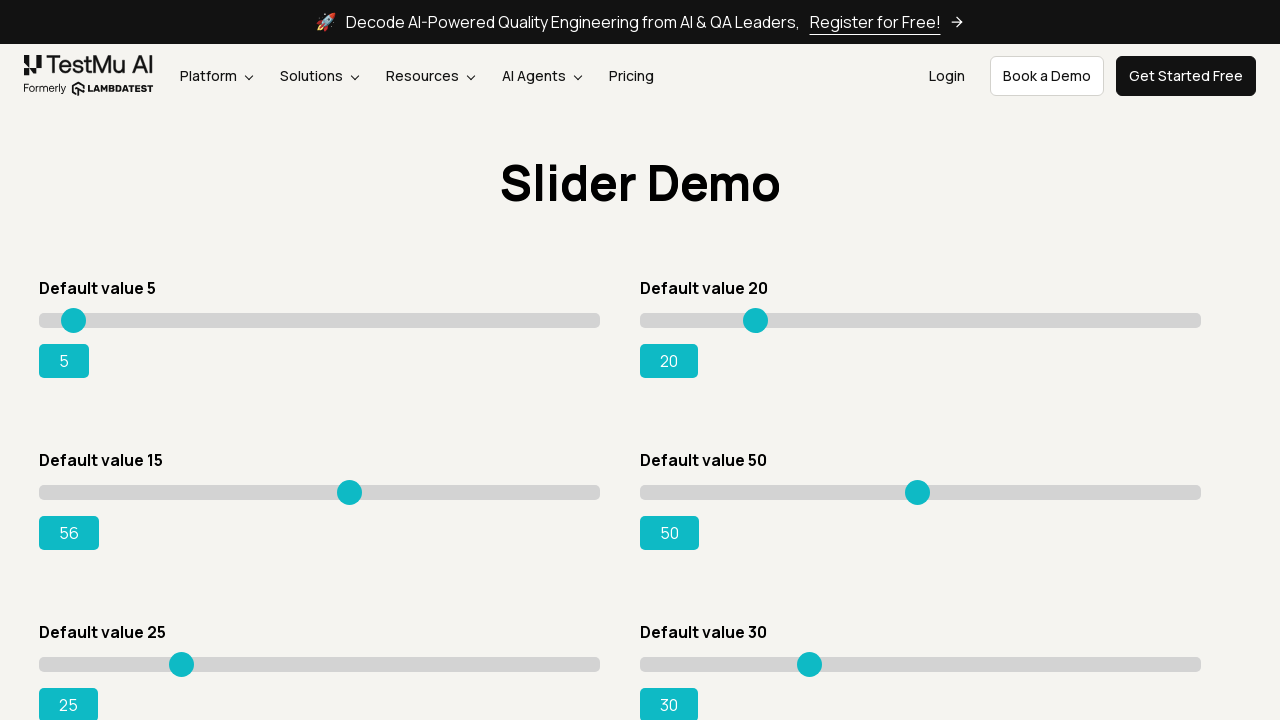

Dragged slider incrementally (progress: 56.0%) at (353, 485)
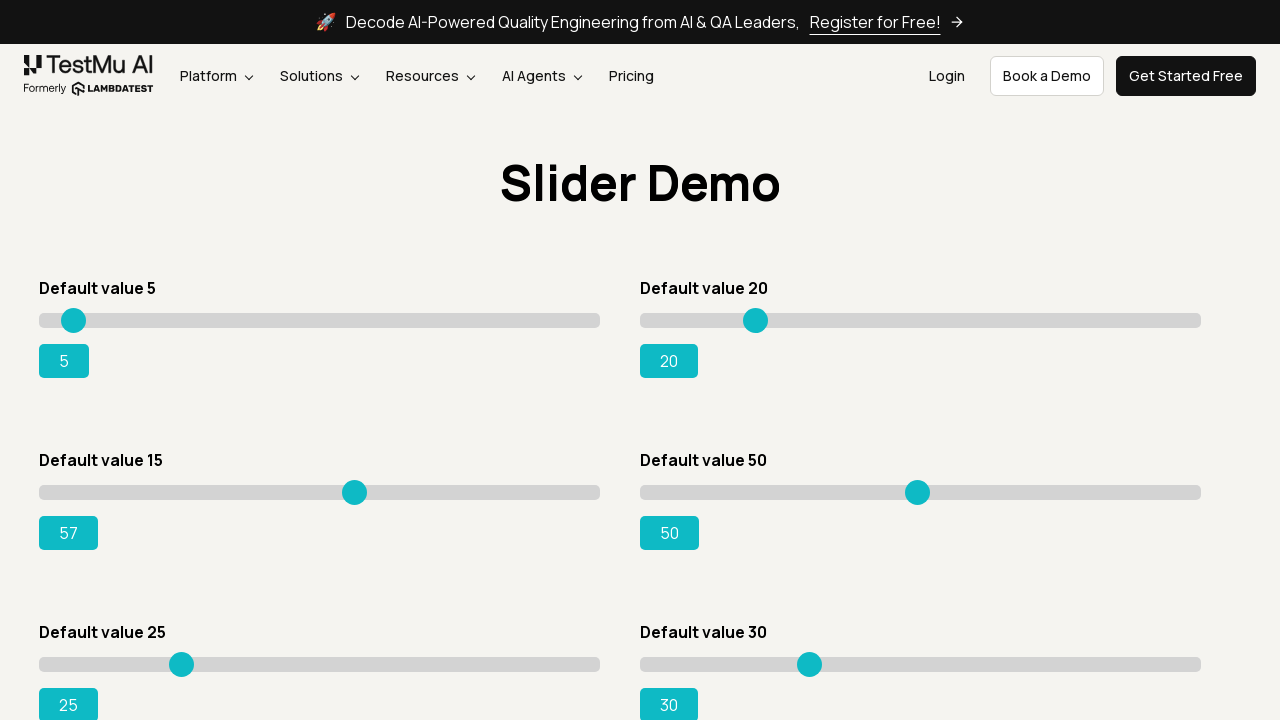

Dragged slider incrementally (progress: 57.0%) at (359, 485)
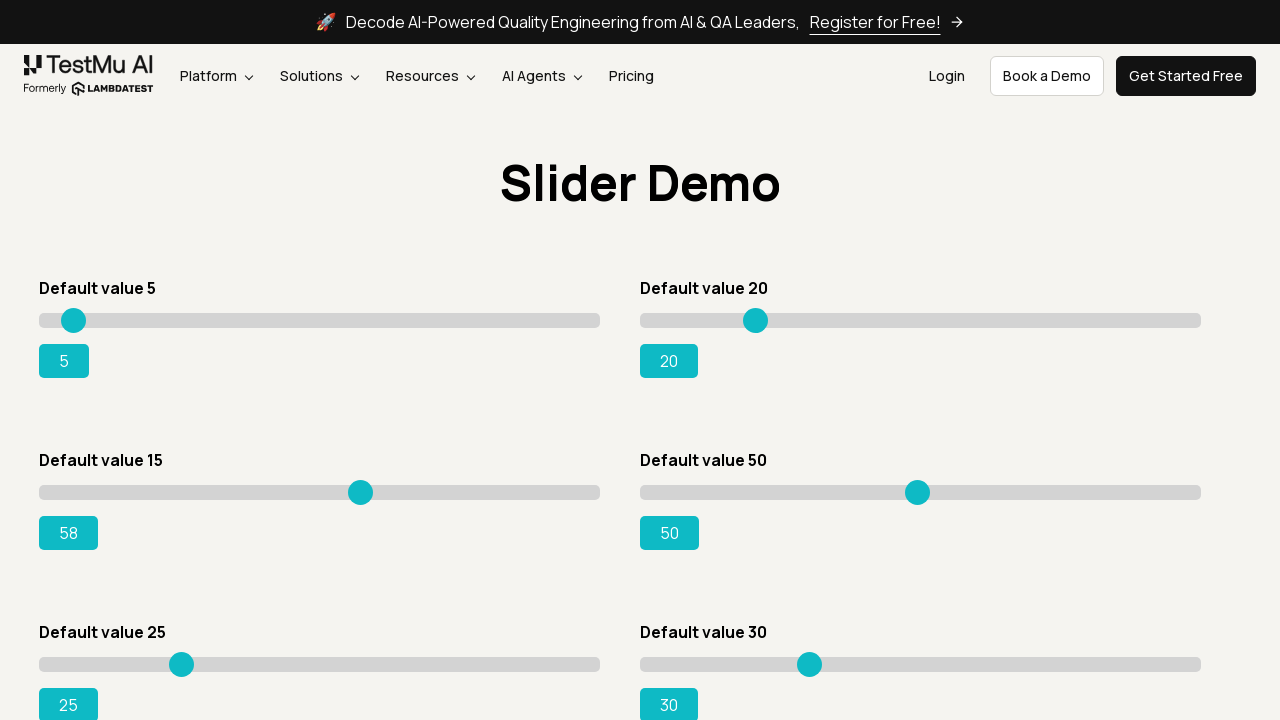

Dragged slider incrementally (progress: 58.0%) at (364, 485)
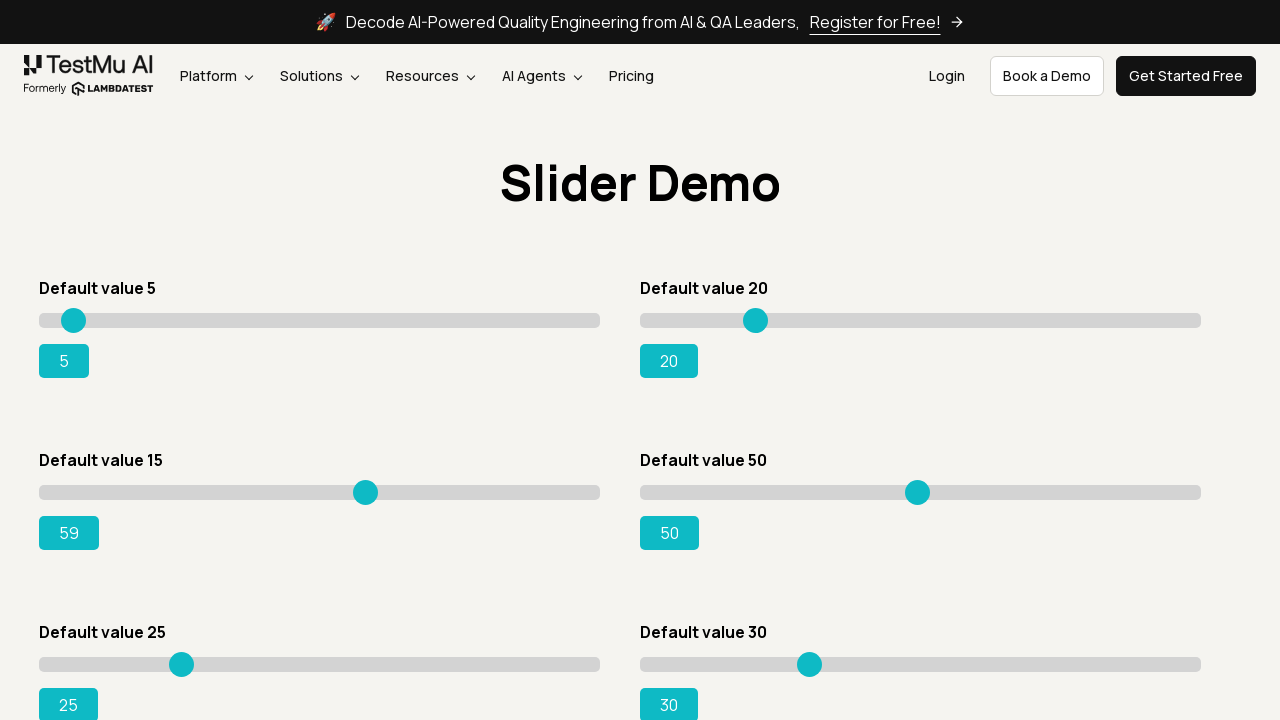

Dragged slider incrementally (progress: 59.0%) at (370, 485)
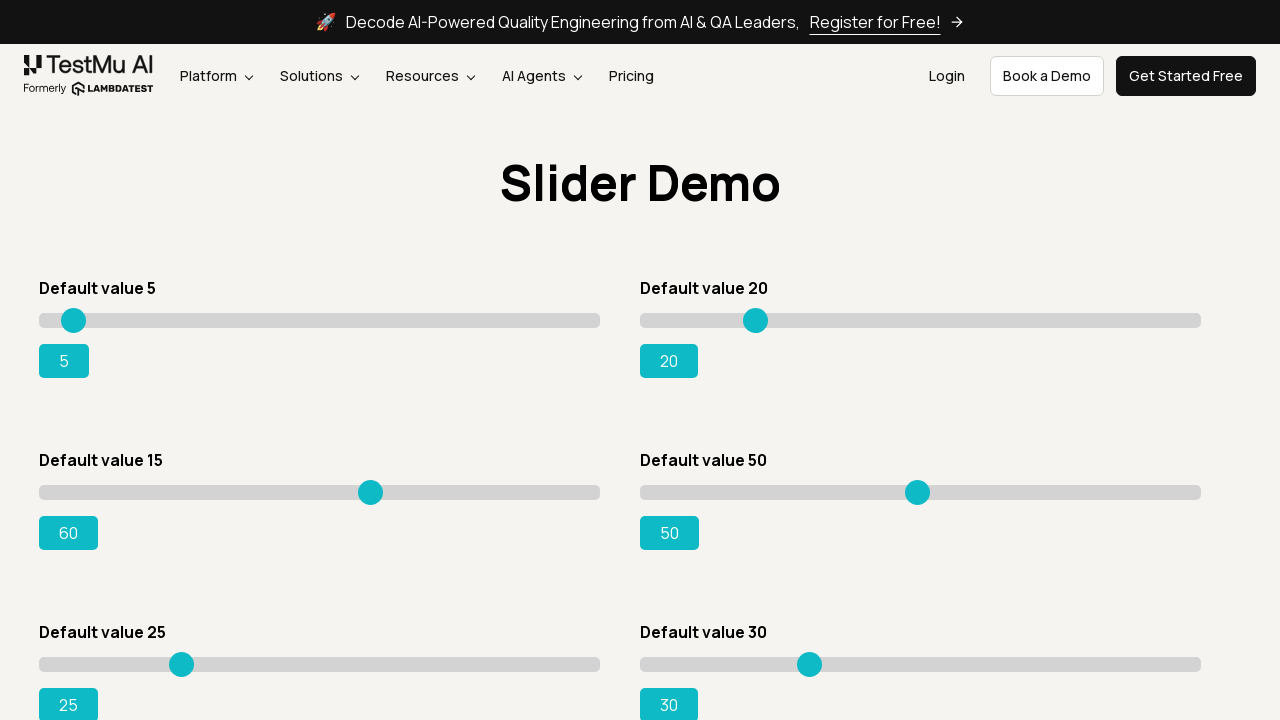

Dragged slider incrementally (progress: 60.0%) at (376, 485)
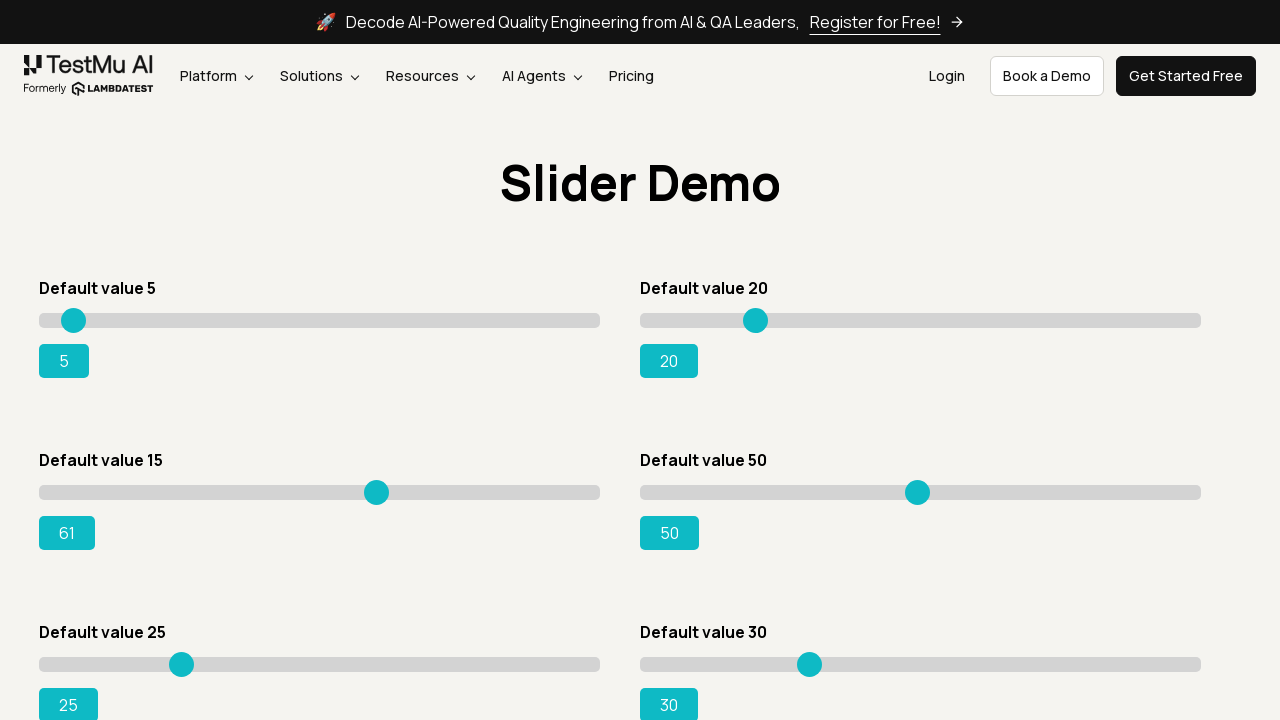

Dragged slider incrementally (progress: 61.0%) at (381, 485)
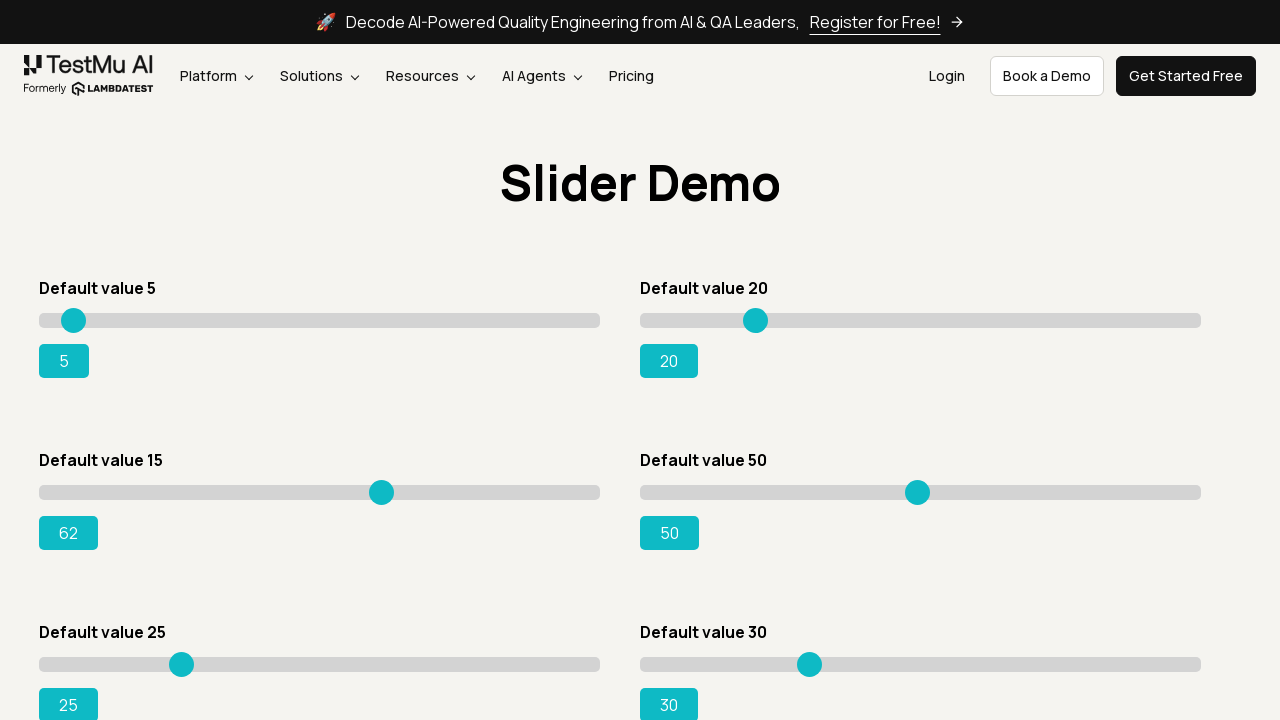

Dragged slider incrementally (progress: 62.0%) at (387, 485)
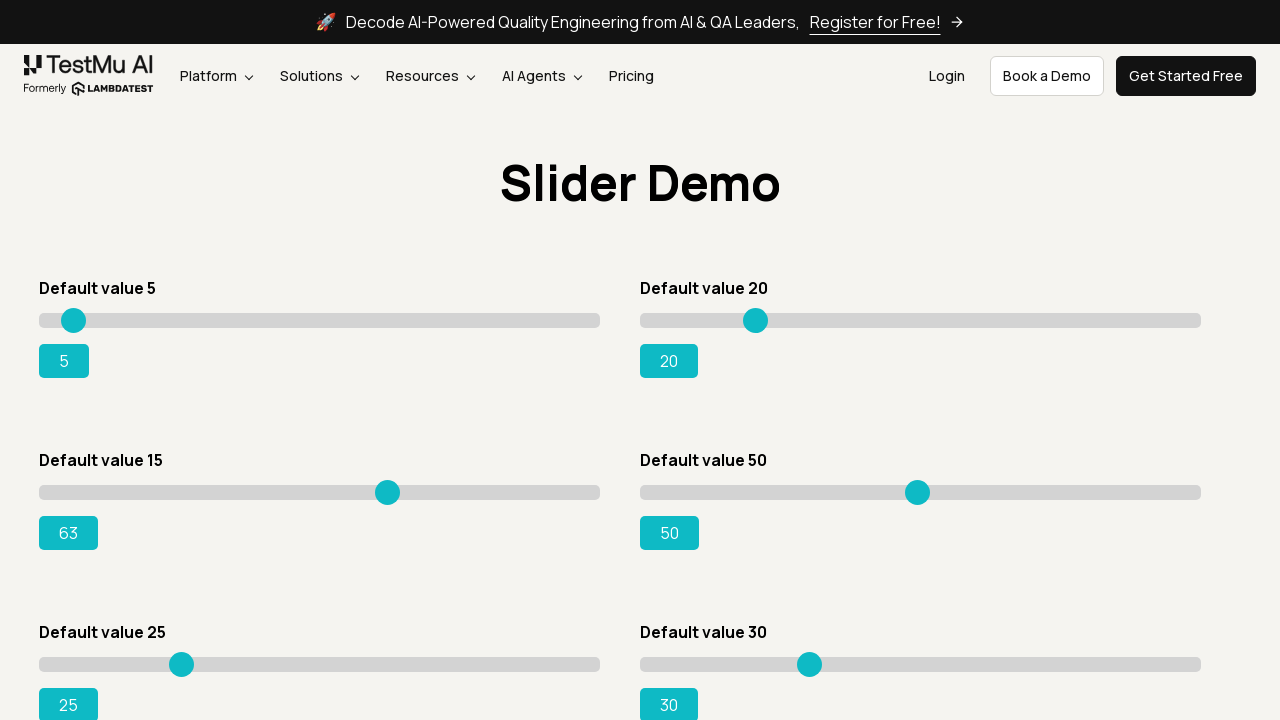

Dragged slider incrementally (progress: 63.0%) at (392, 485)
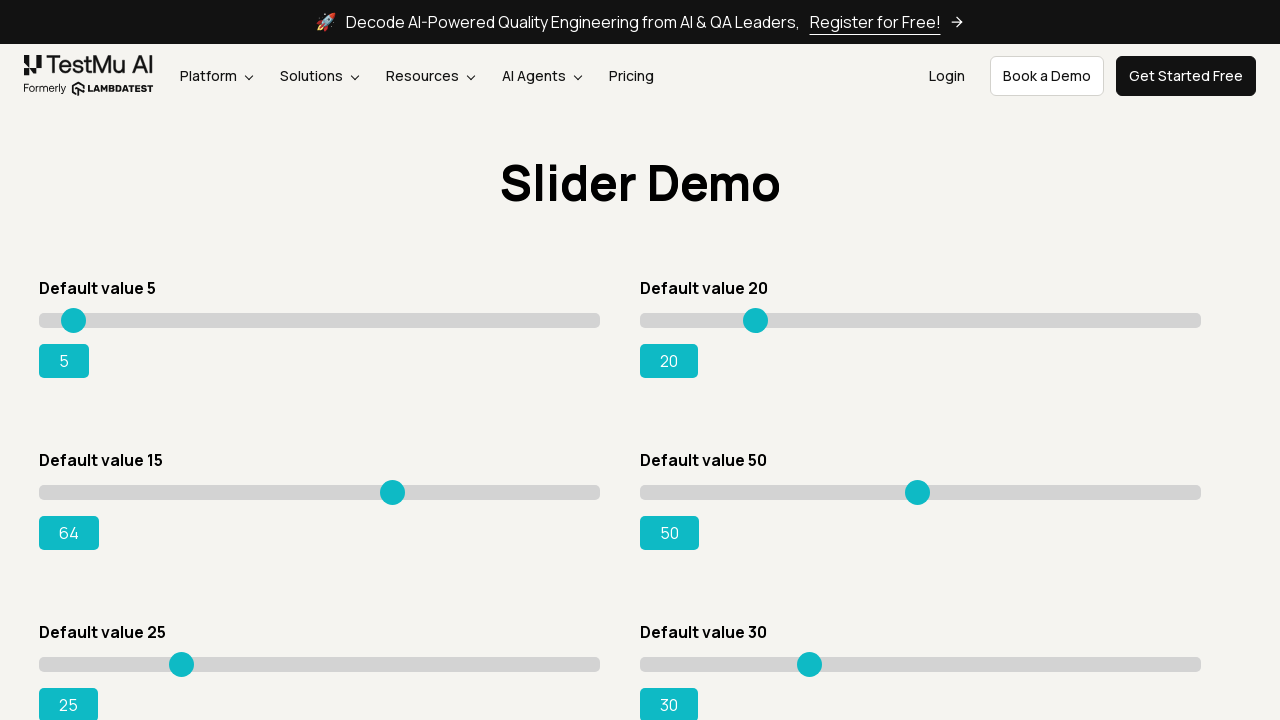

Dragged slider incrementally (progress: 64.0%) at (398, 485)
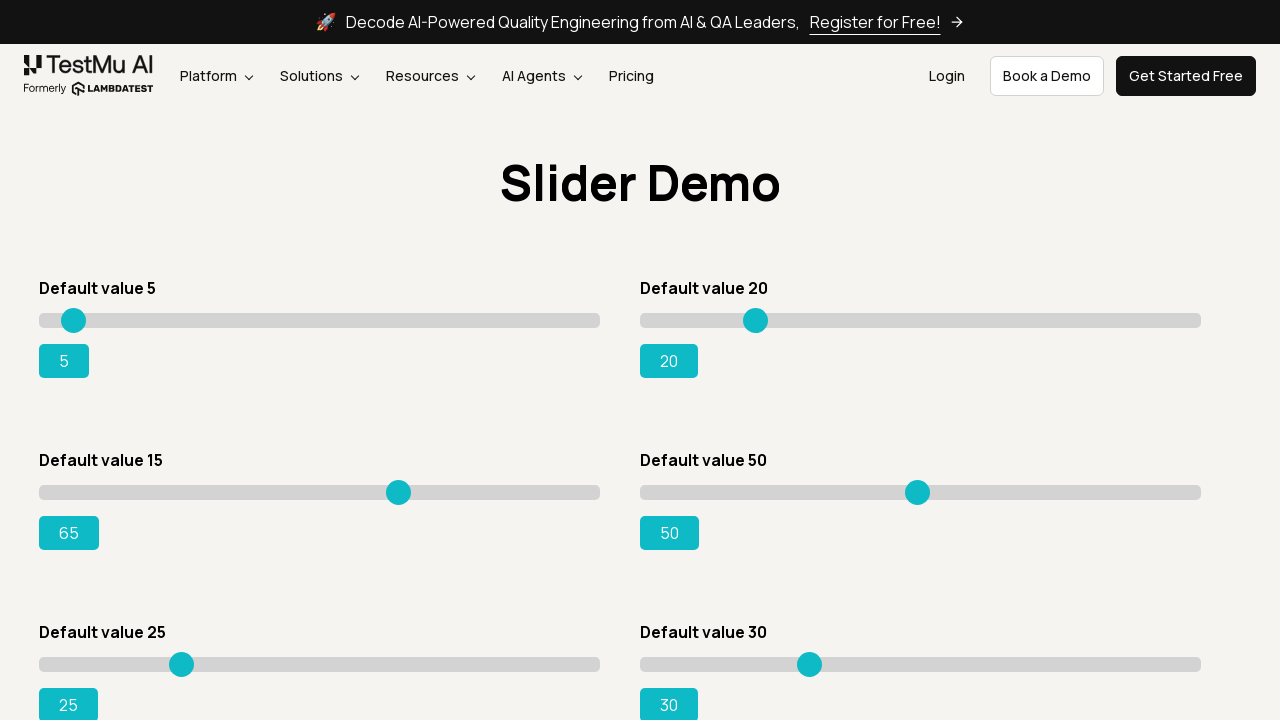

Dragged slider incrementally (progress: 65.0%) at (404, 485)
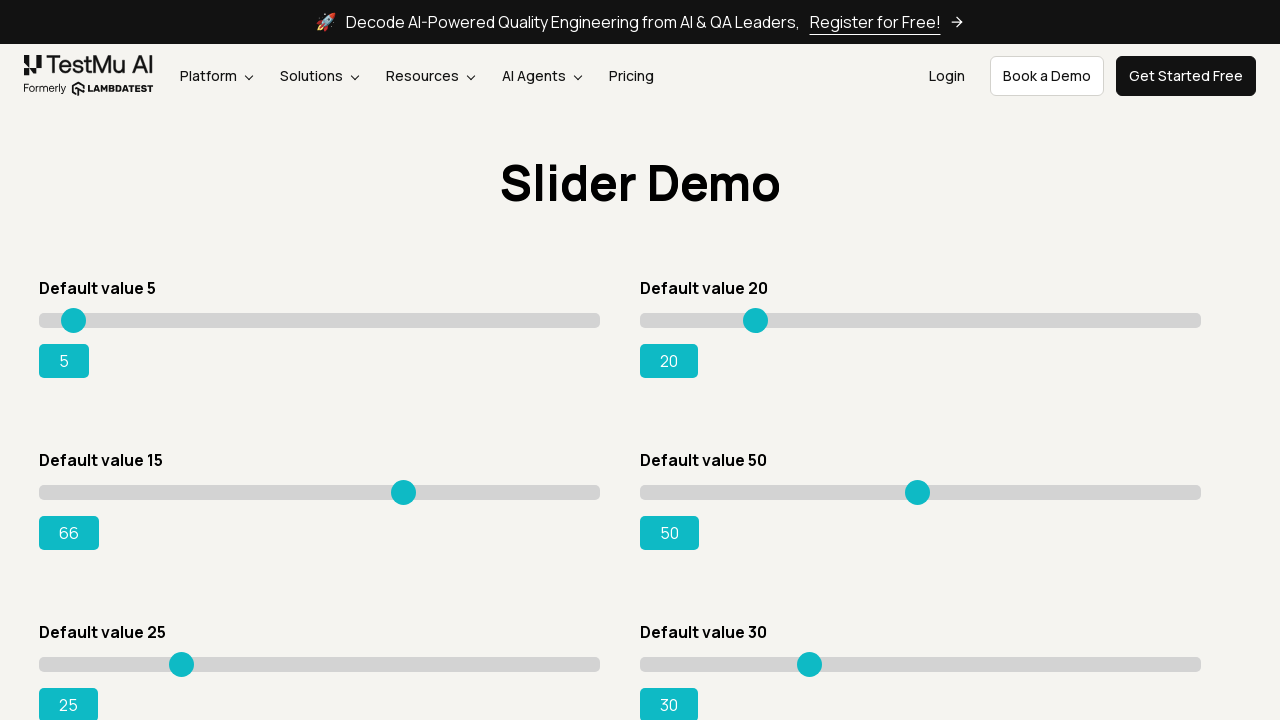

Dragged slider incrementally (progress: 66.0%) at (409, 485)
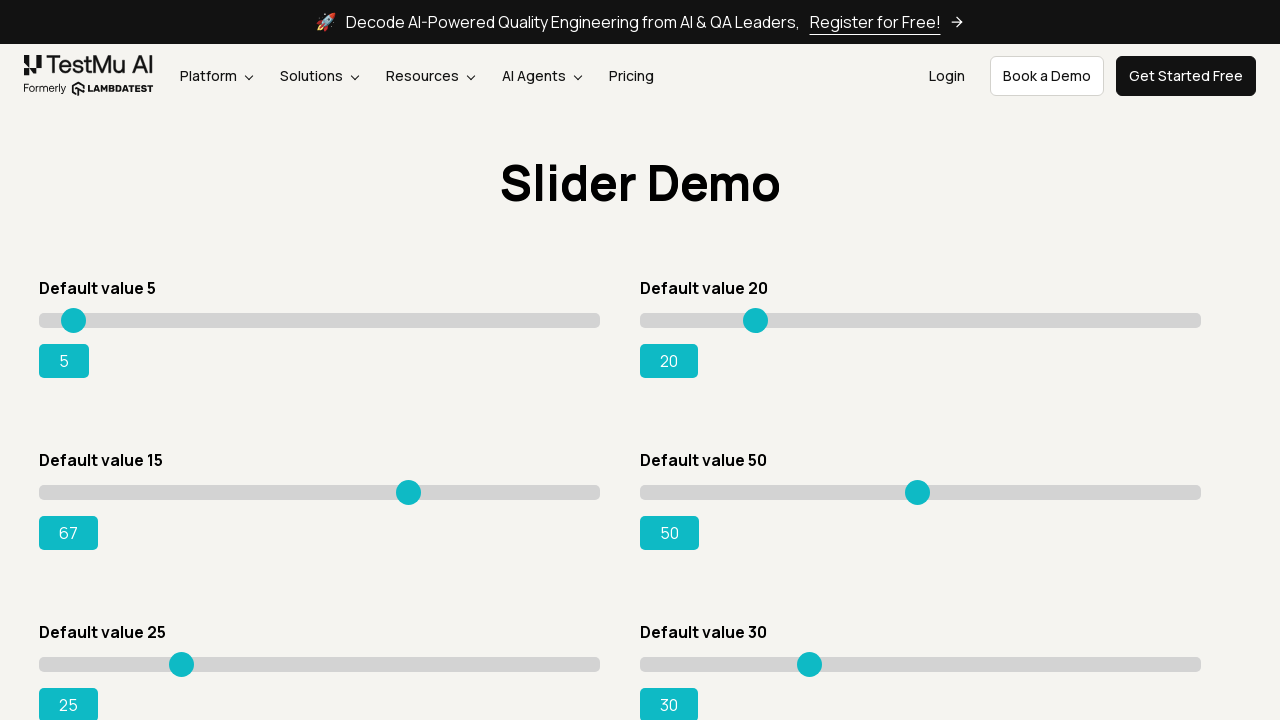

Dragged slider incrementally (progress: 67.0%) at (415, 485)
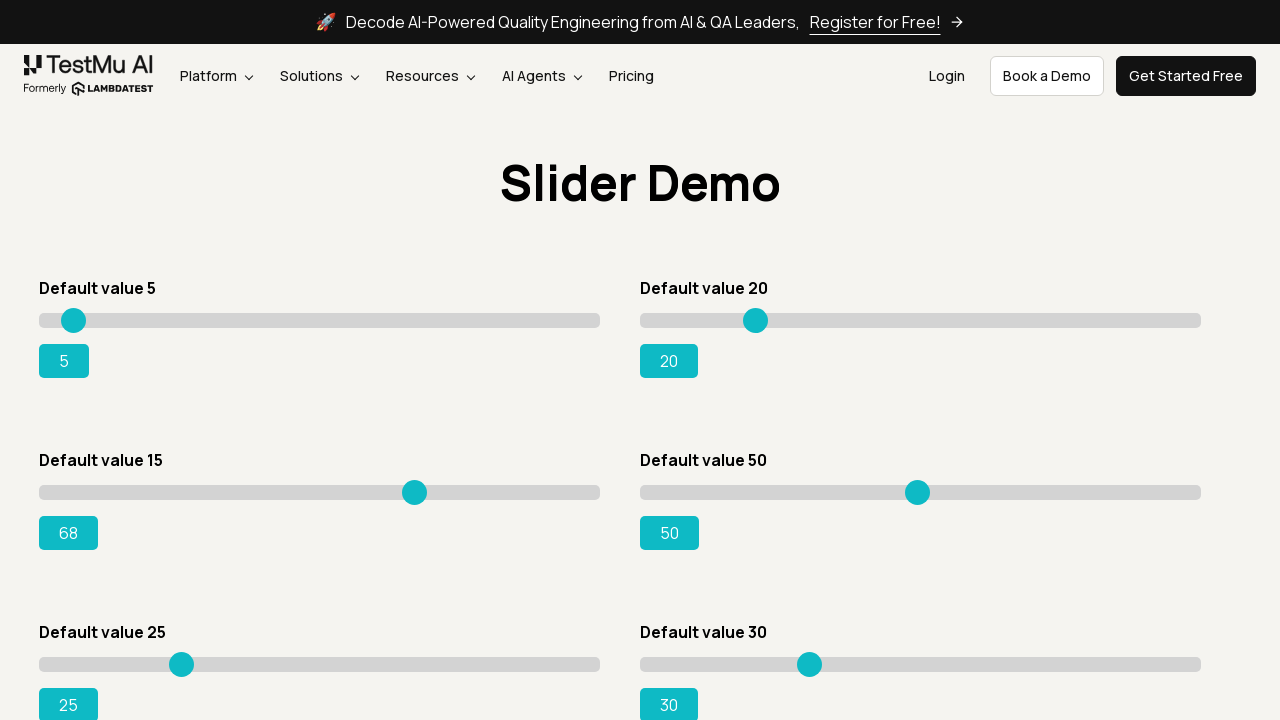

Dragged slider incrementally (progress: 68.0%) at (420, 485)
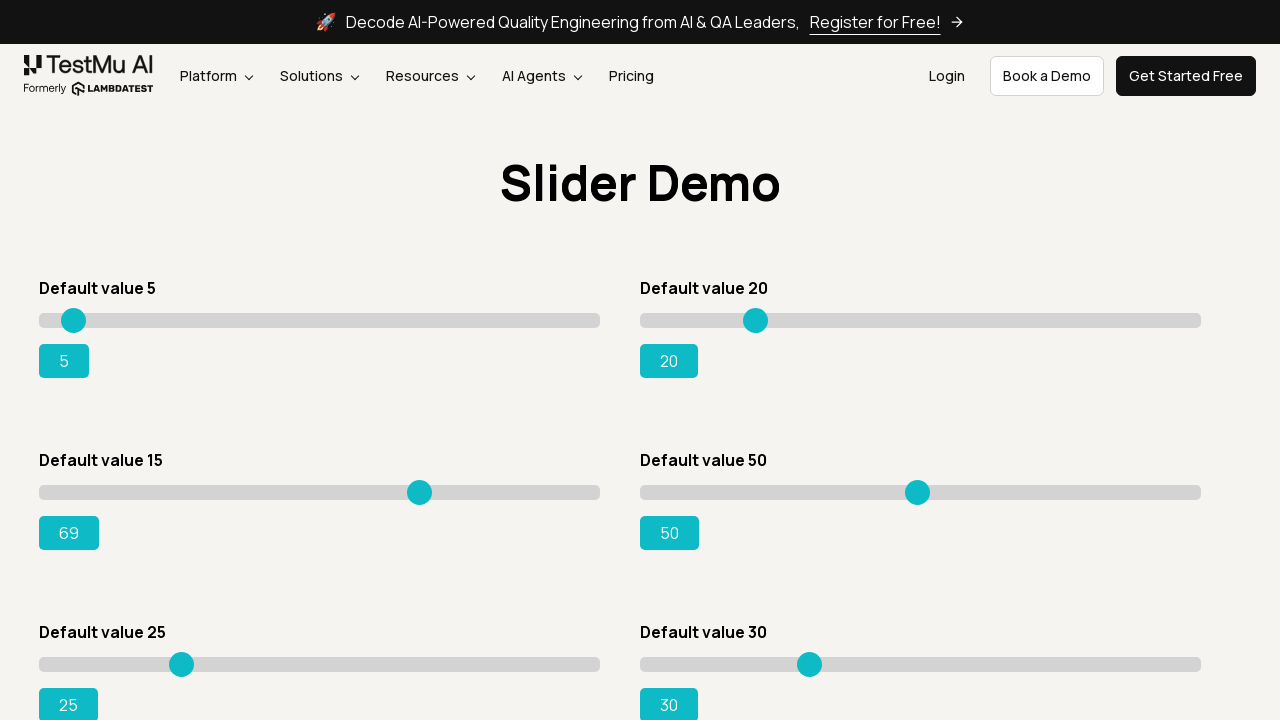

Dragged slider incrementally (progress: 69.0%) at (426, 485)
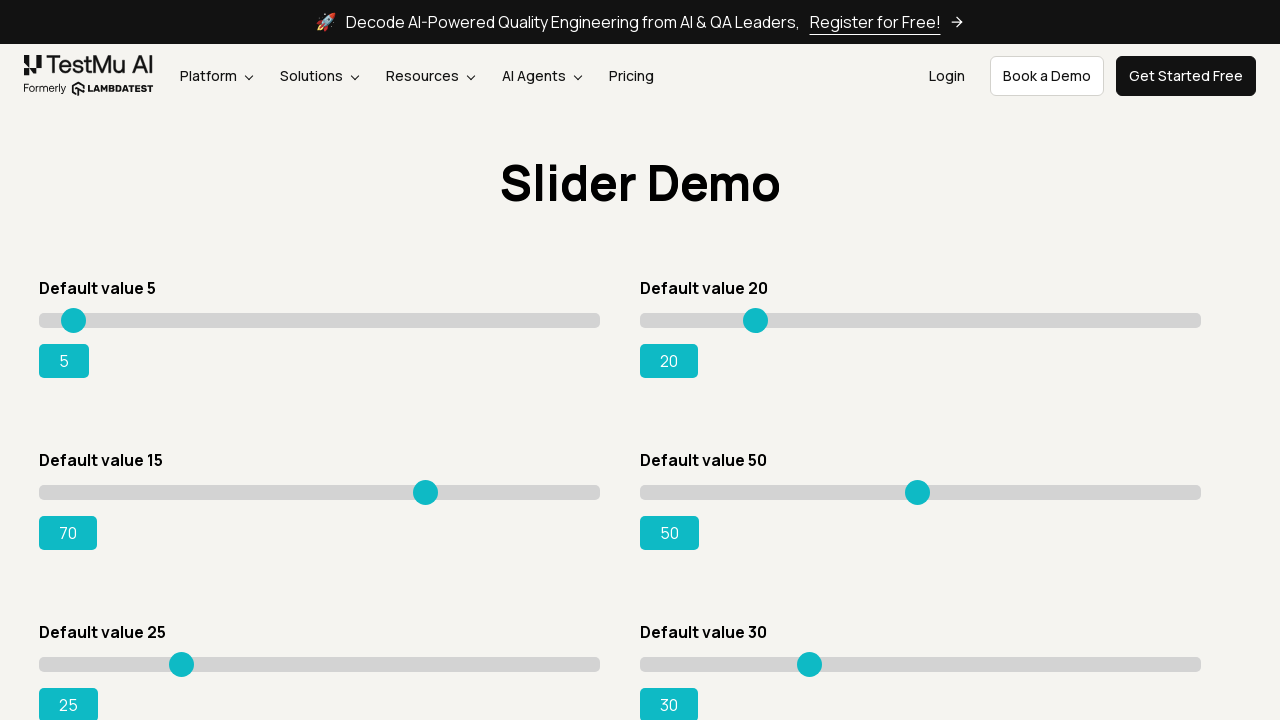

Dragged slider incrementally (progress: 70.0%) at (432, 485)
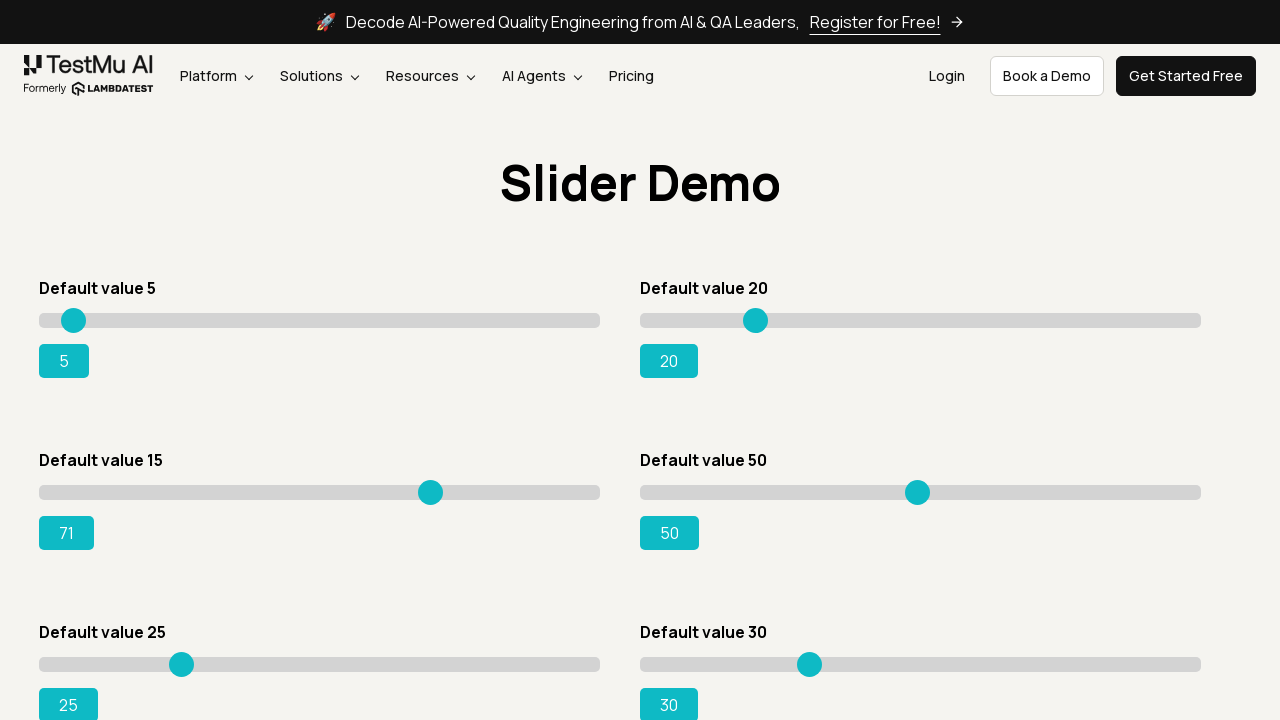

Dragged slider incrementally (progress: 71.0%) at (437, 485)
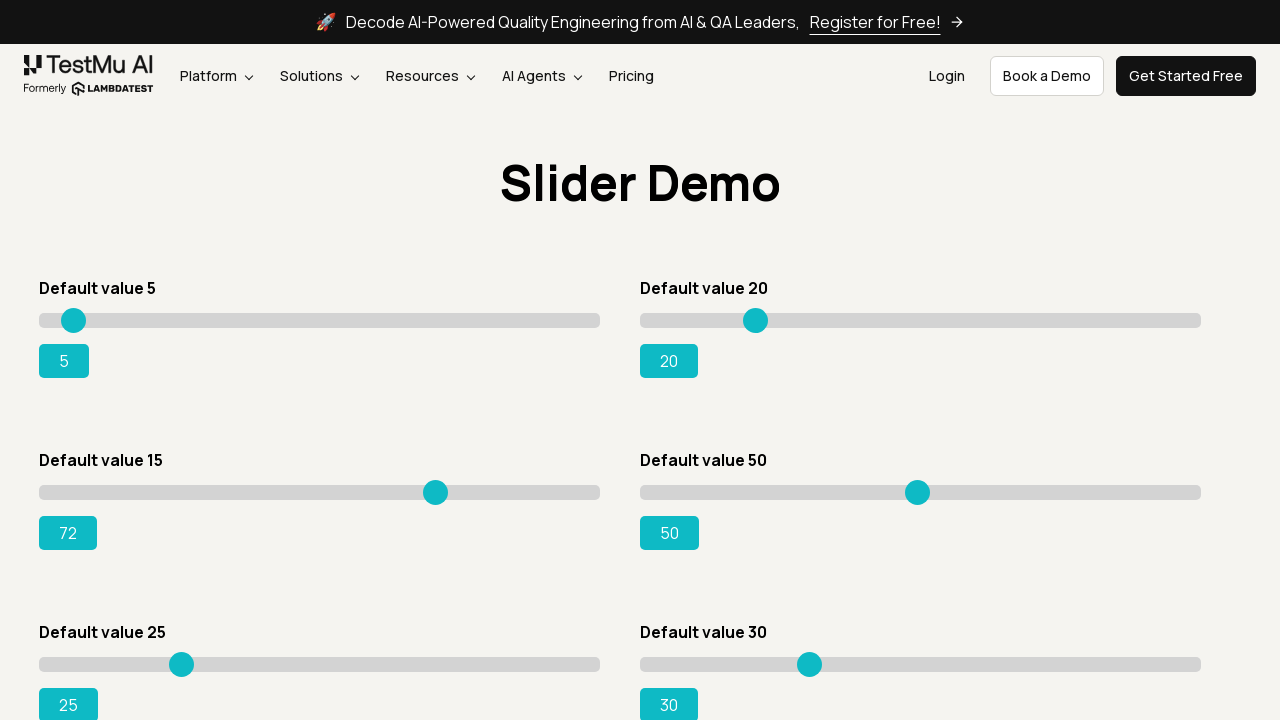

Dragged slider incrementally (progress: 72.0%) at (443, 485)
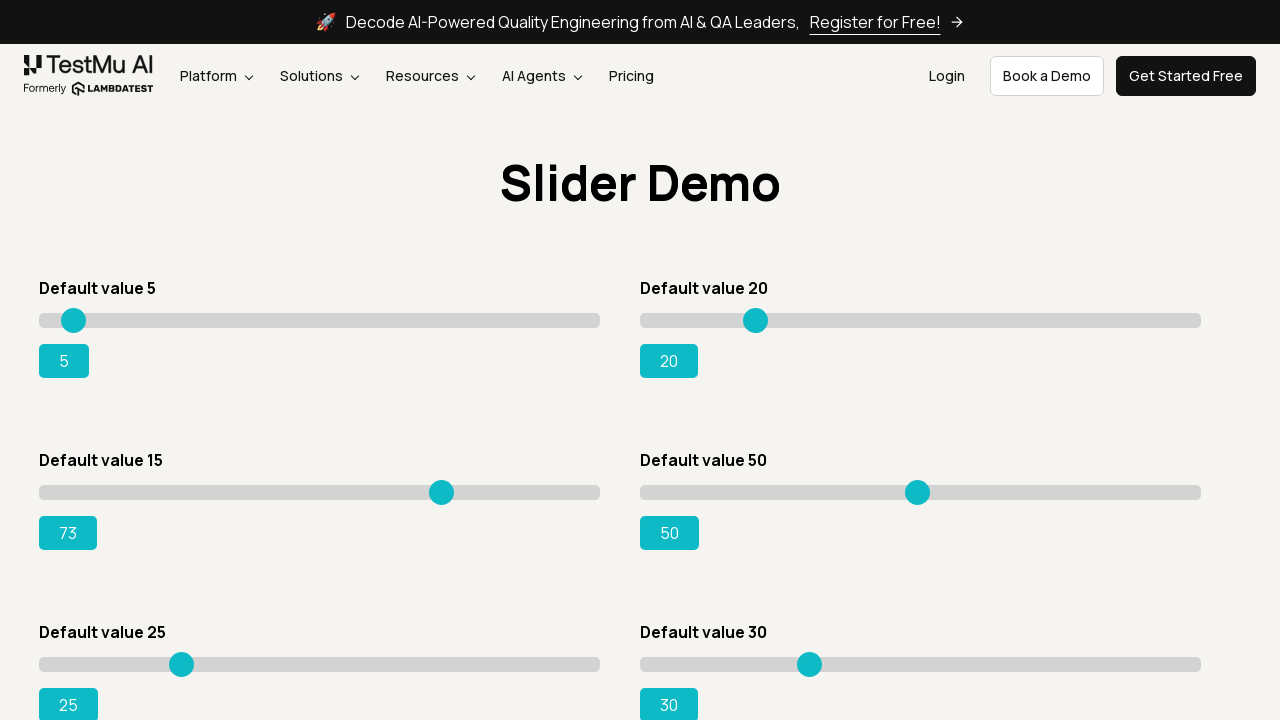

Dragged slider incrementally (progress: 73.0%) at (449, 485)
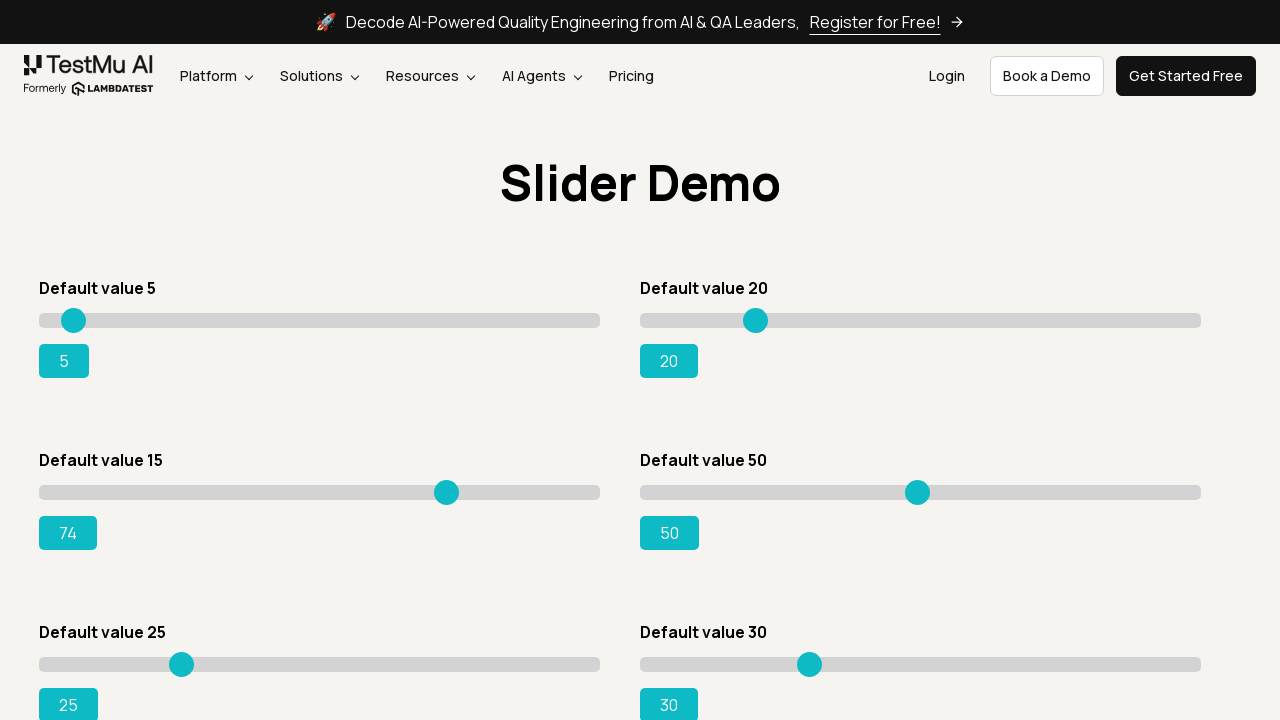

Dragged slider incrementally (progress: 74.0%) at (454, 485)
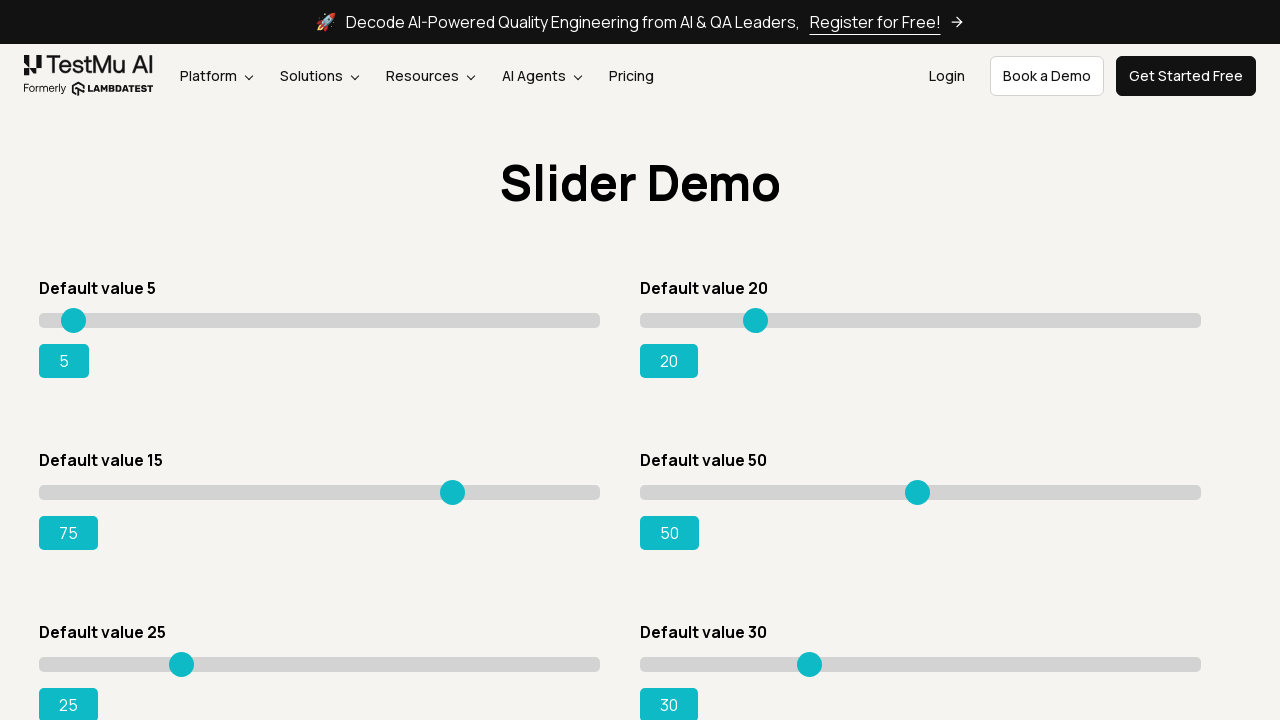

Dragged slider incrementally (progress: 75.0%) at (460, 485)
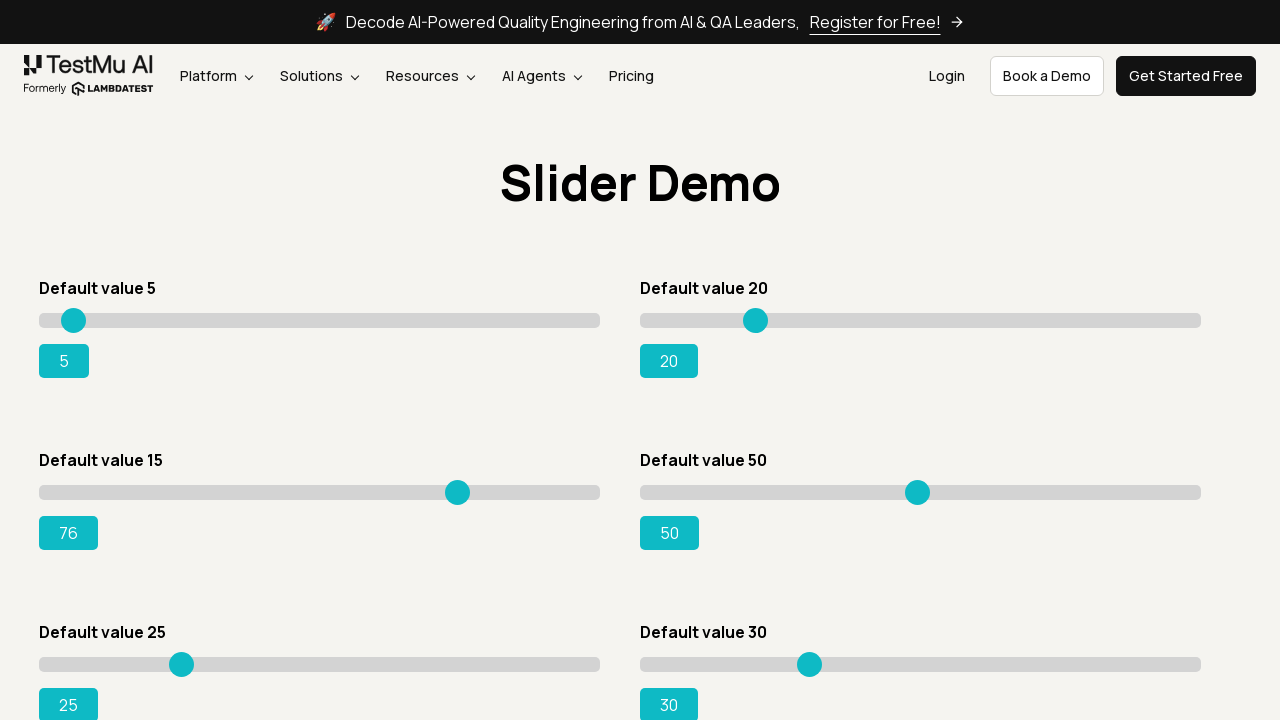

Dragged slider incrementally (progress: 76.0%) at (465, 485)
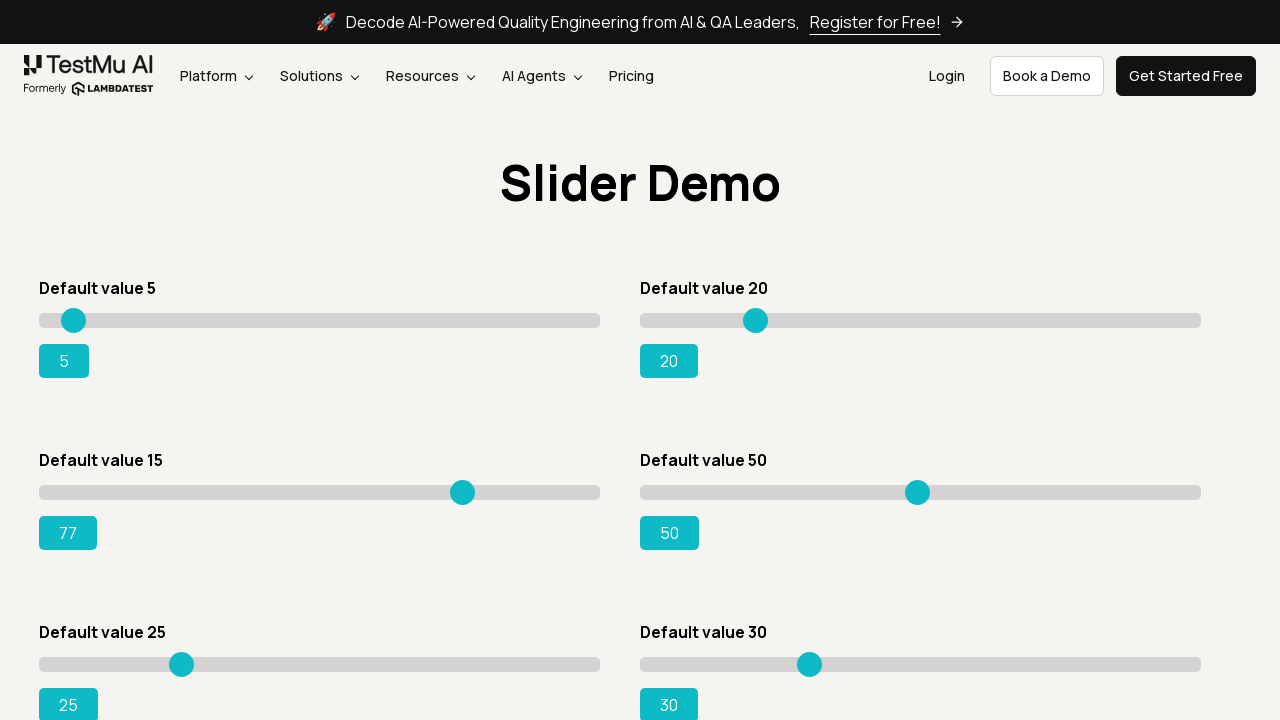

Dragged slider incrementally (progress: 77.0%) at (471, 485)
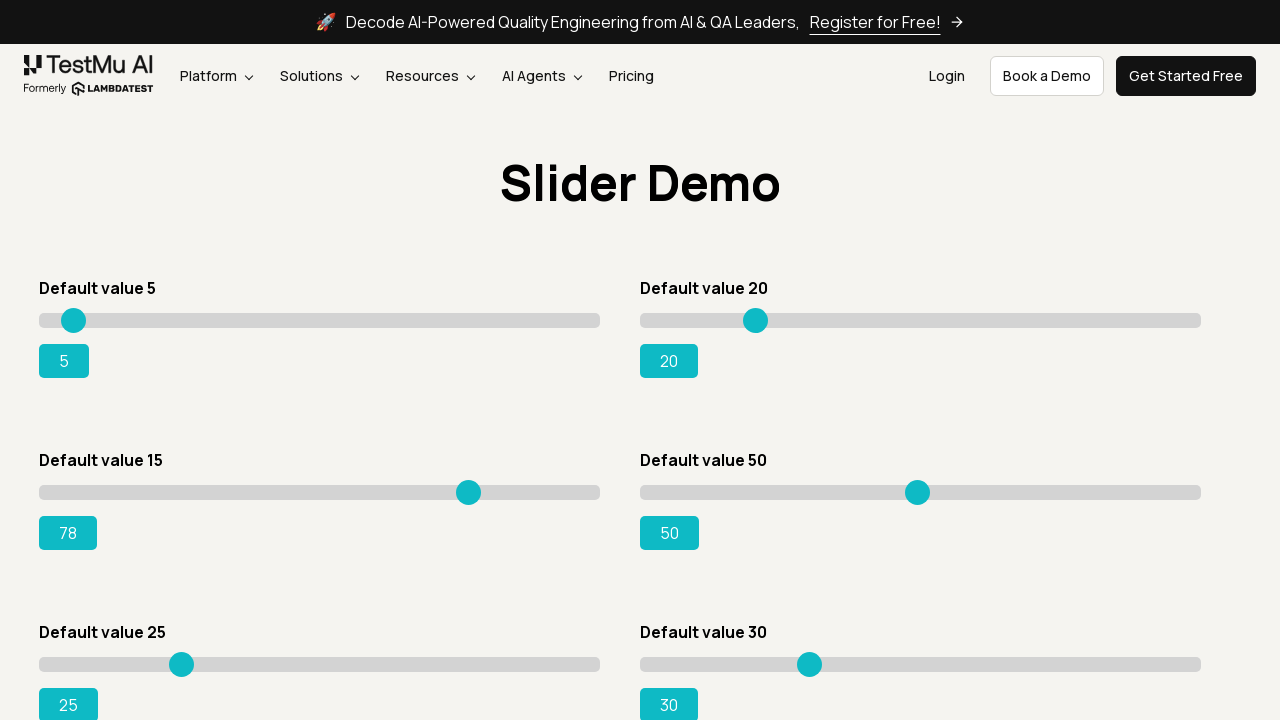

Dragged slider incrementally (progress: 78.0%) at (477, 485)
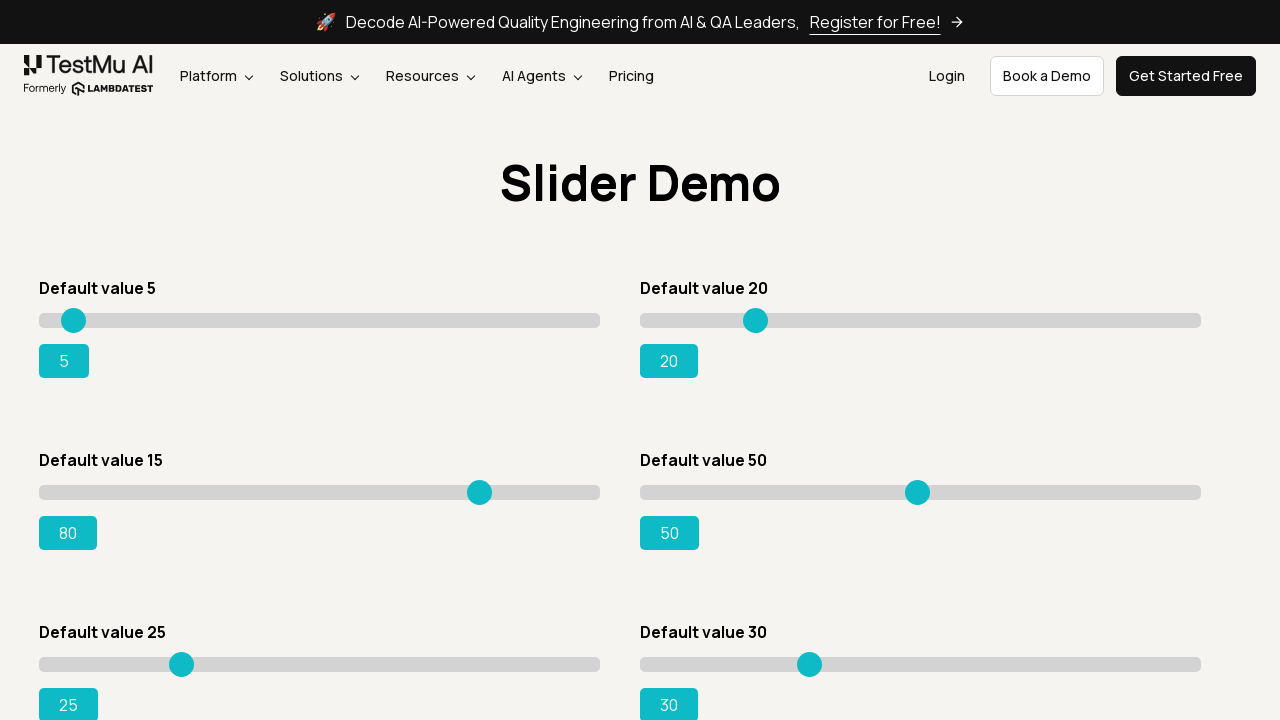

Dragged slider incrementally (progress: 79.0%) at (482, 485)
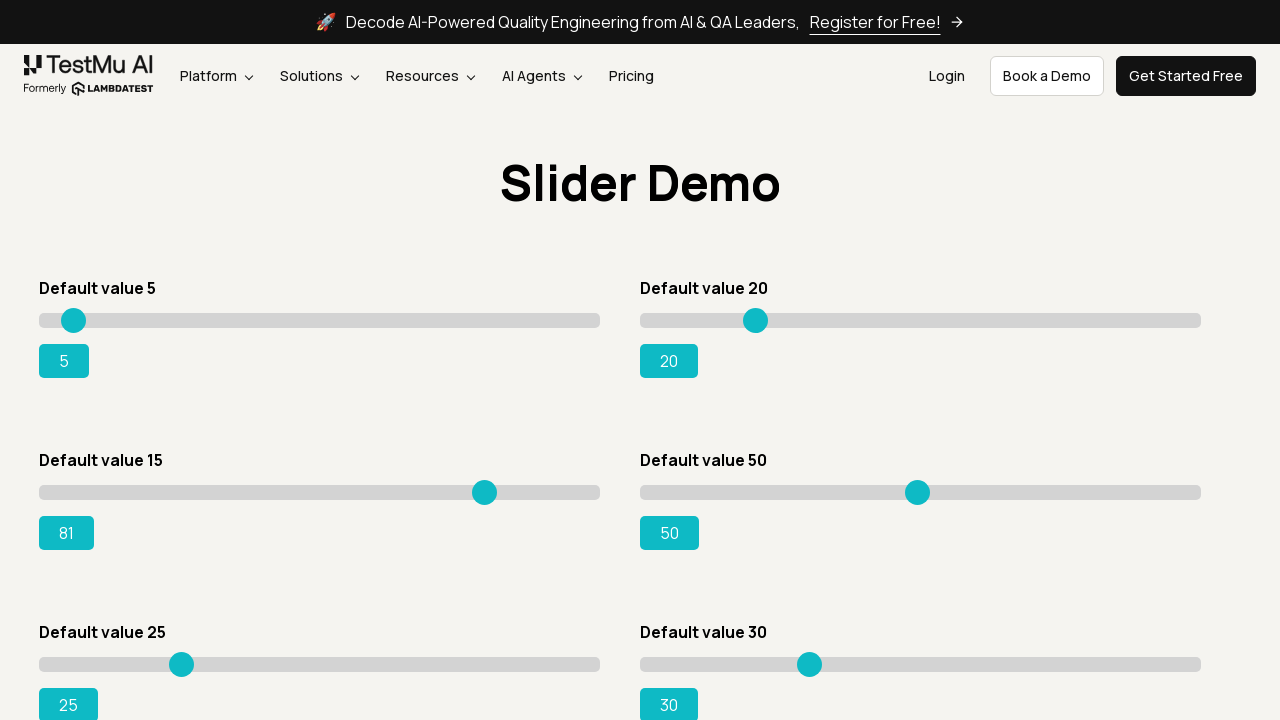

Dragged slider incrementally (progress: 80.0%) at (488, 485)
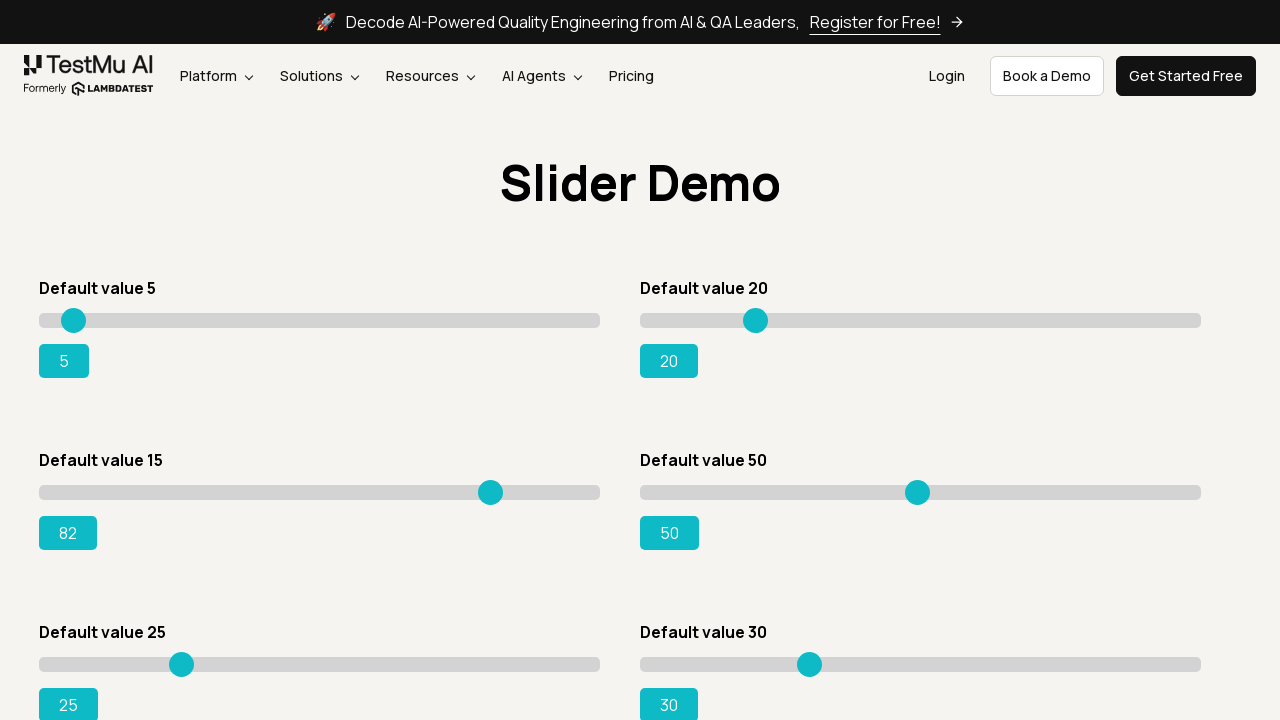

Dragged slider incrementally (progress: 81.0%) at (493, 485)
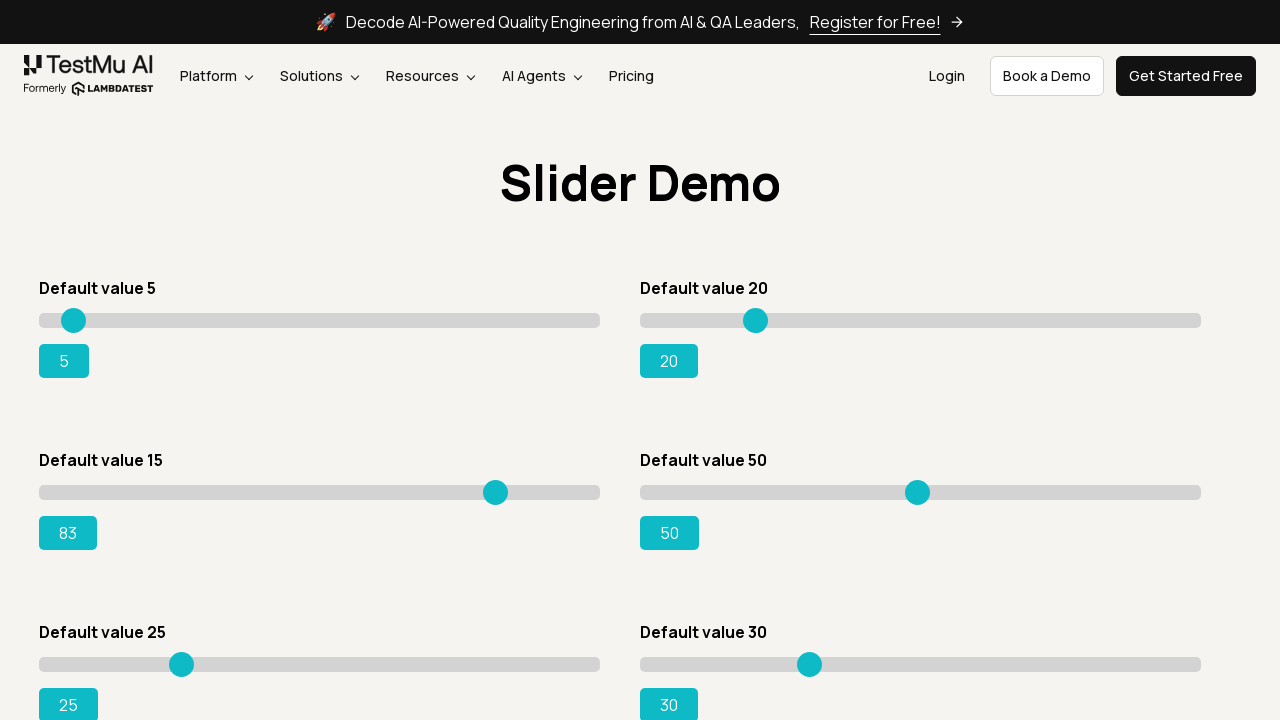

Dragged slider incrementally (progress: 82.0%) at (499, 485)
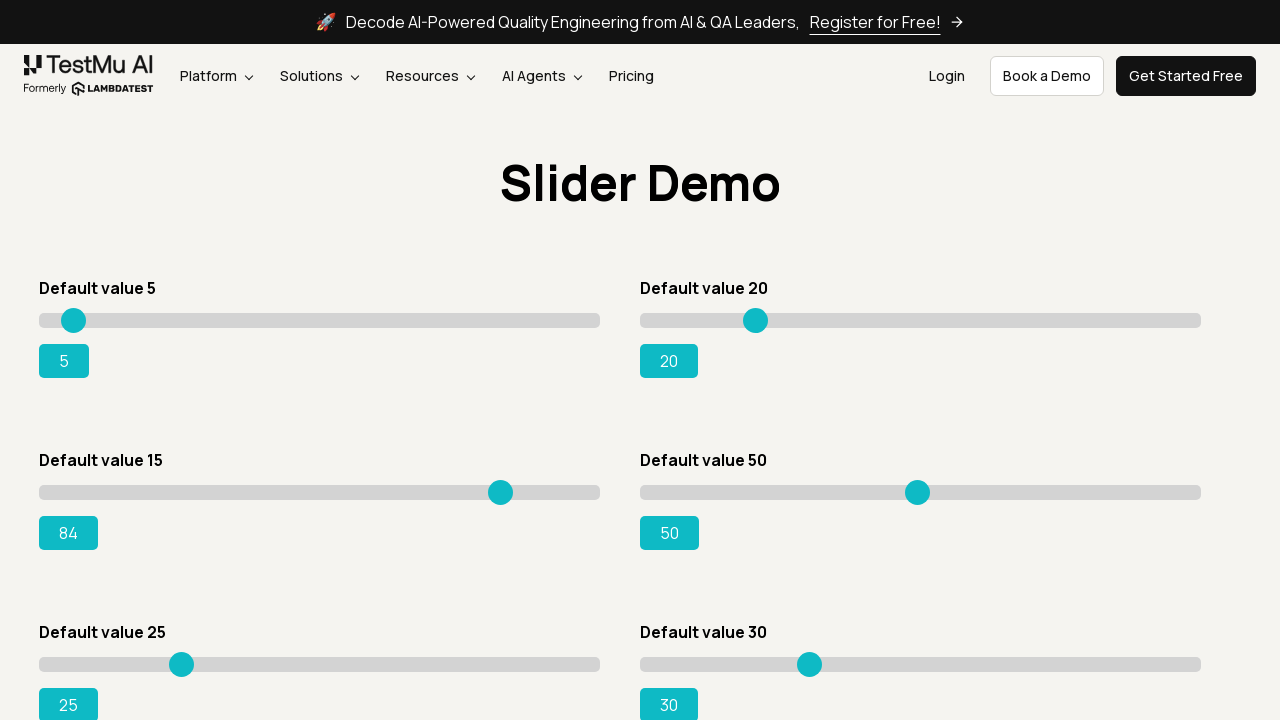

Dragged slider incrementally (progress: 83.0%) at (505, 485)
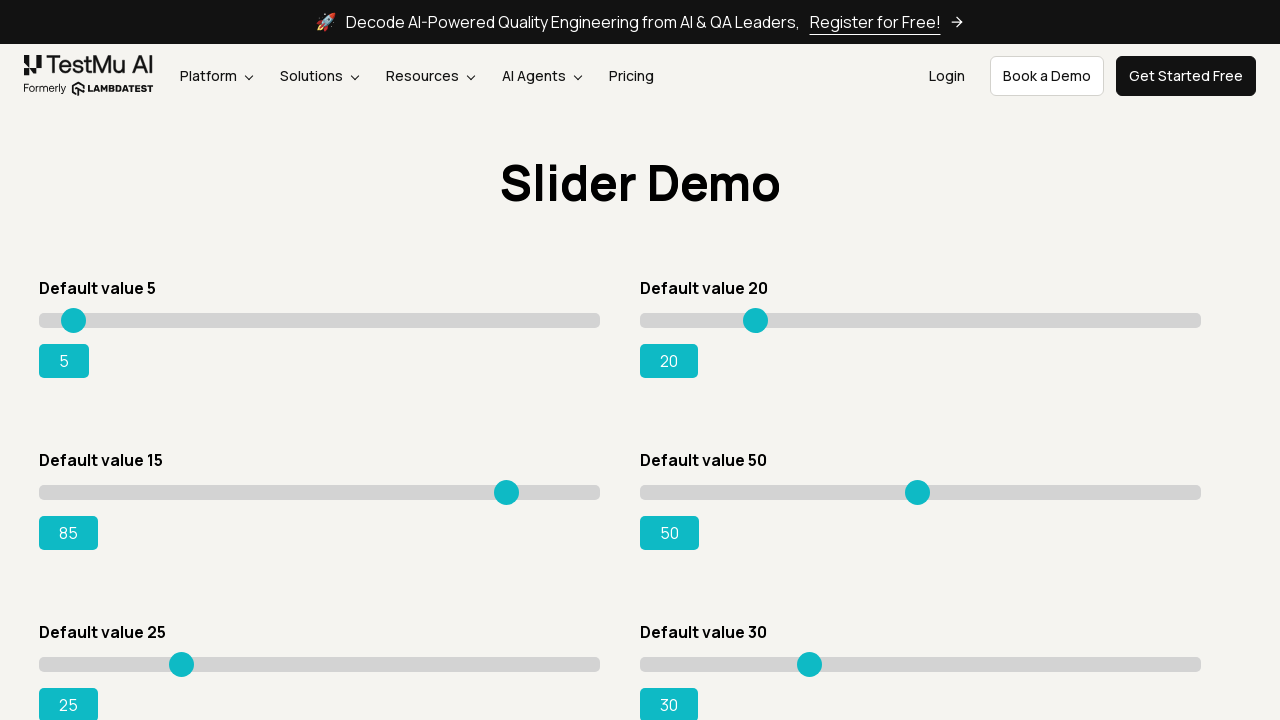

Dragged slider incrementally (progress: 84.0%) at (510, 485)
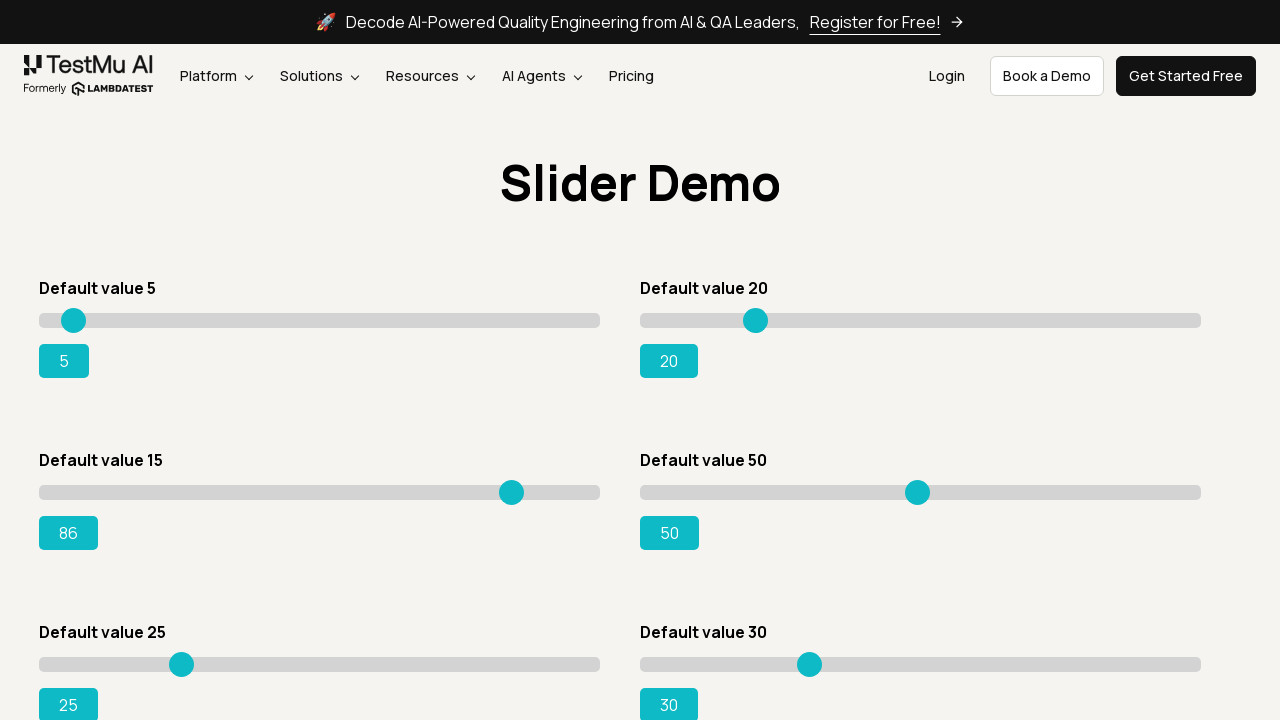

Dragged slider incrementally (progress: 85.0%) at (516, 485)
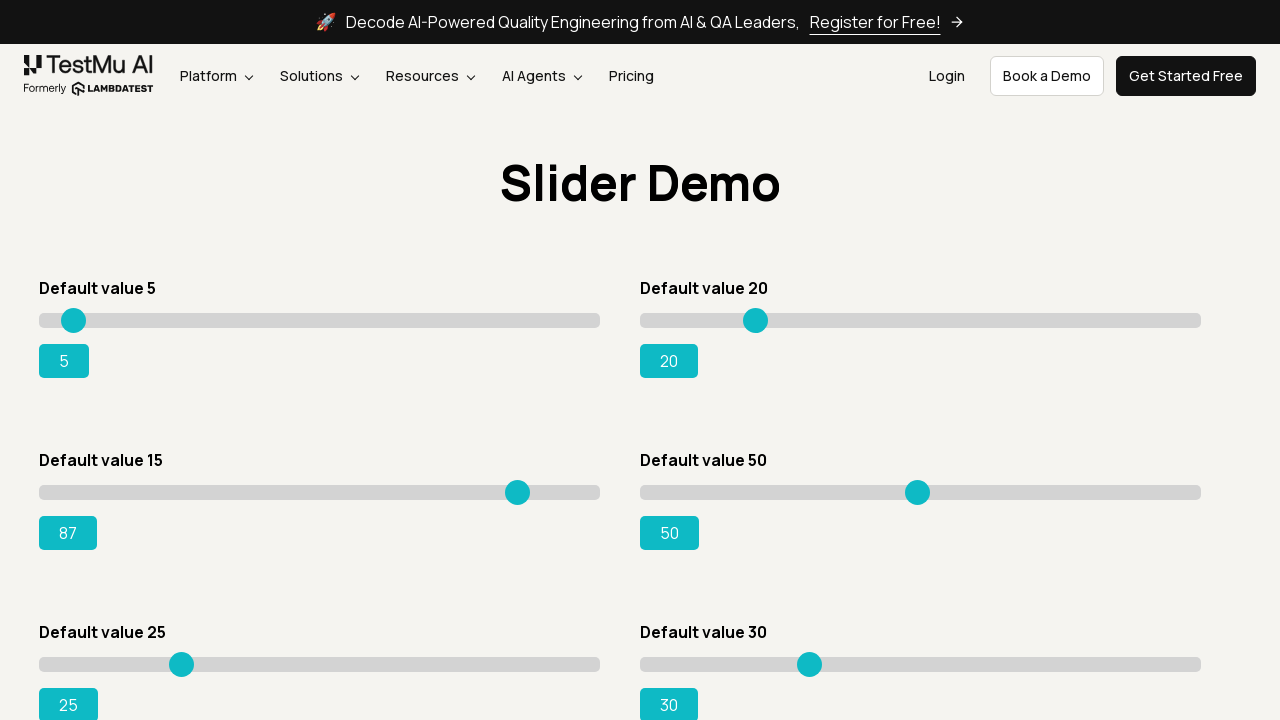

Dragged slider incrementally (progress: 86.0%) at (521, 485)
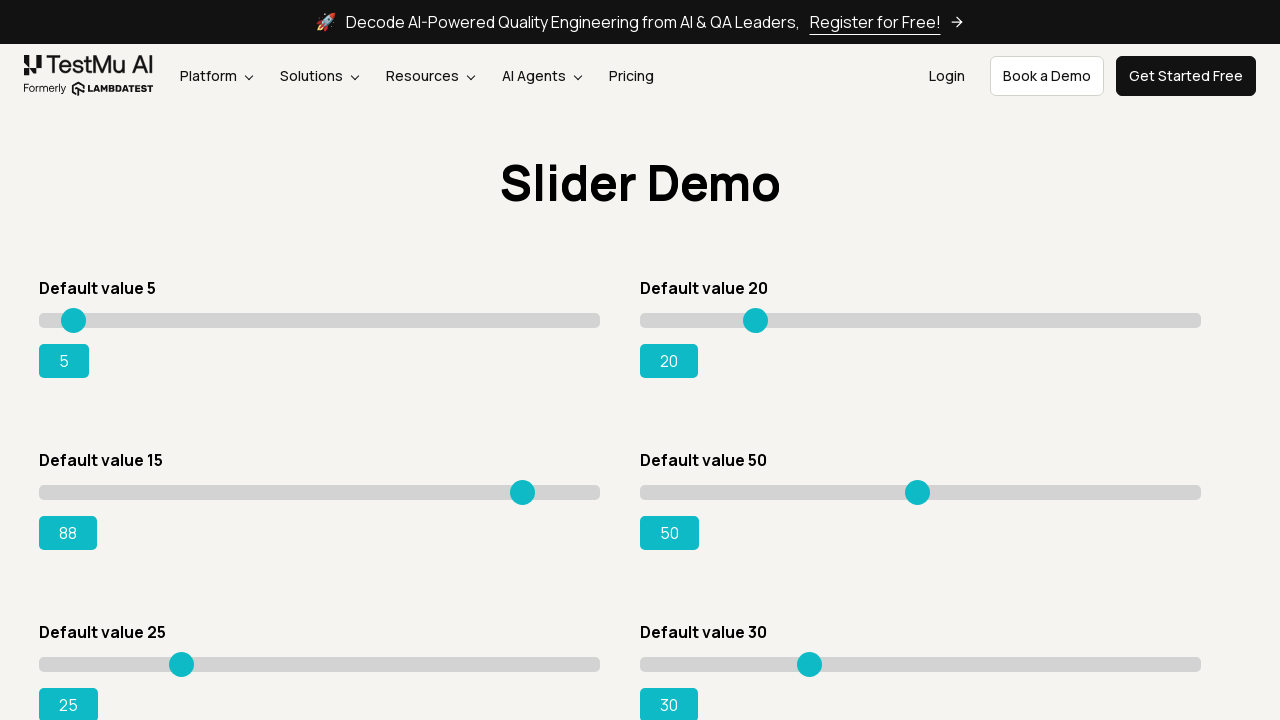

Dragged slider incrementally (progress: 87.0%) at (527, 485)
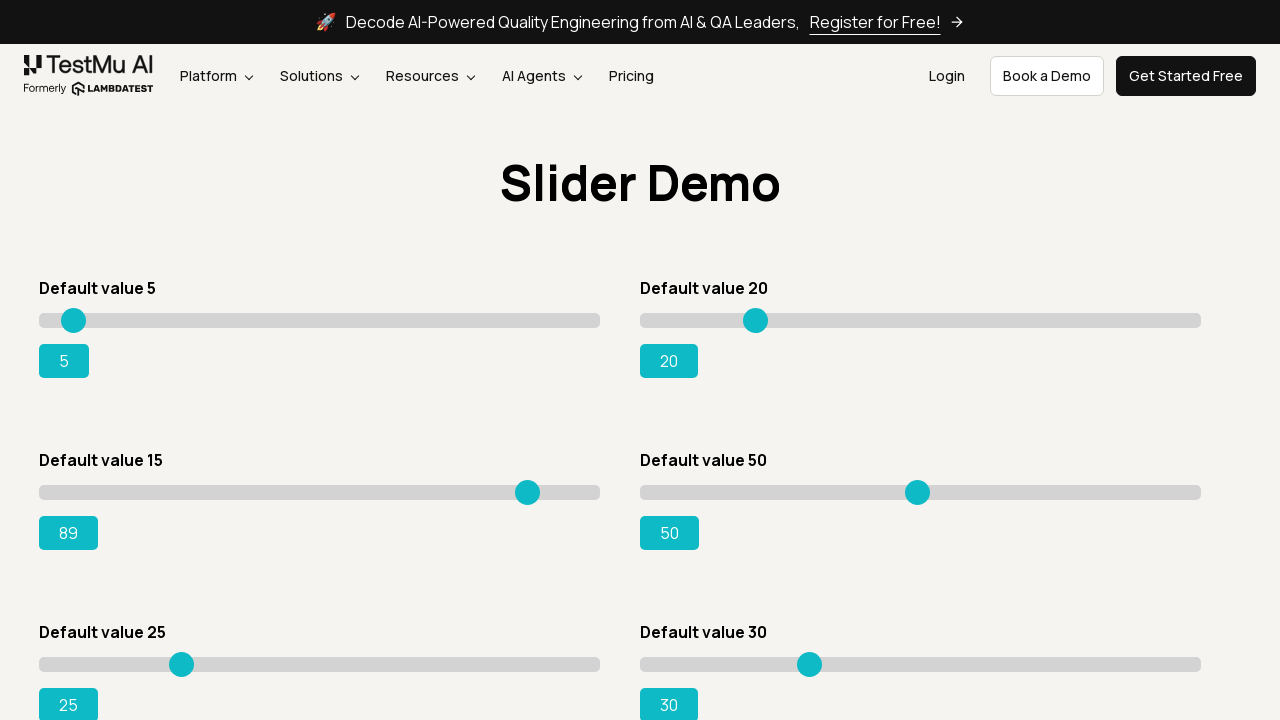

Dragged slider incrementally (progress: 88.0%) at (533, 485)
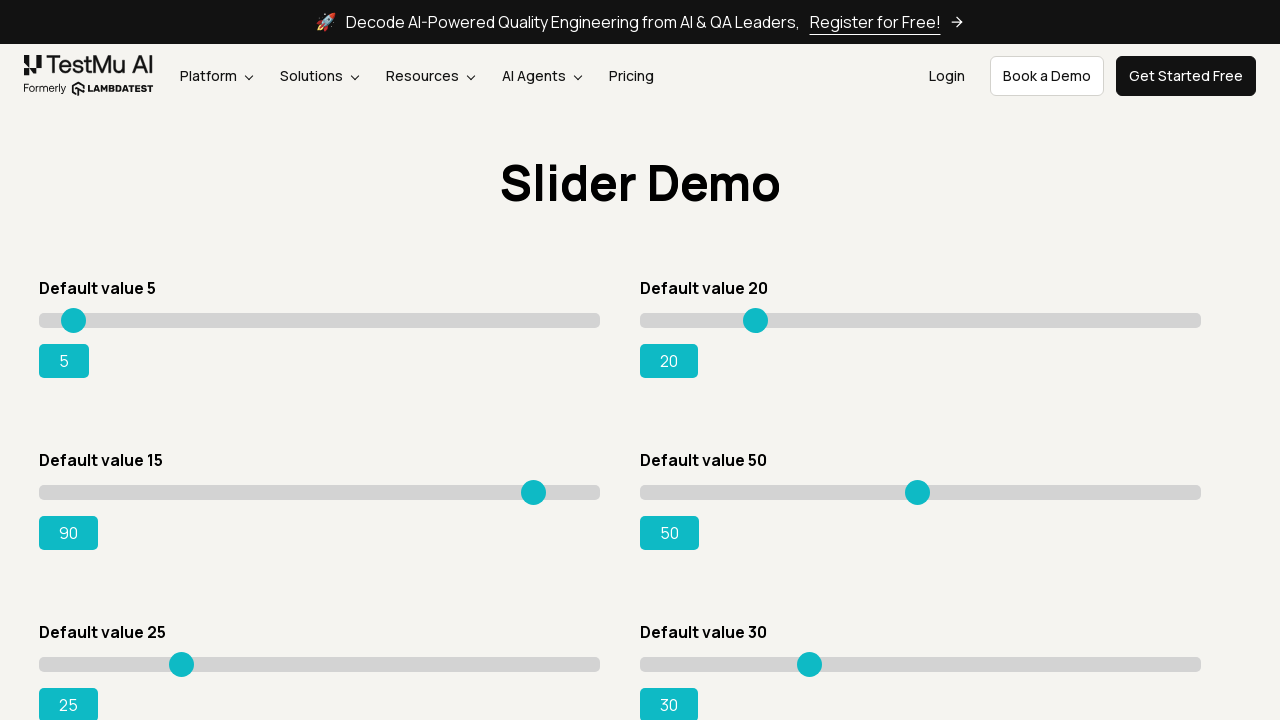

Dragged slider incrementally (progress: 89.0%) at (538, 485)
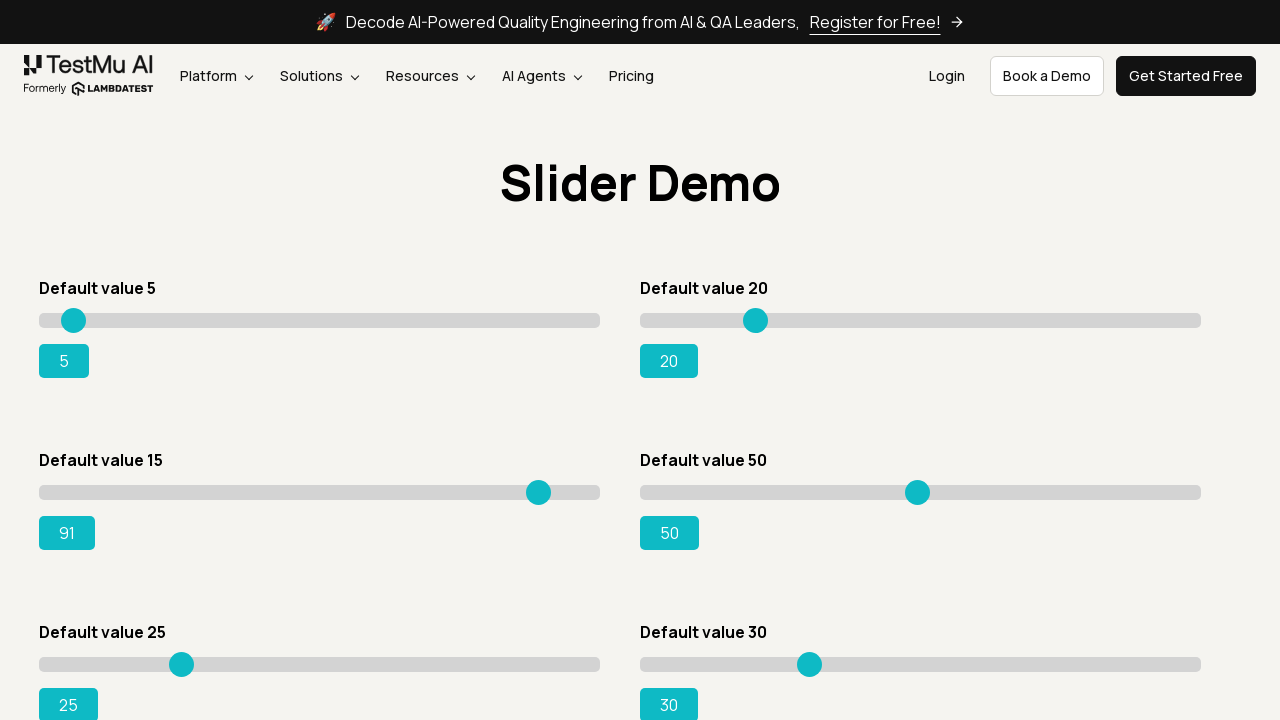

Dragged slider incrementally (progress: 90.0%) at (544, 485)
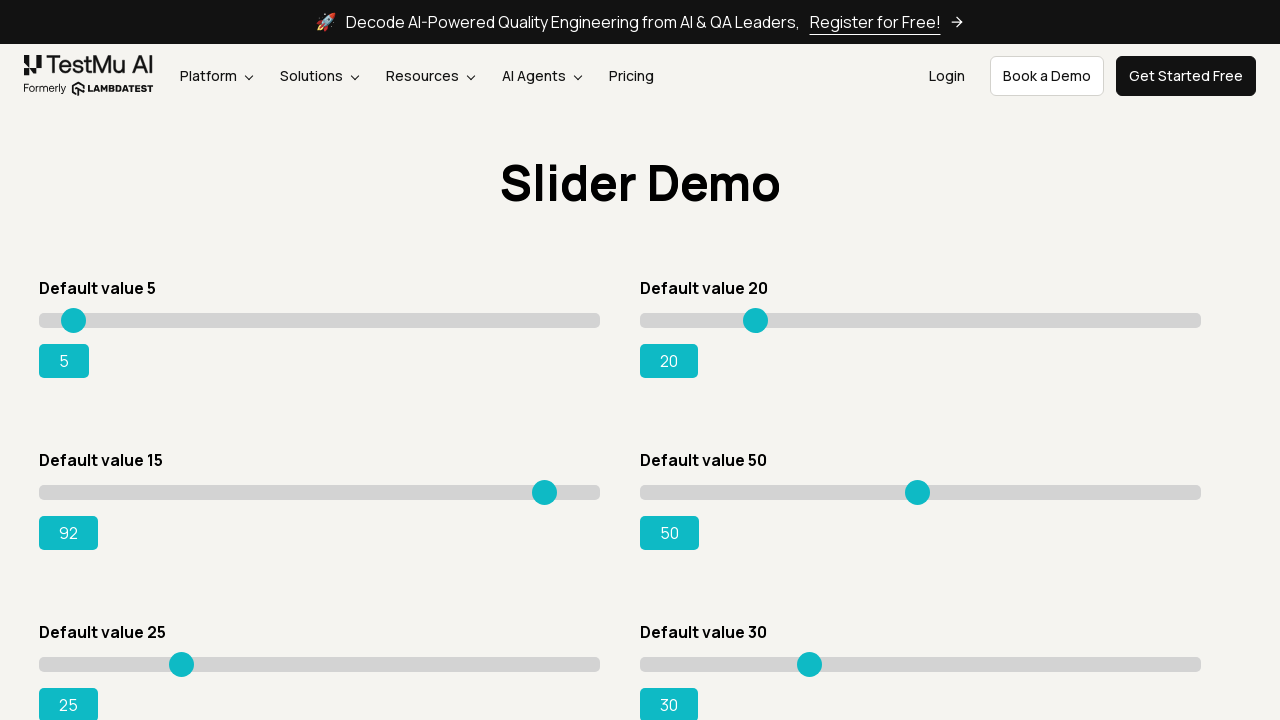

Dragged slider incrementally (progress: 91.0%) at (550, 485)
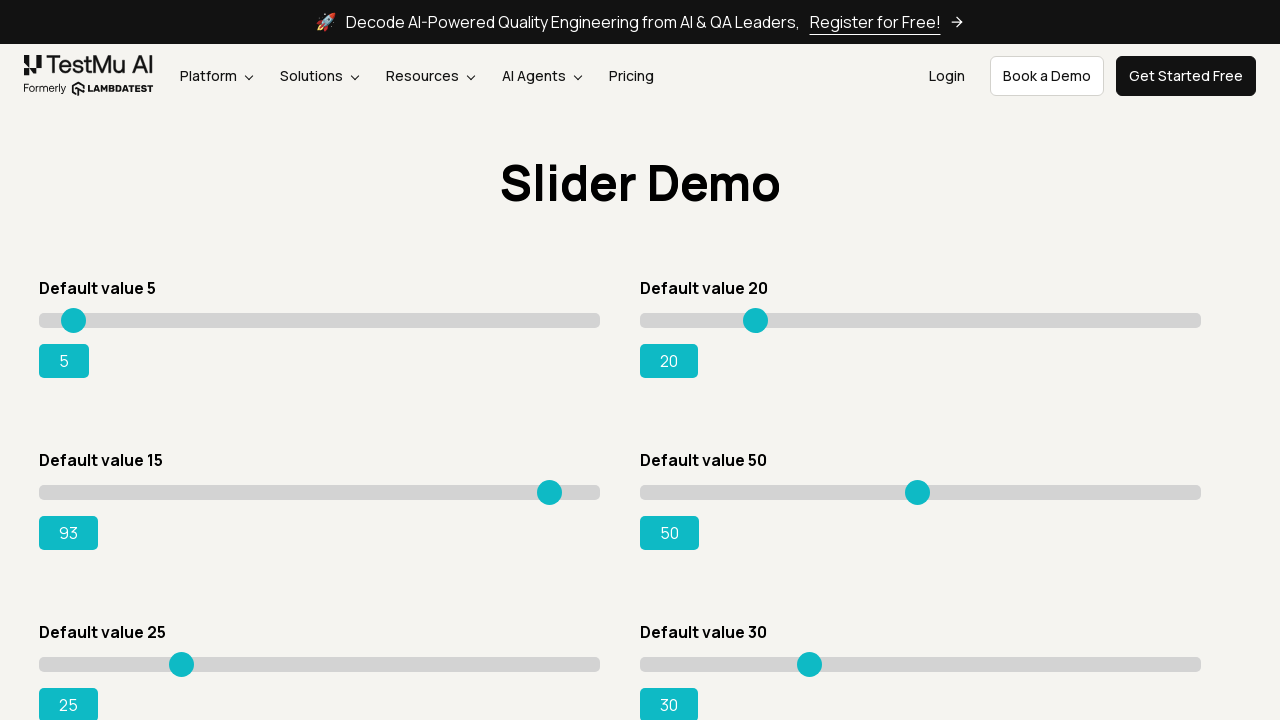

Dragged slider incrementally (progress: 92.0%) at (555, 485)
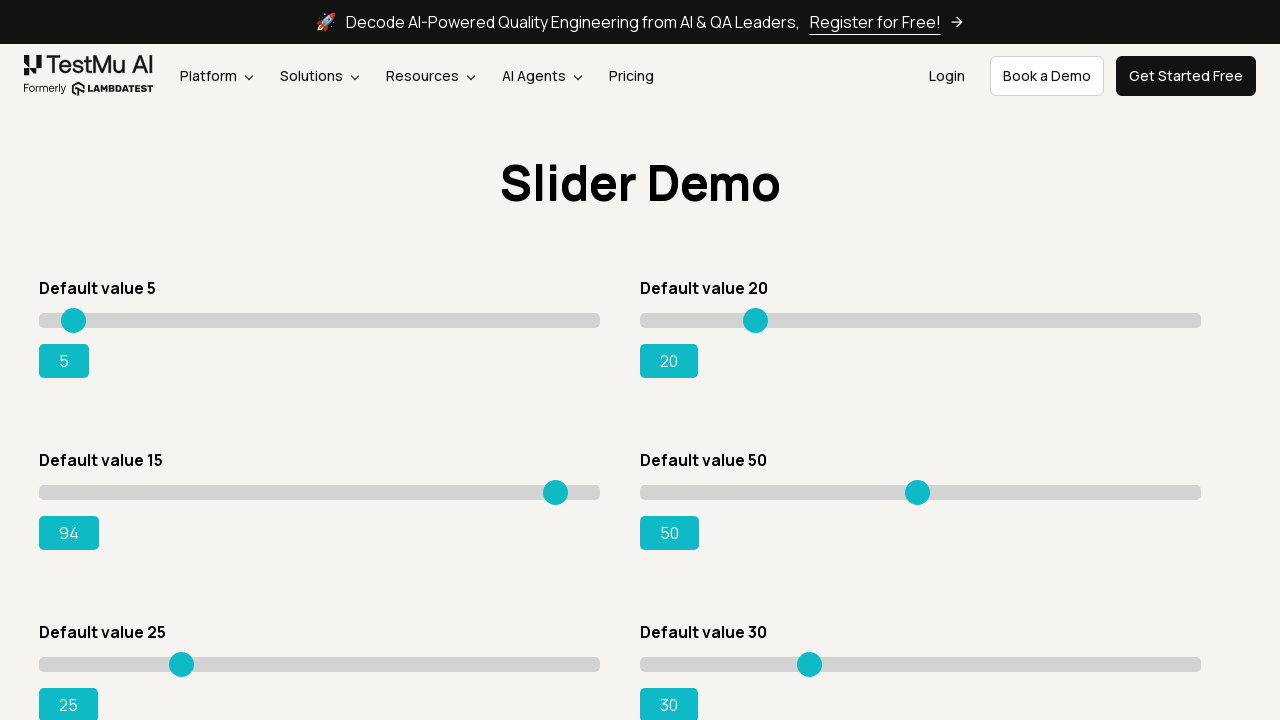

Dragged slider incrementally (progress: 93.0%) at (561, 485)
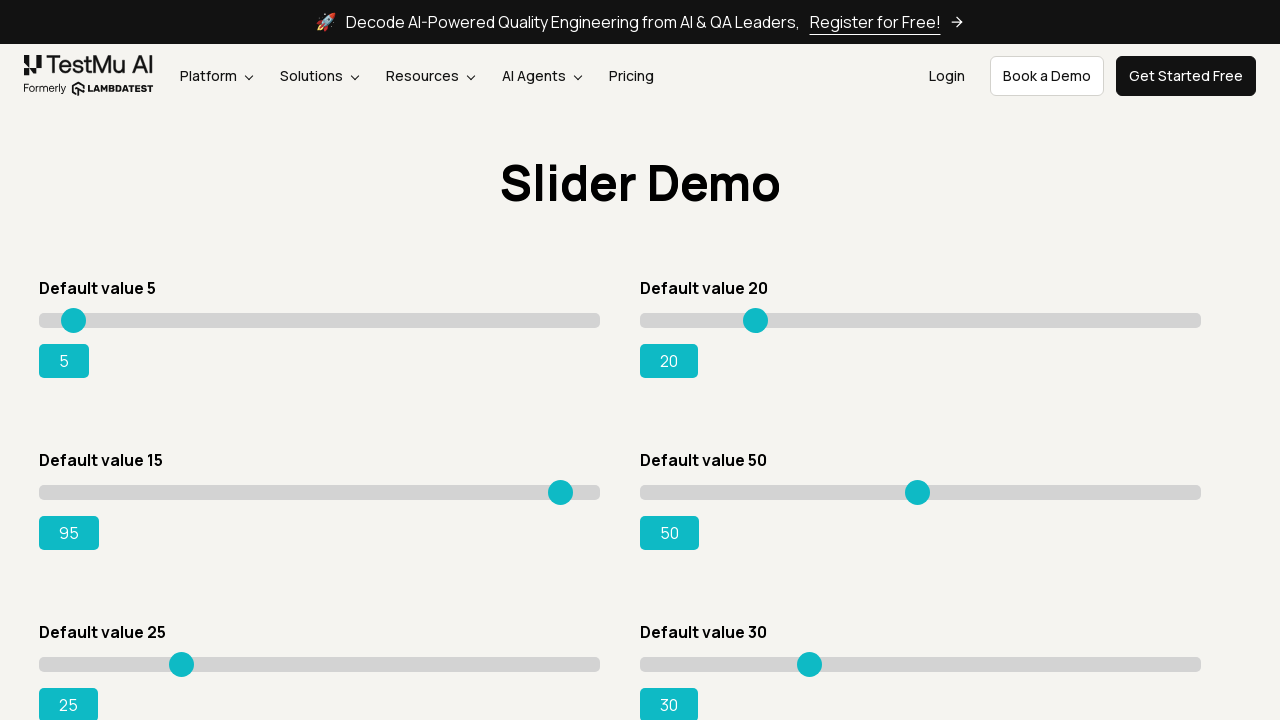

Verified slider reached target value of 95
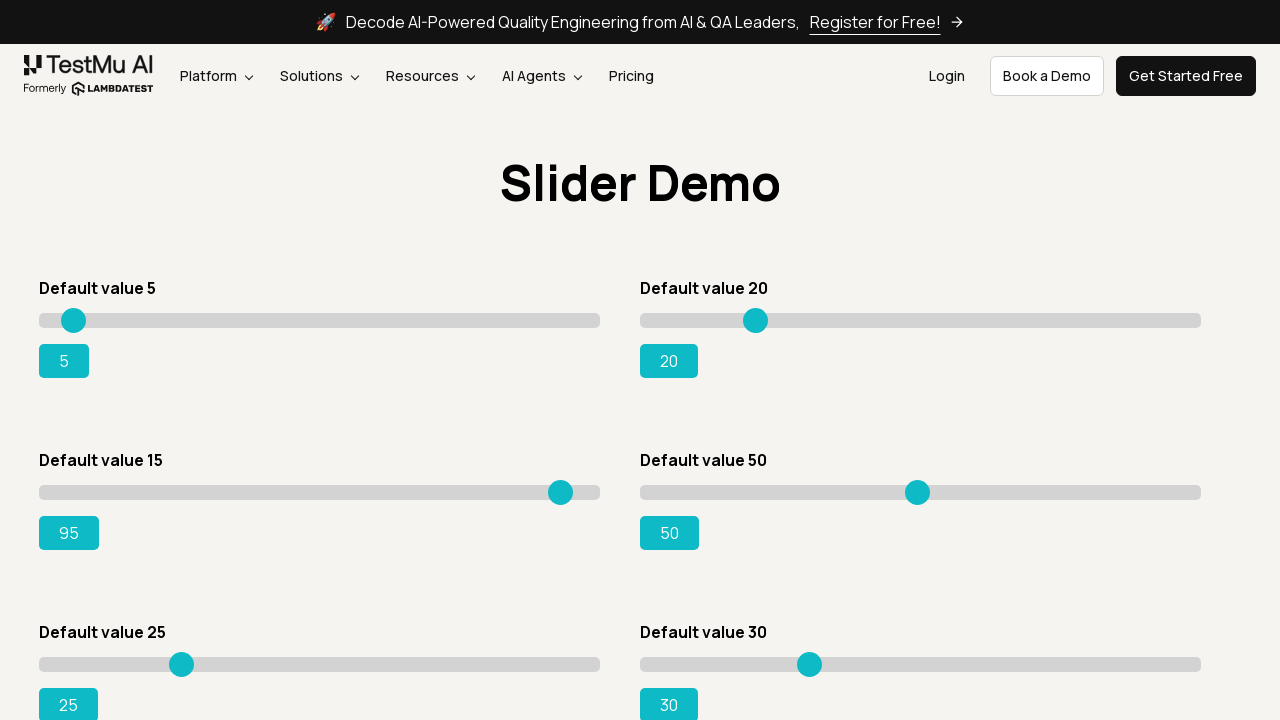

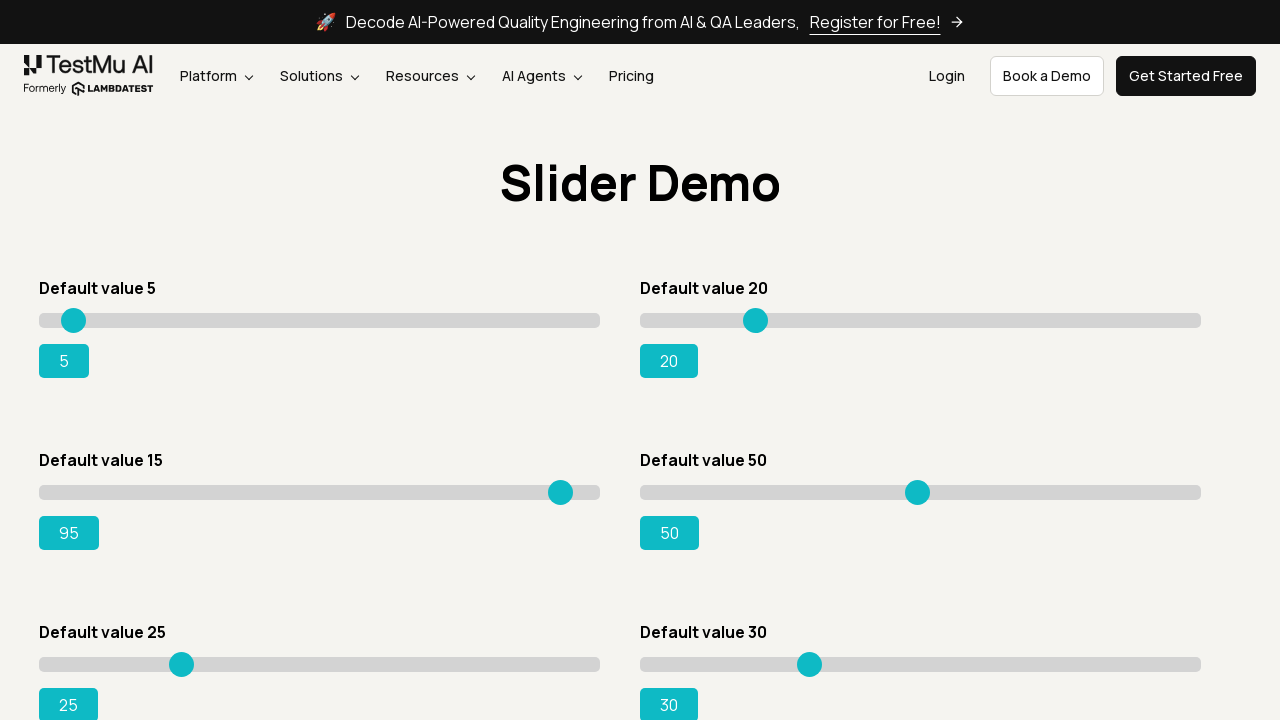